Tests filling a large form by entering text into all input fields and submitting the form

Starting URL: http://suninjuly.github.io/huge_form.html

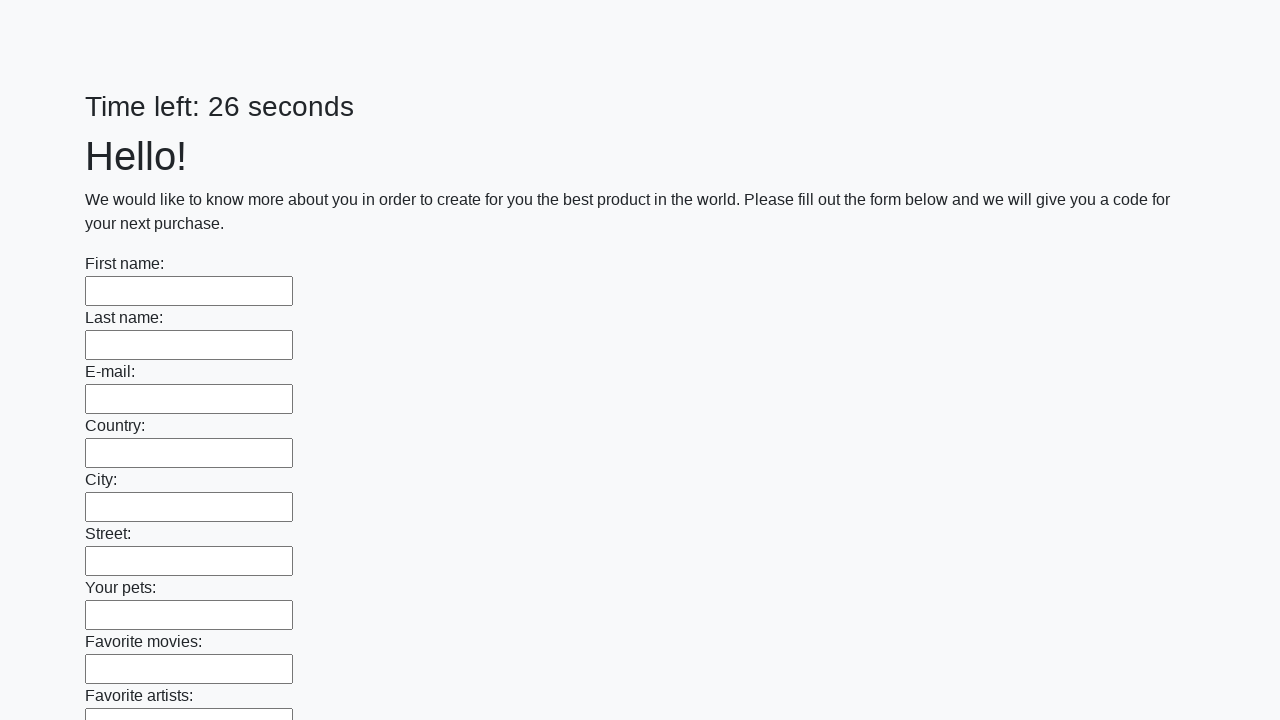

Located all input fields on the huge form
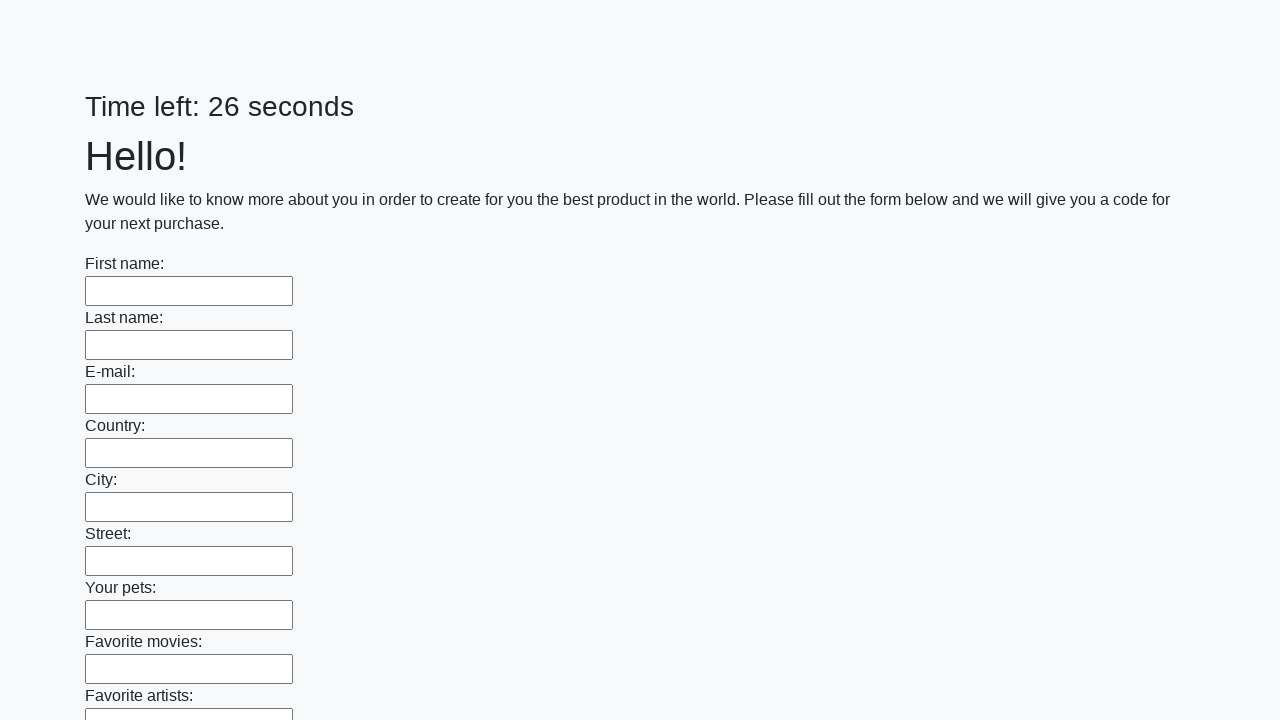

Filled an input field with 'Мой ответ' on input >> nth=0
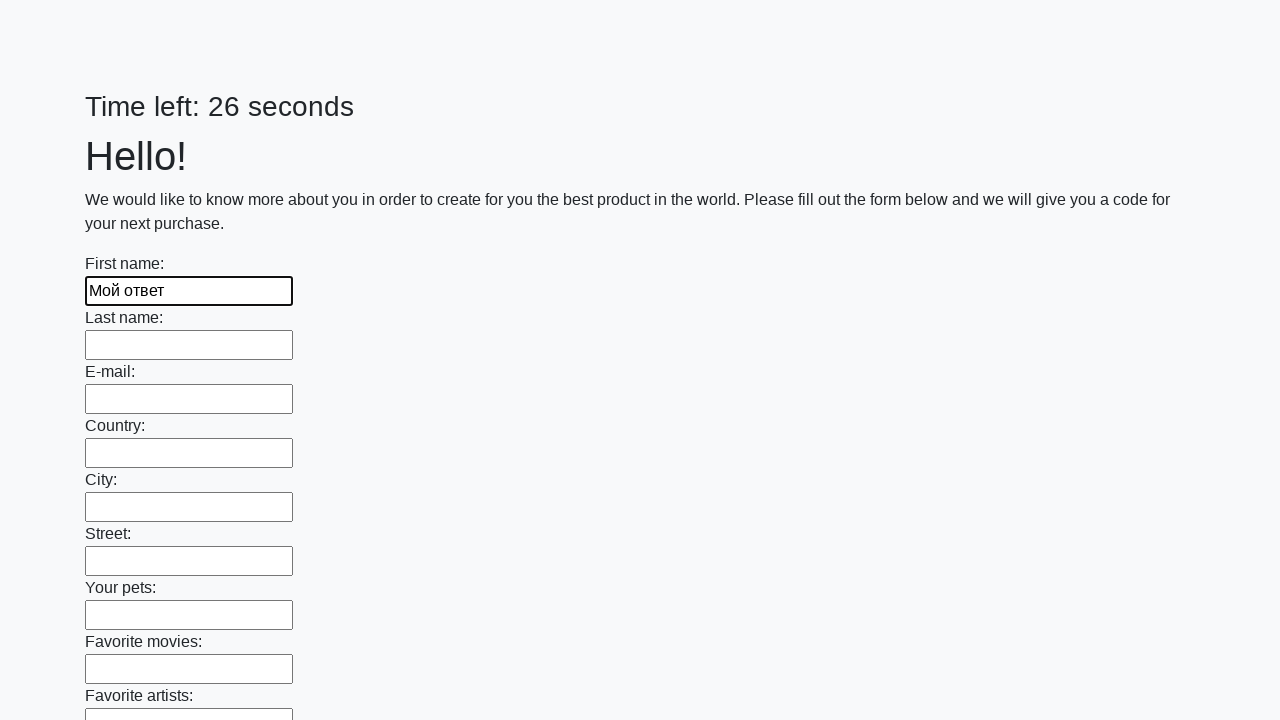

Filled an input field with 'Мой ответ' on input >> nth=1
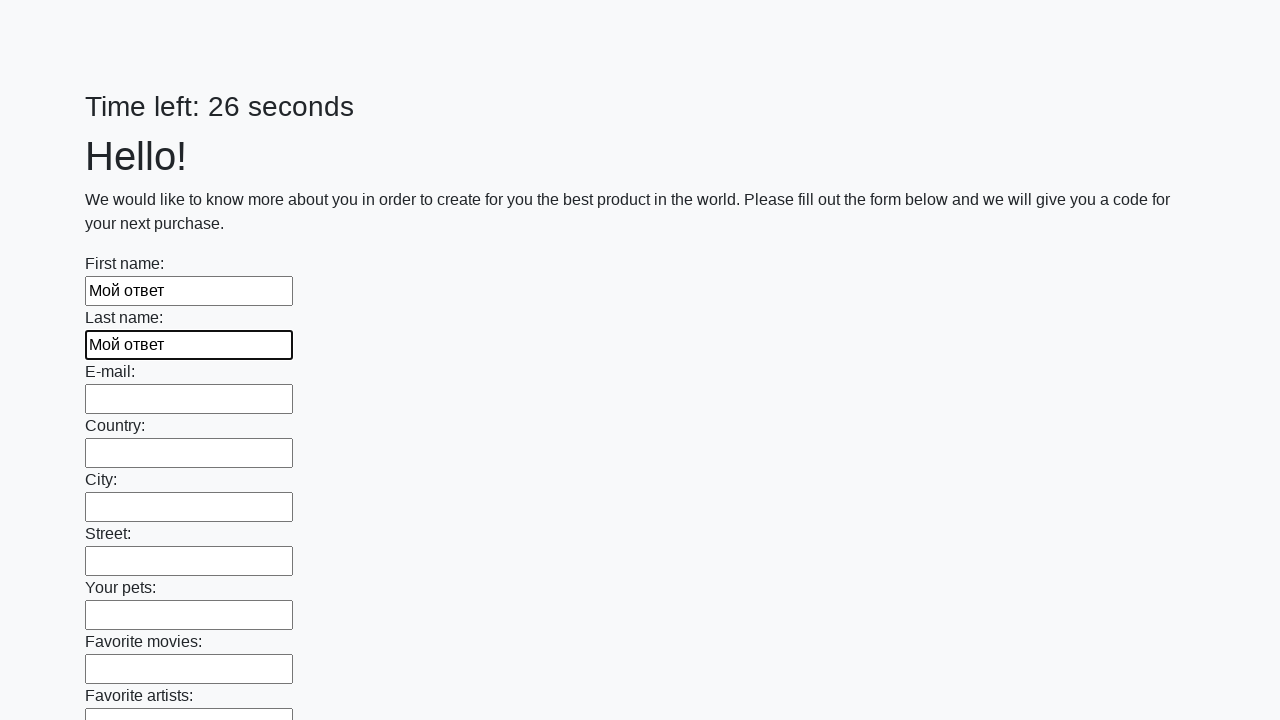

Filled an input field with 'Мой ответ' on input >> nth=2
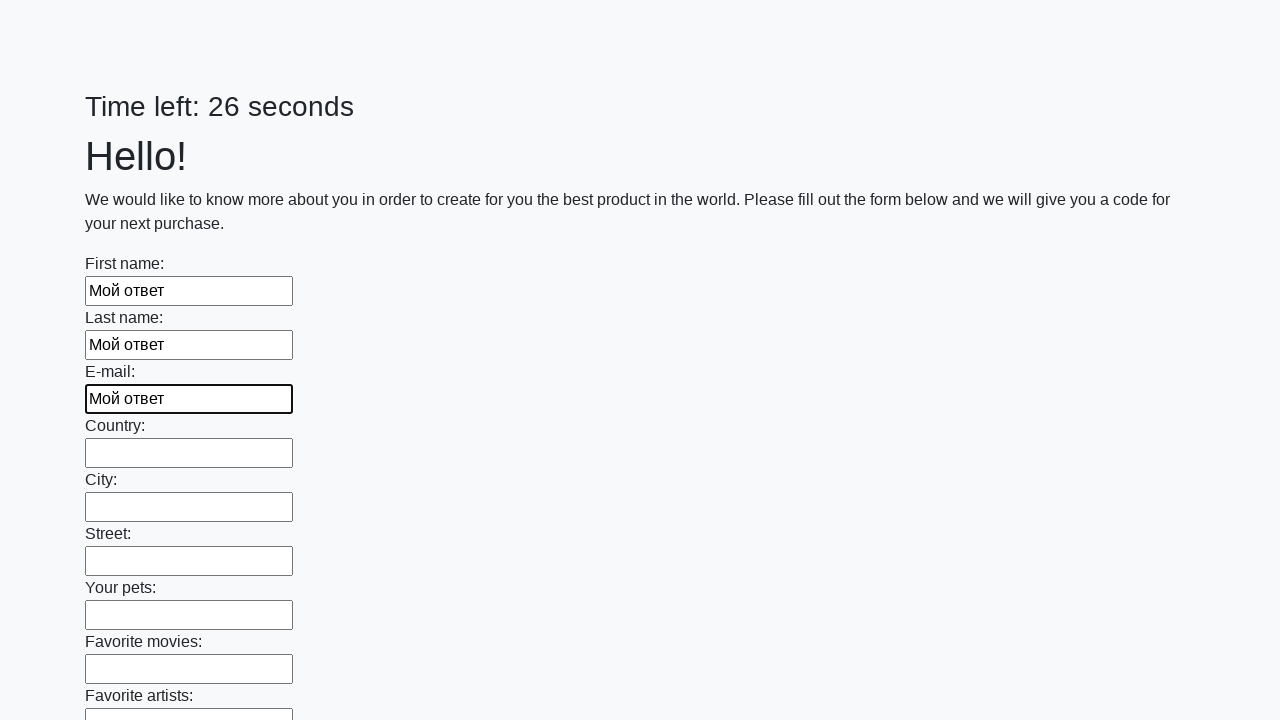

Filled an input field with 'Мой ответ' on input >> nth=3
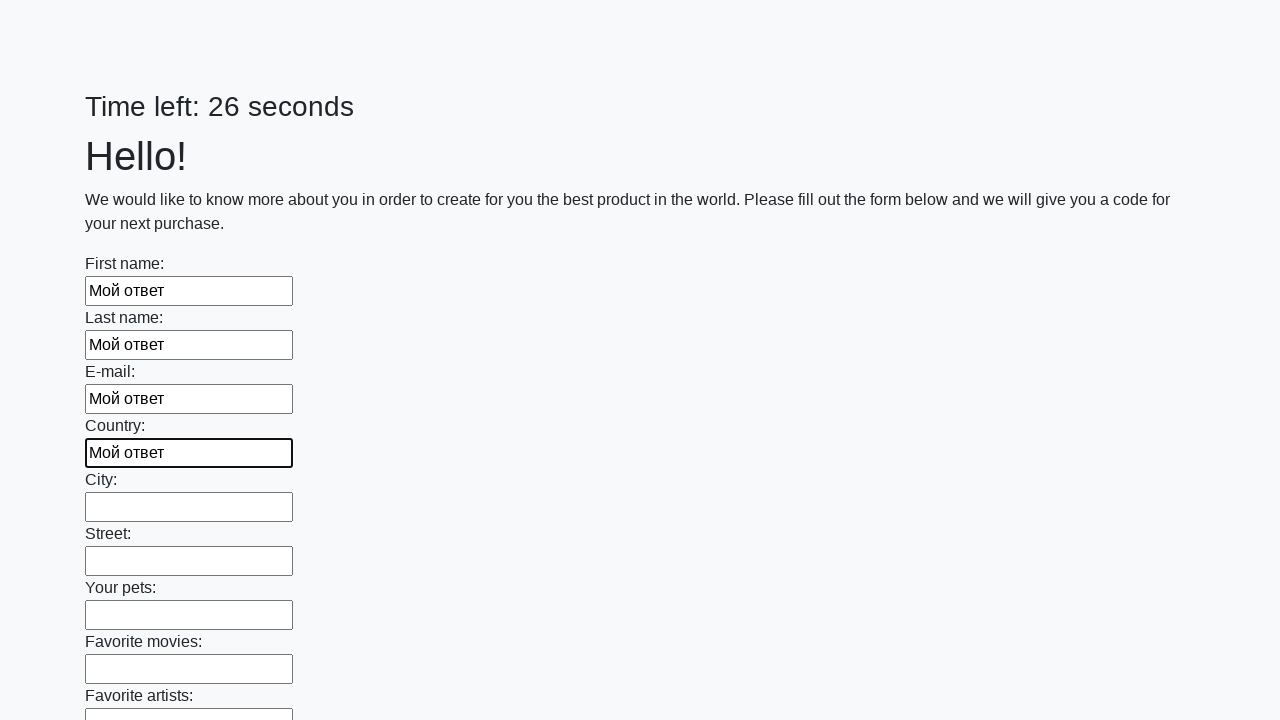

Filled an input field with 'Мой ответ' on input >> nth=4
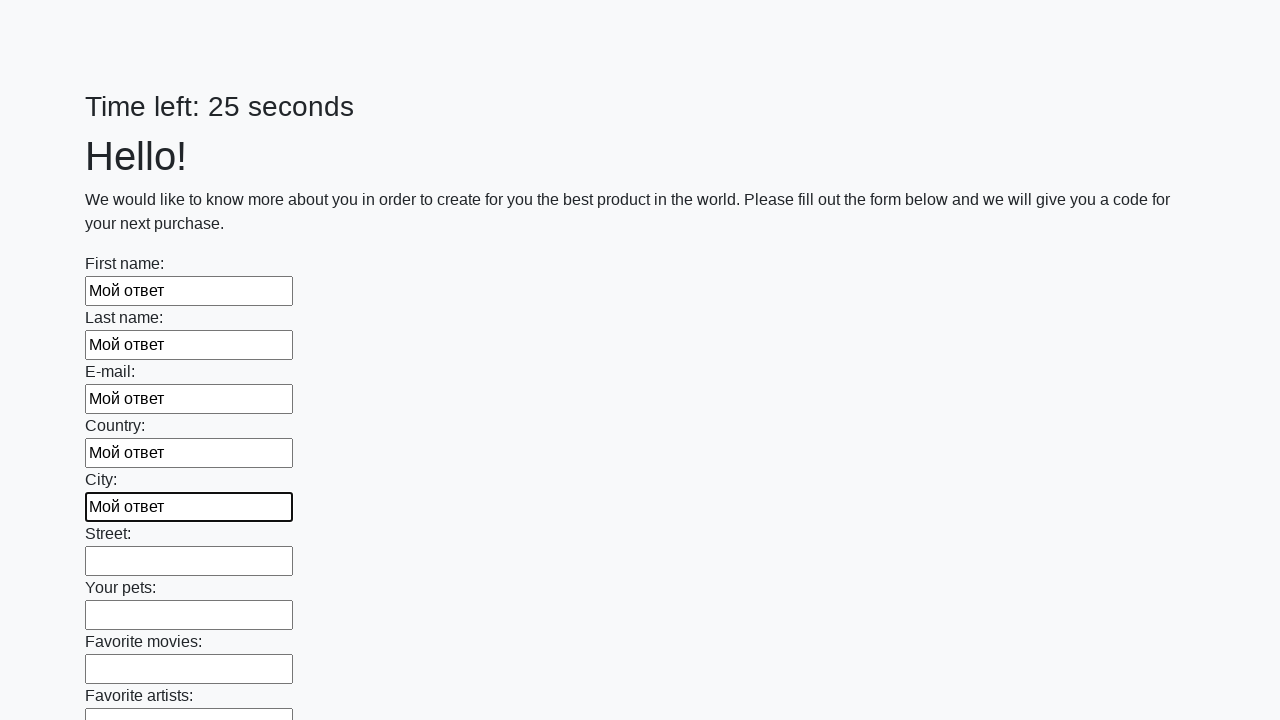

Filled an input field with 'Мой ответ' on input >> nth=5
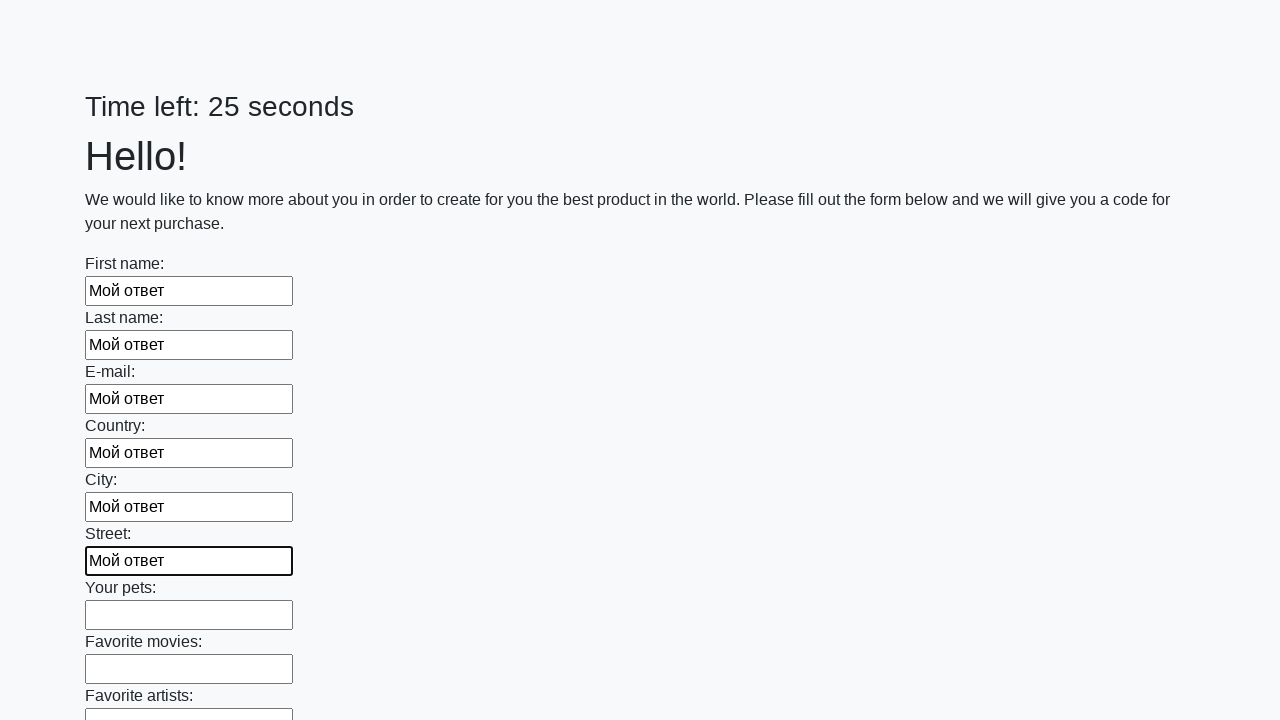

Filled an input field with 'Мой ответ' on input >> nth=6
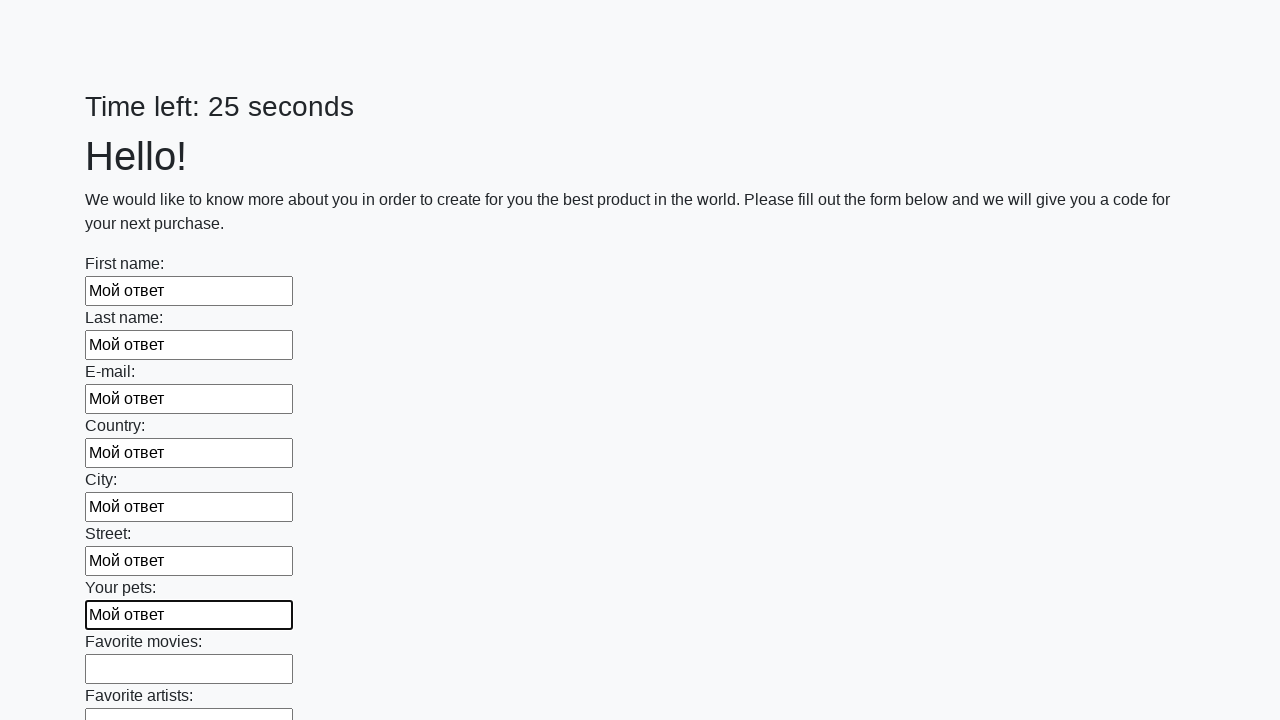

Filled an input field with 'Мой ответ' on input >> nth=7
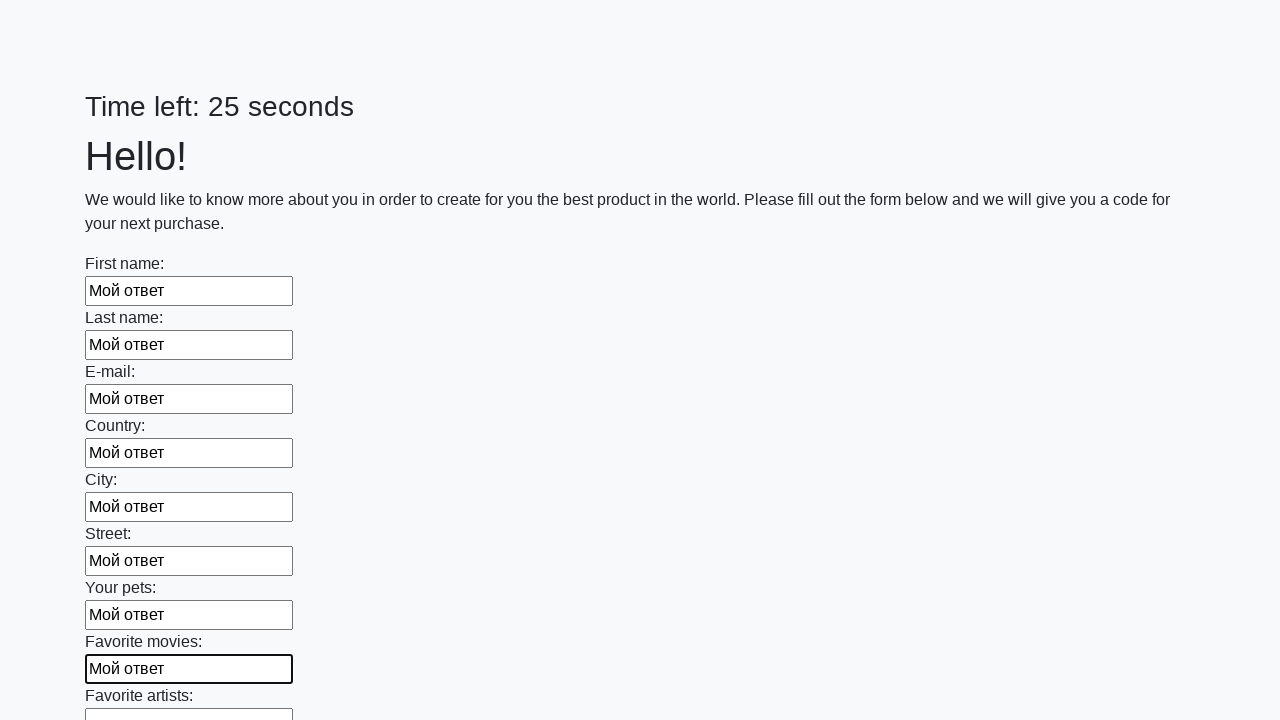

Filled an input field with 'Мой ответ' on input >> nth=8
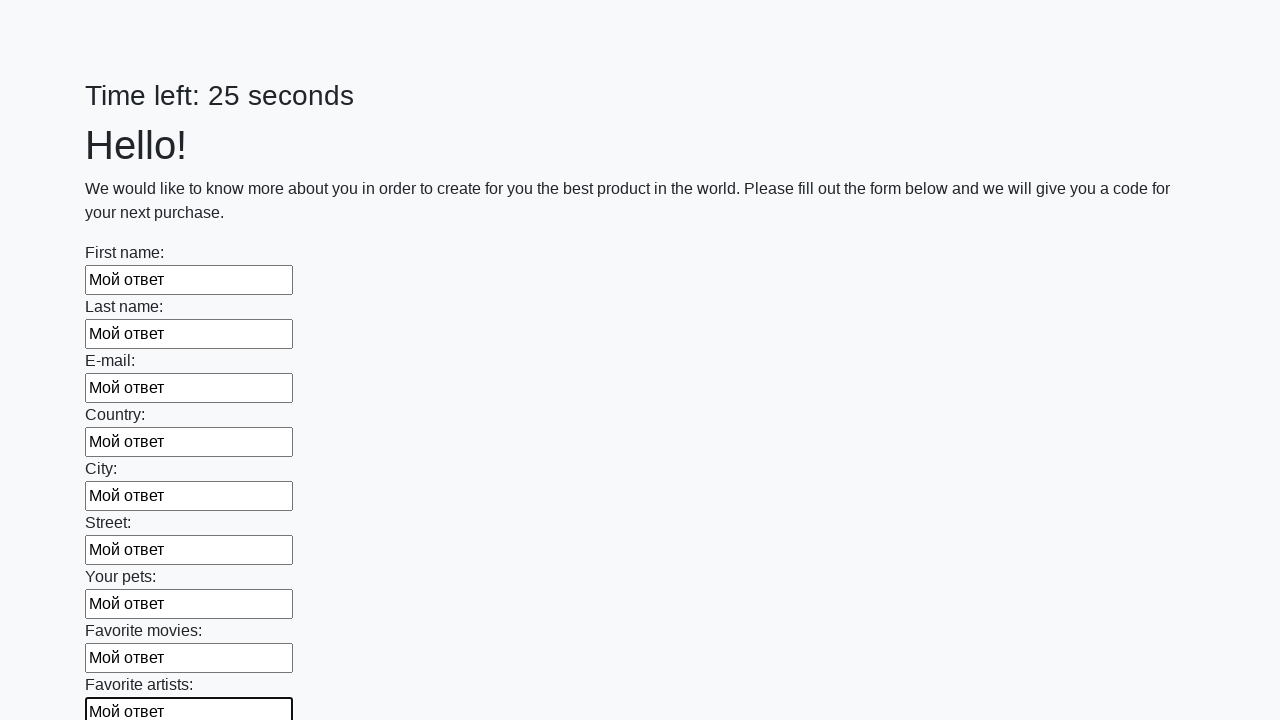

Filled an input field with 'Мой ответ' on input >> nth=9
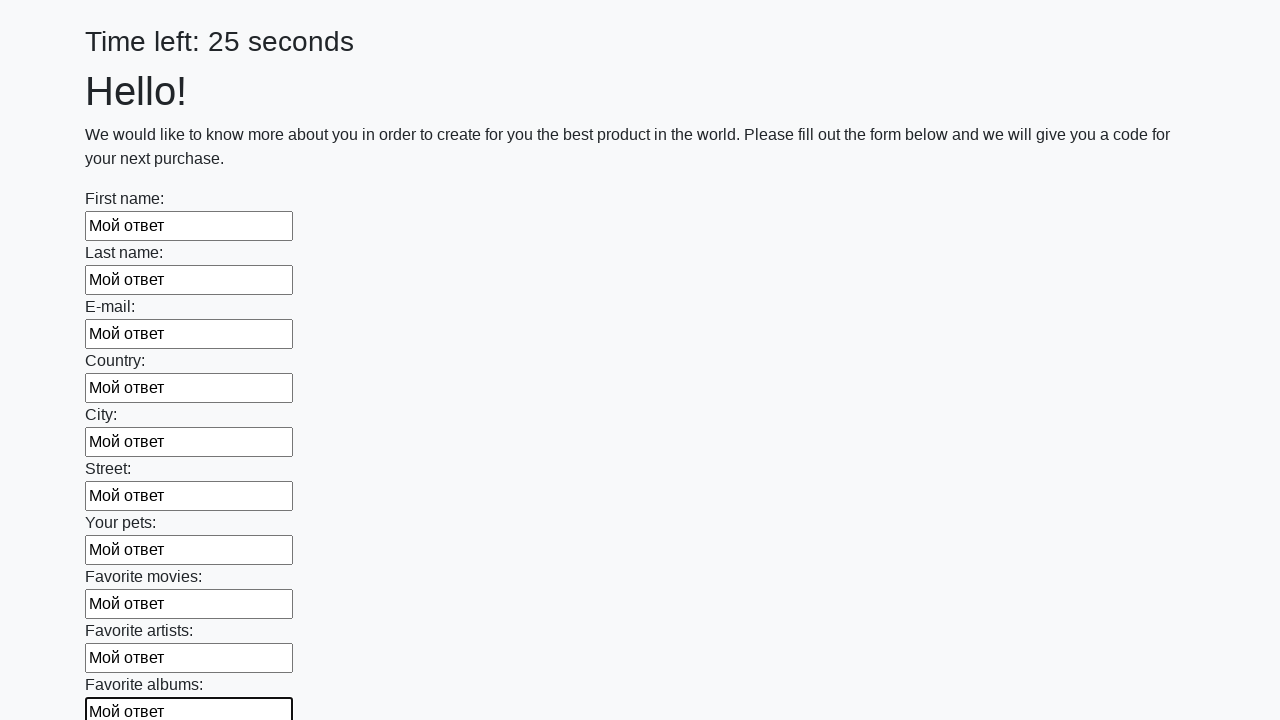

Filled an input field with 'Мой ответ' on input >> nth=10
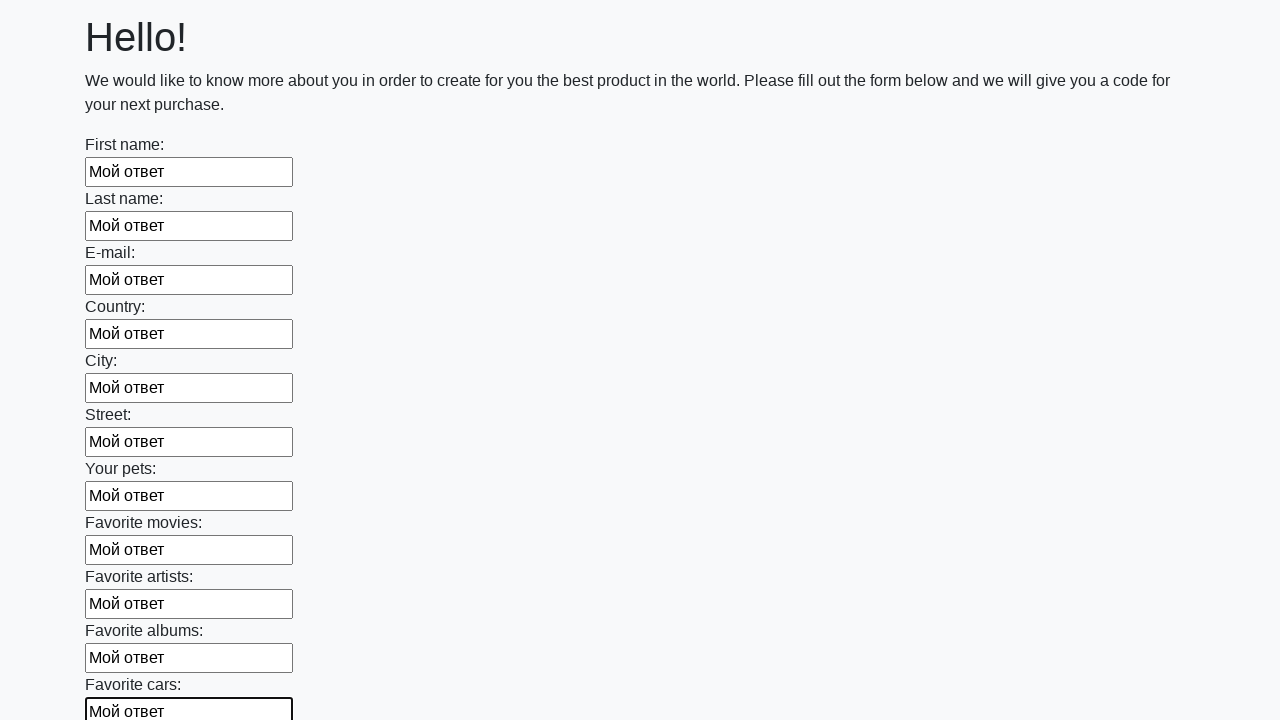

Filled an input field with 'Мой ответ' on input >> nth=11
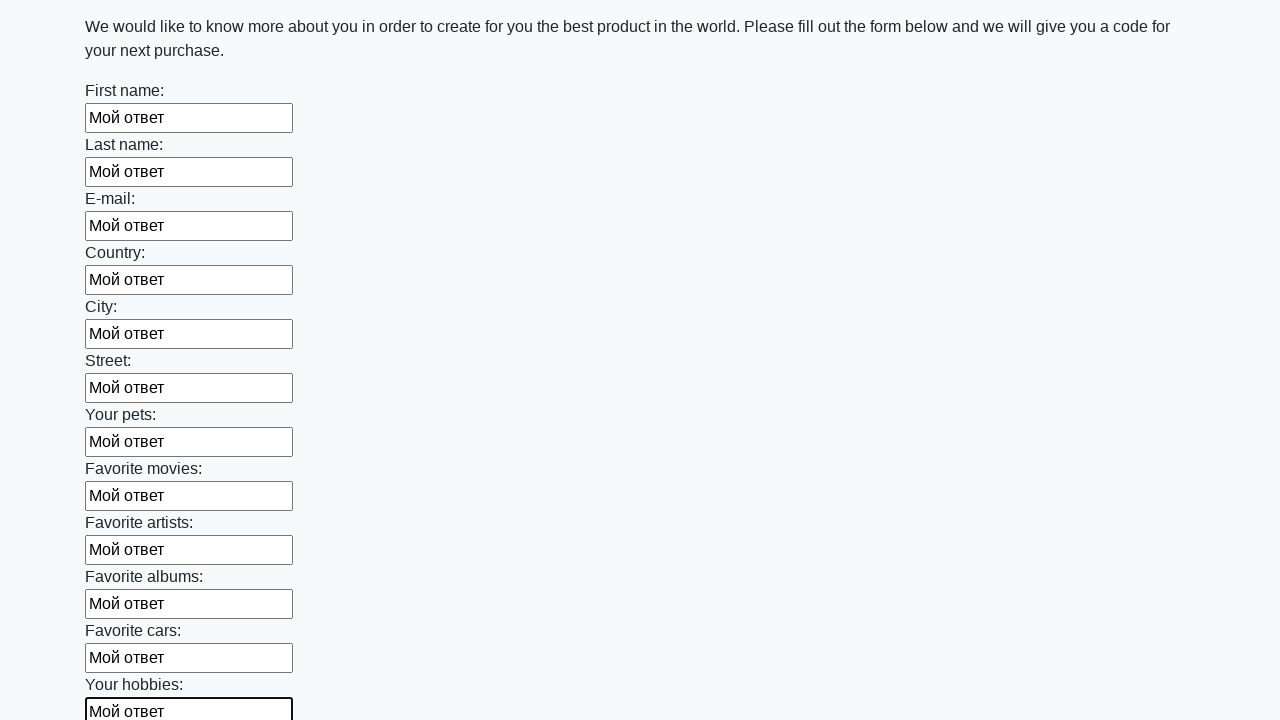

Filled an input field with 'Мой ответ' on input >> nth=12
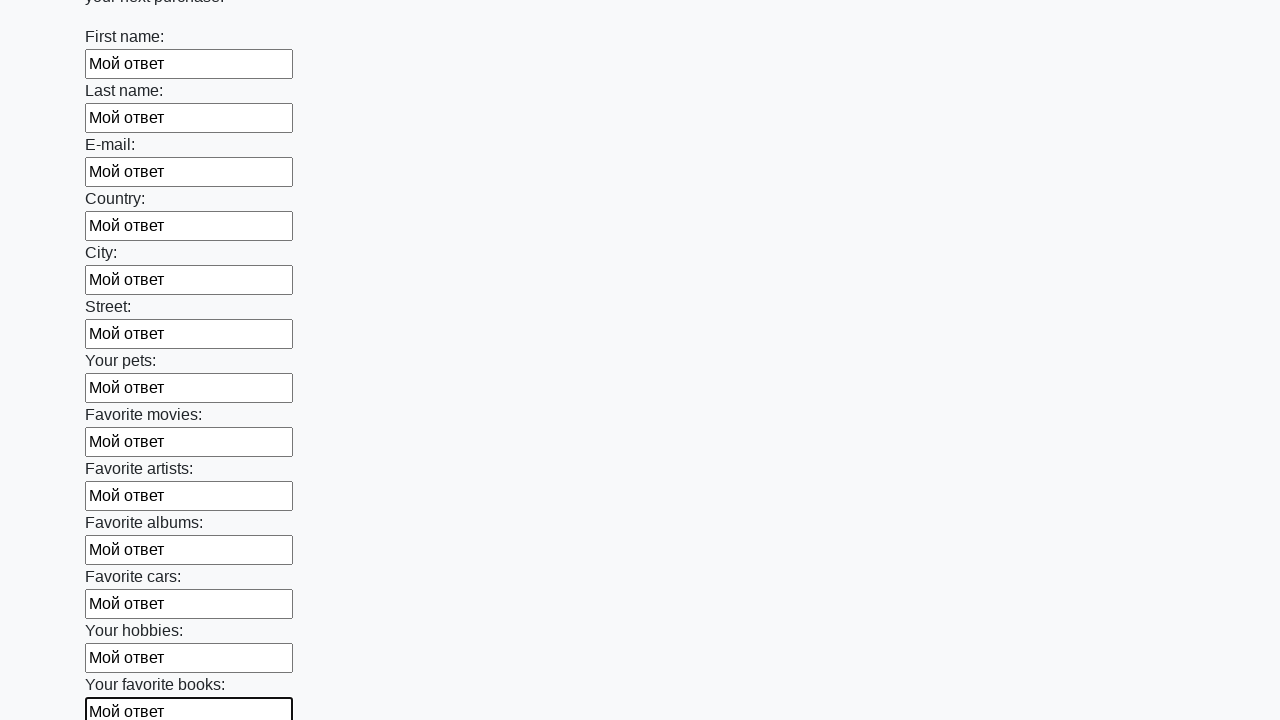

Filled an input field with 'Мой ответ' on input >> nth=13
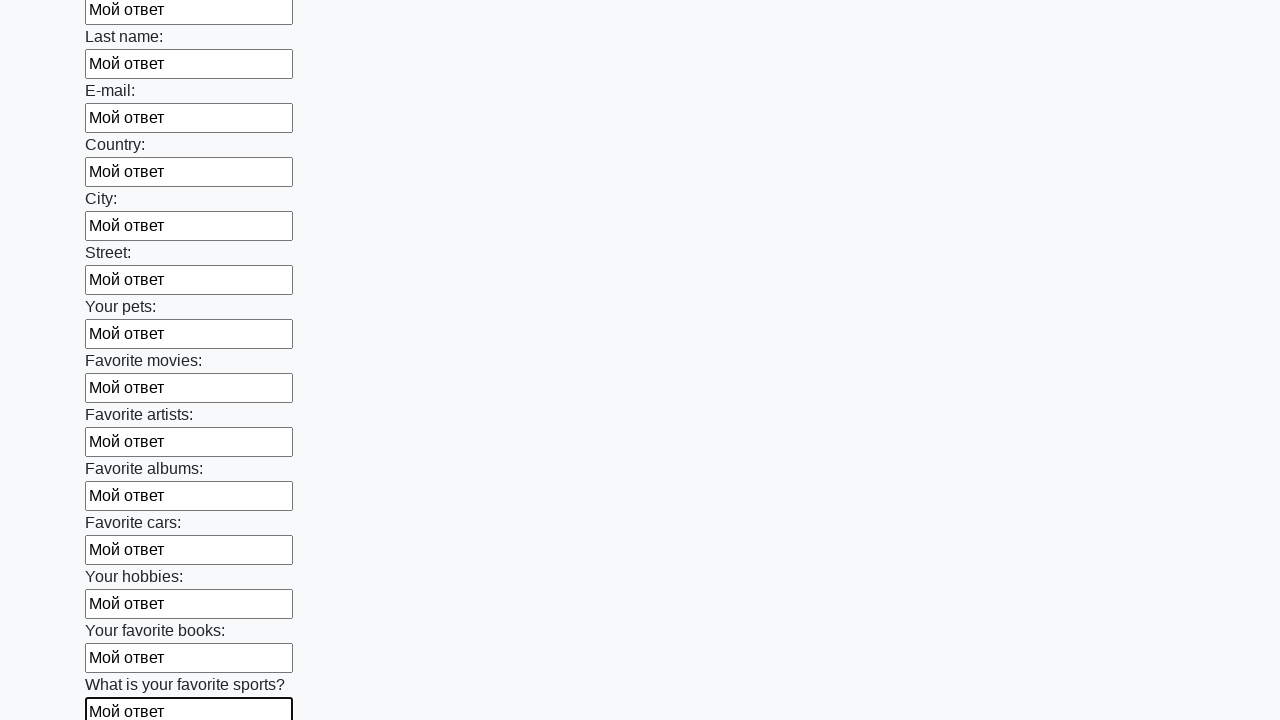

Filled an input field with 'Мой ответ' on input >> nth=14
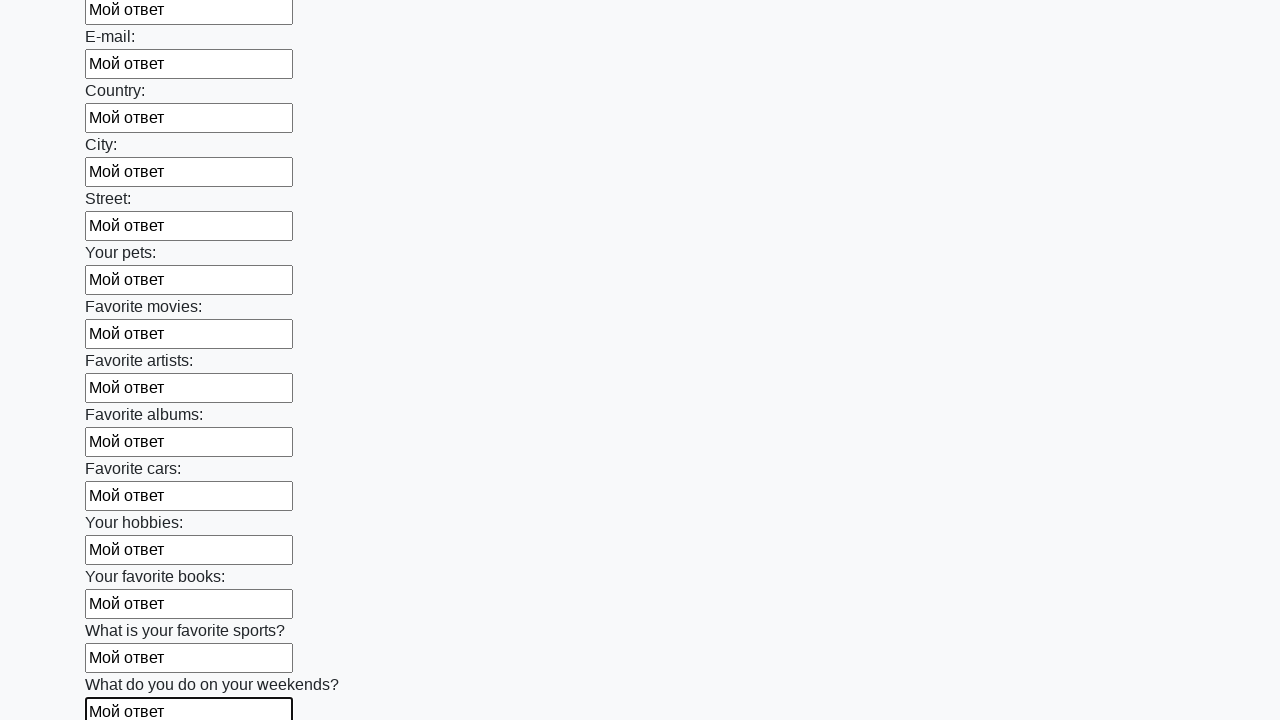

Filled an input field with 'Мой ответ' on input >> nth=15
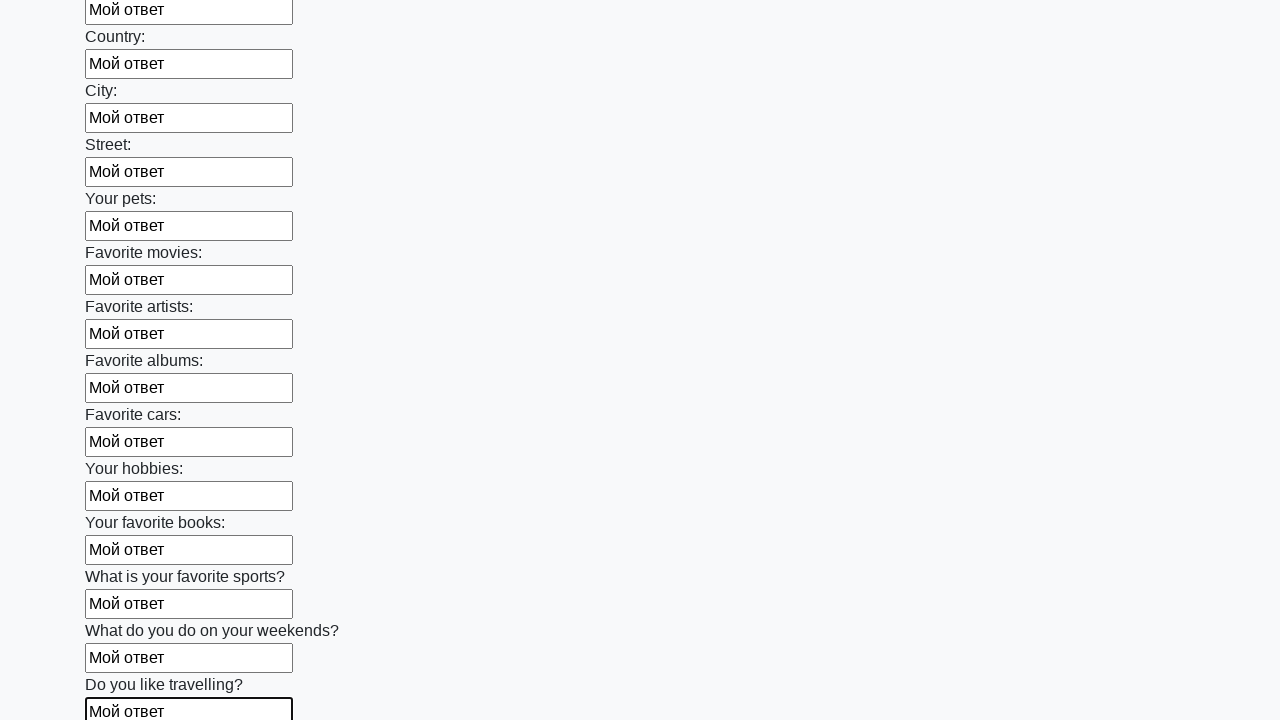

Filled an input field with 'Мой ответ' on input >> nth=16
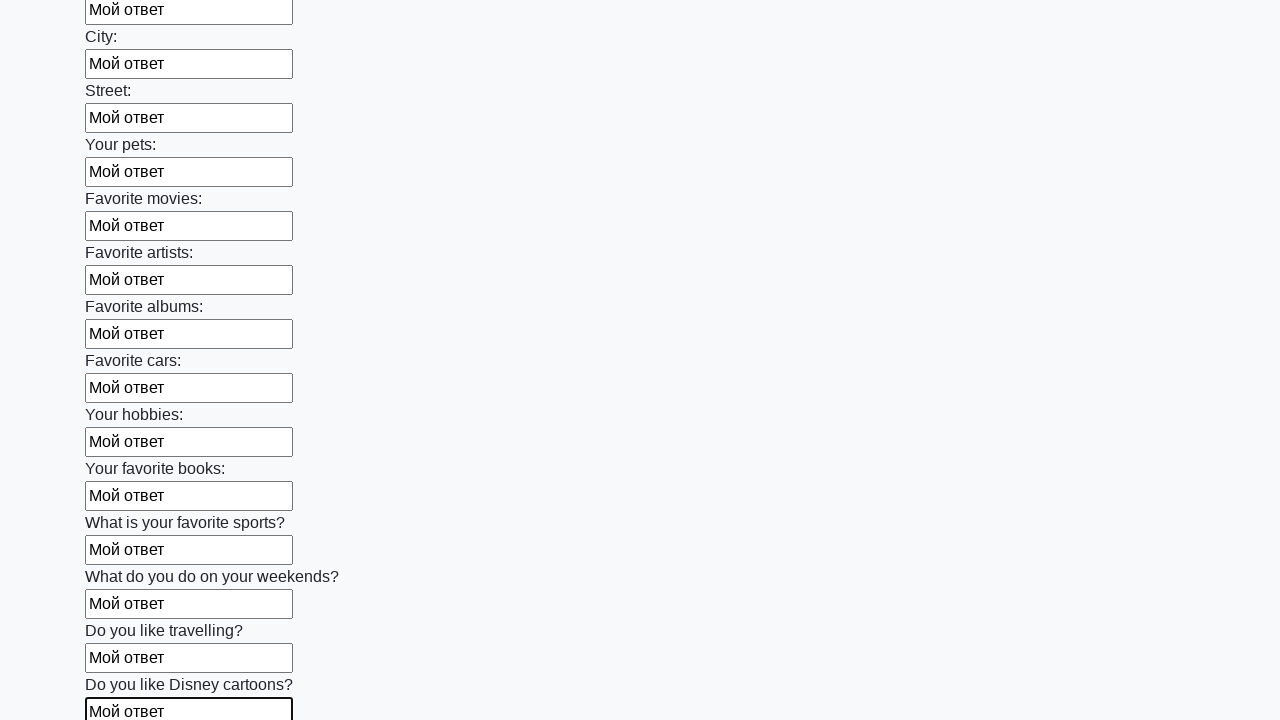

Filled an input field with 'Мой ответ' on input >> nth=17
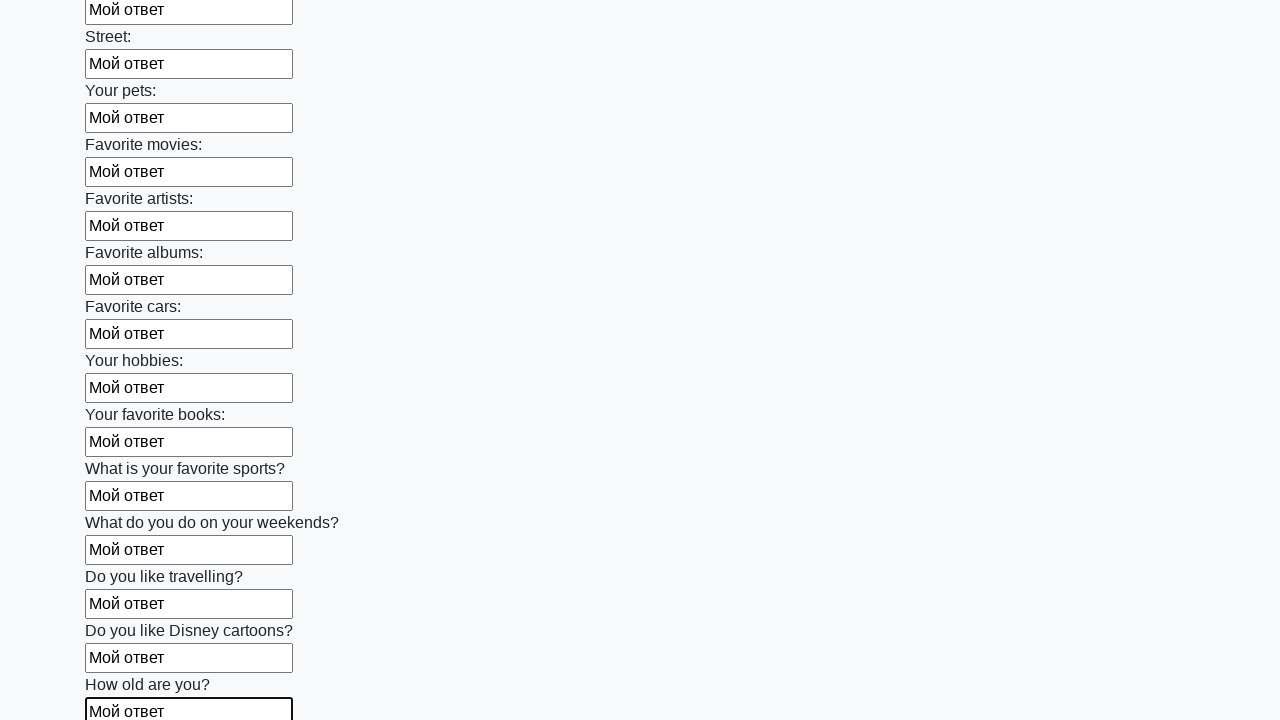

Filled an input field with 'Мой ответ' on input >> nth=18
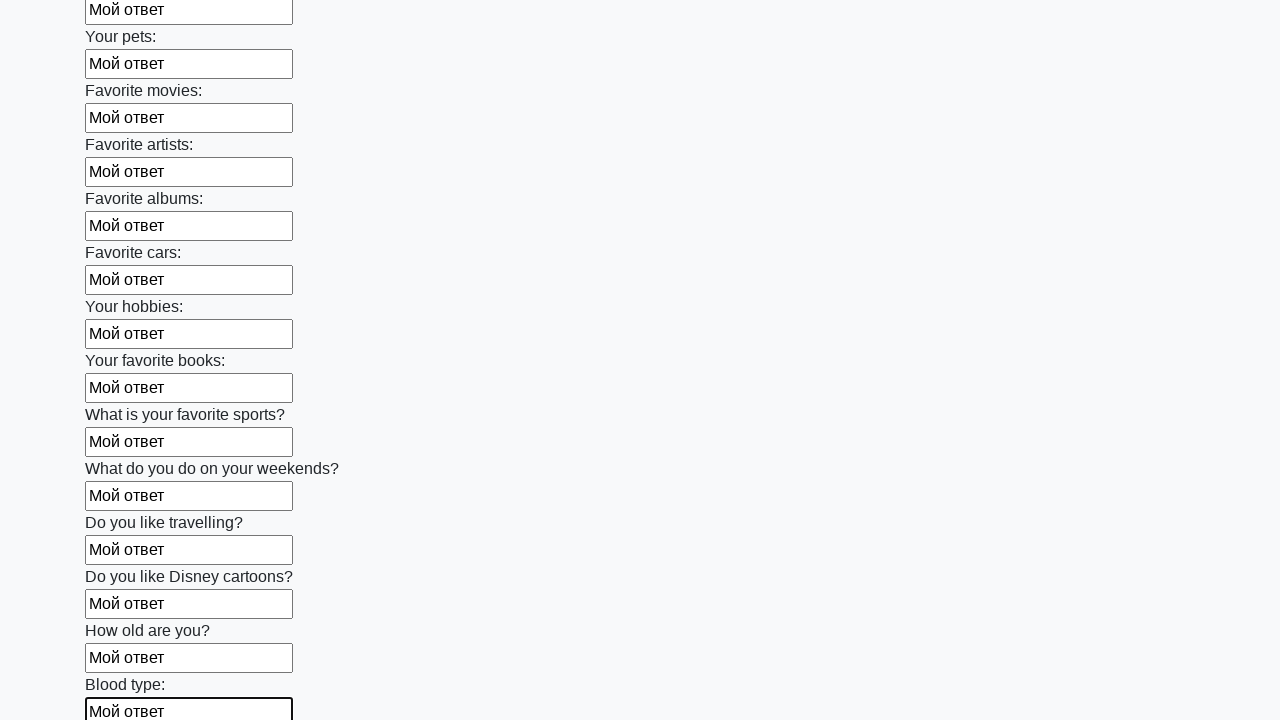

Filled an input field with 'Мой ответ' on input >> nth=19
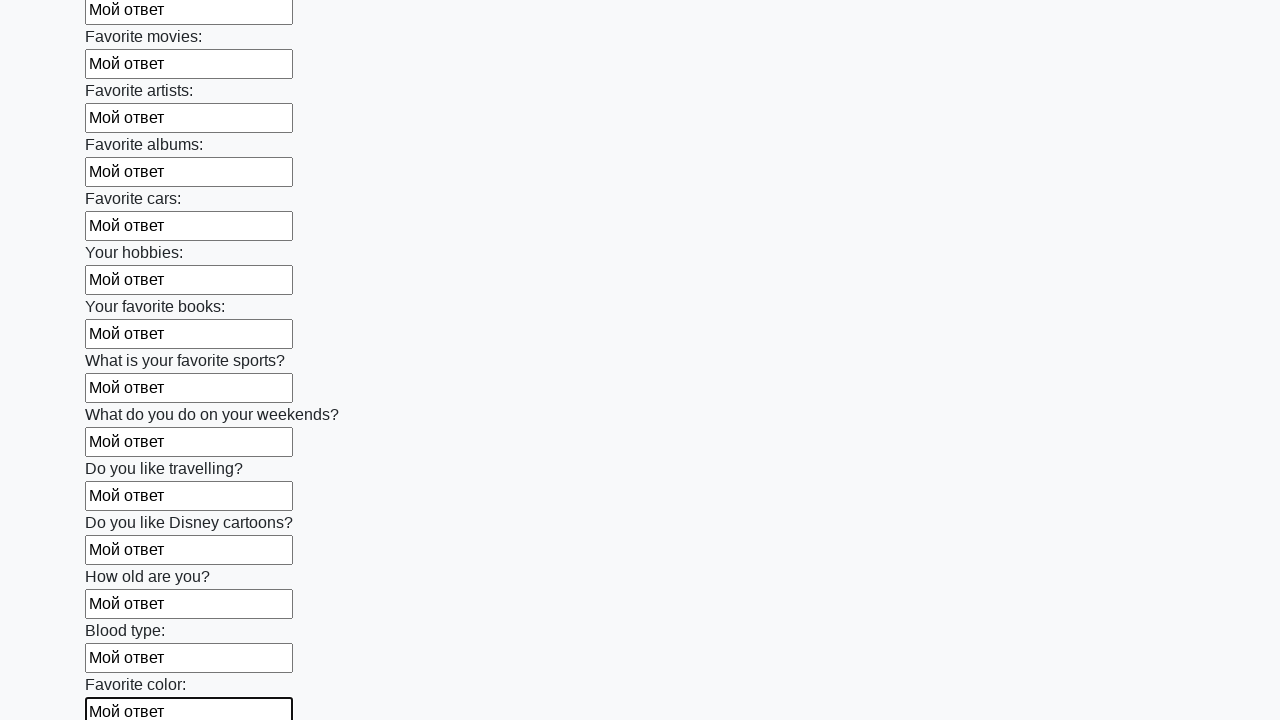

Filled an input field with 'Мой ответ' on input >> nth=20
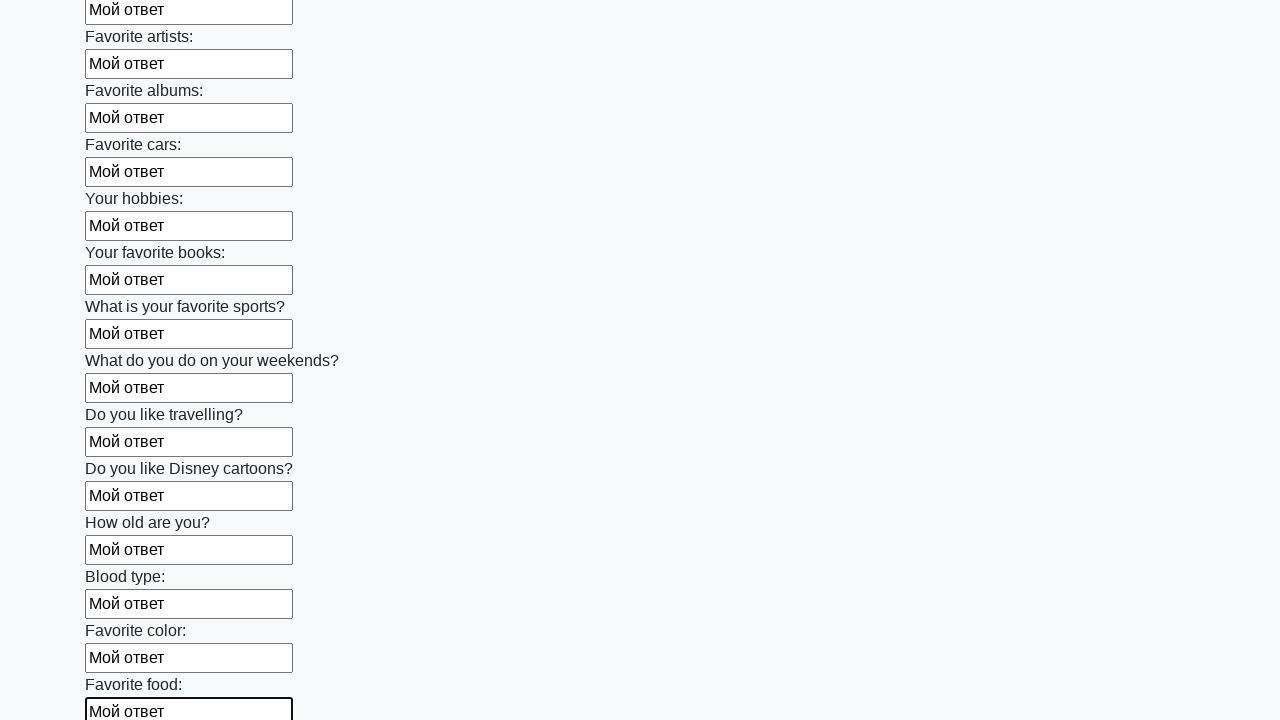

Filled an input field with 'Мой ответ' on input >> nth=21
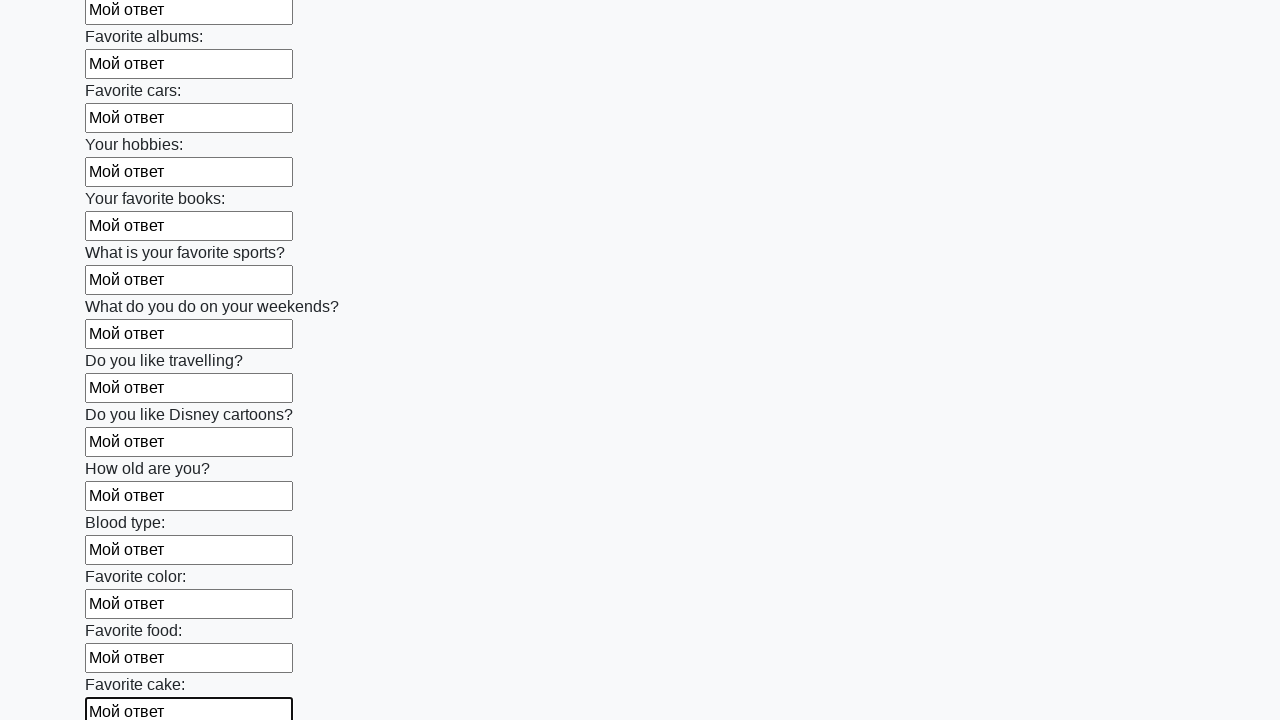

Filled an input field with 'Мой ответ' on input >> nth=22
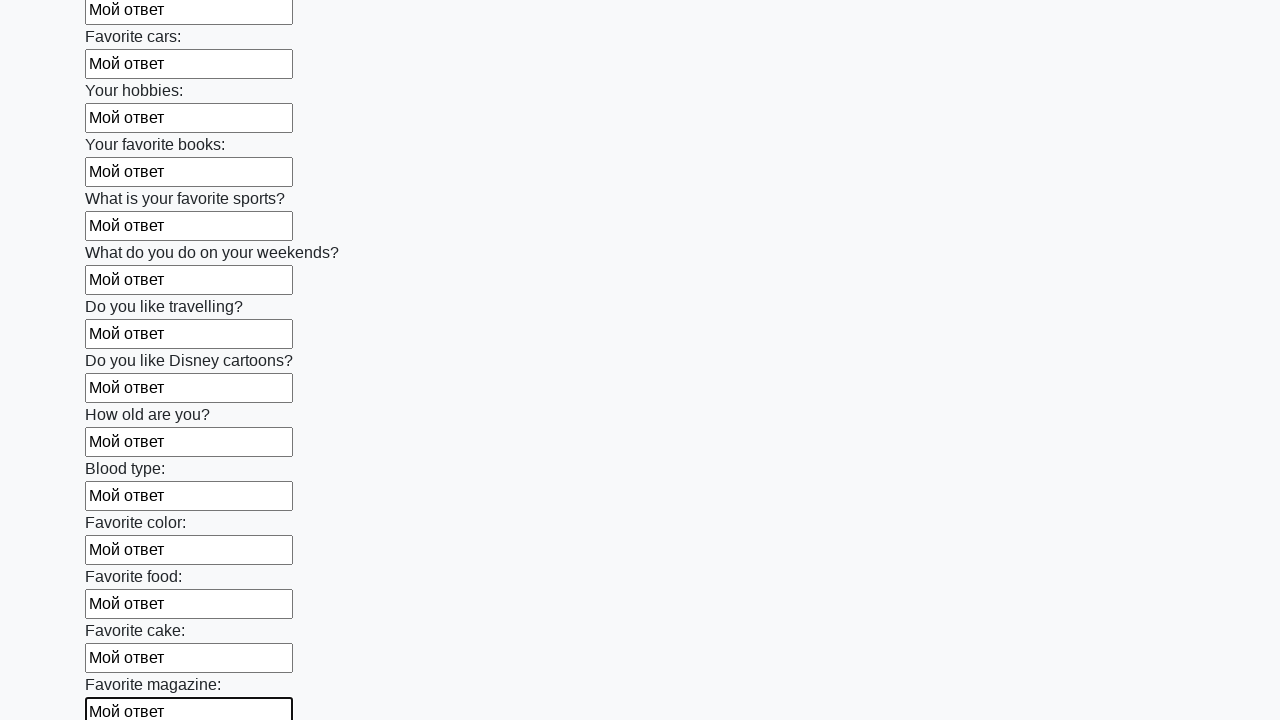

Filled an input field with 'Мой ответ' on input >> nth=23
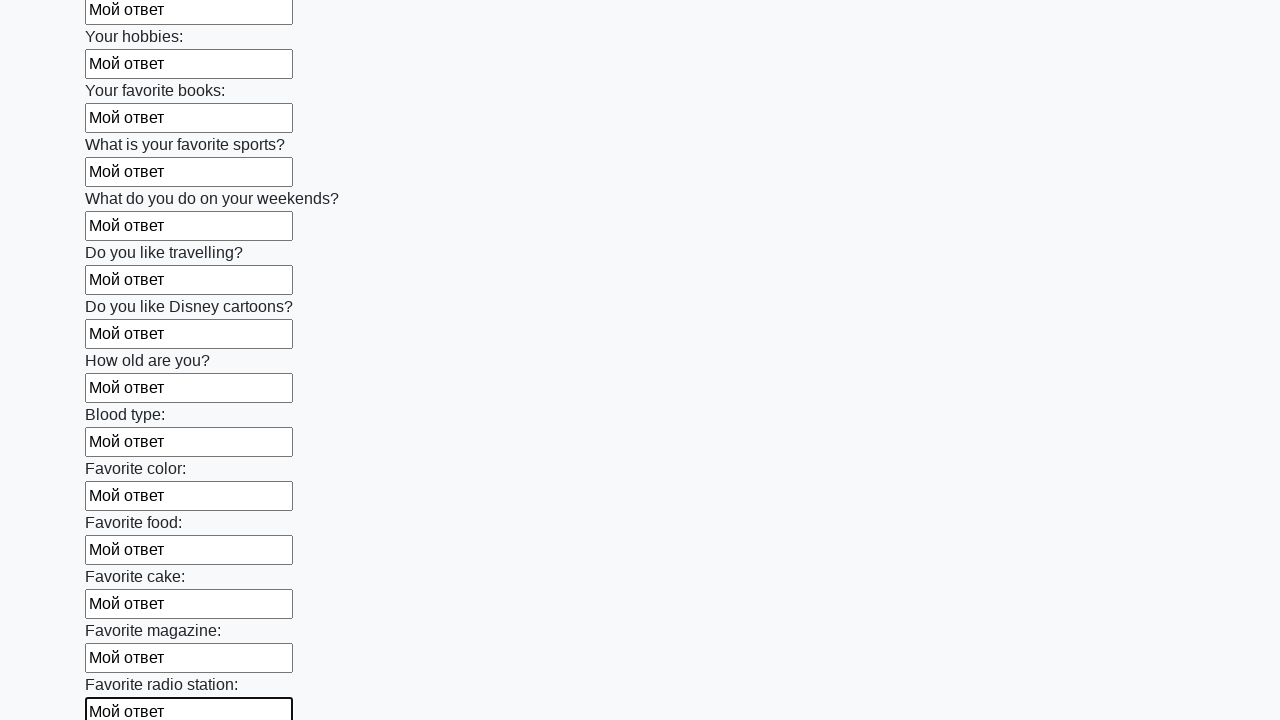

Filled an input field with 'Мой ответ' on input >> nth=24
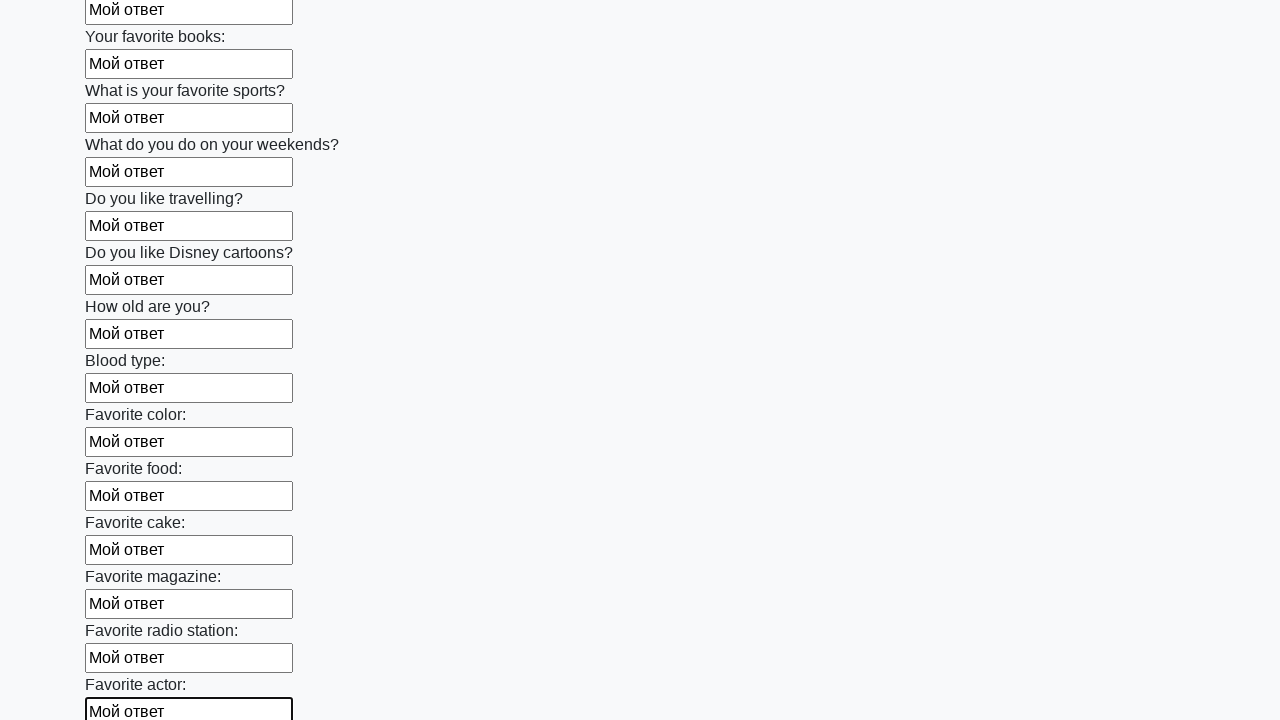

Filled an input field with 'Мой ответ' on input >> nth=25
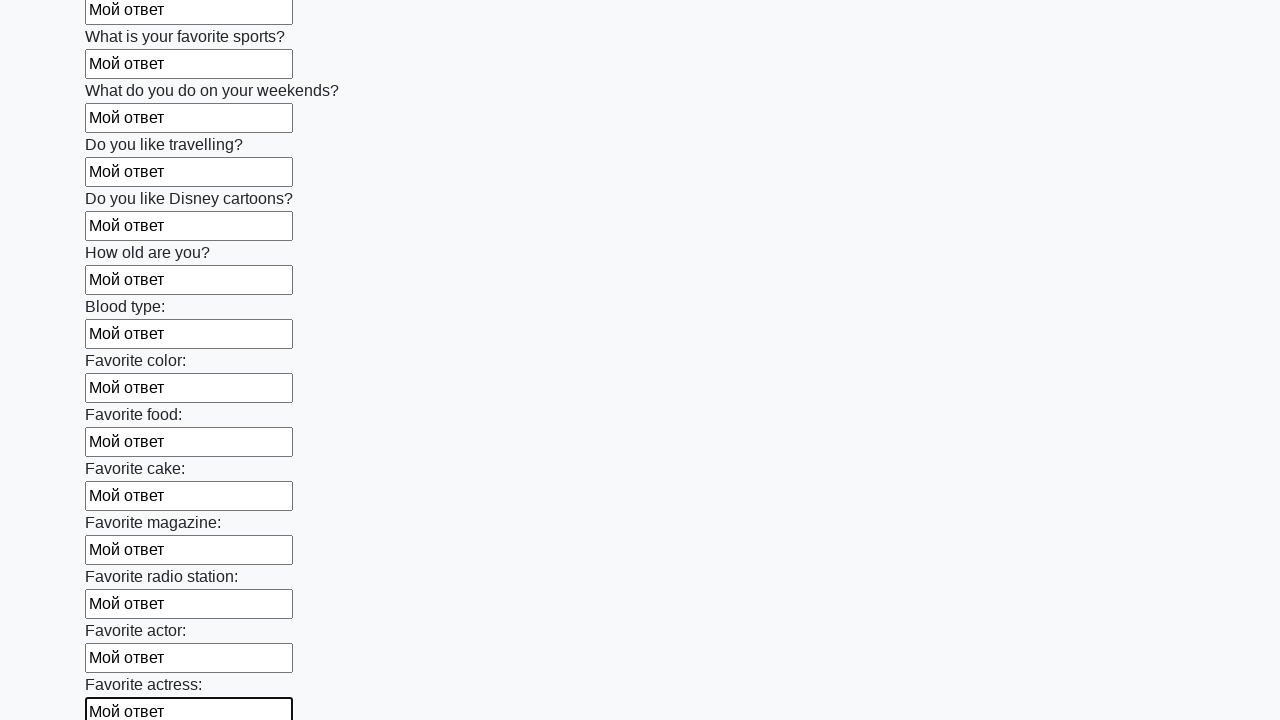

Filled an input field with 'Мой ответ' on input >> nth=26
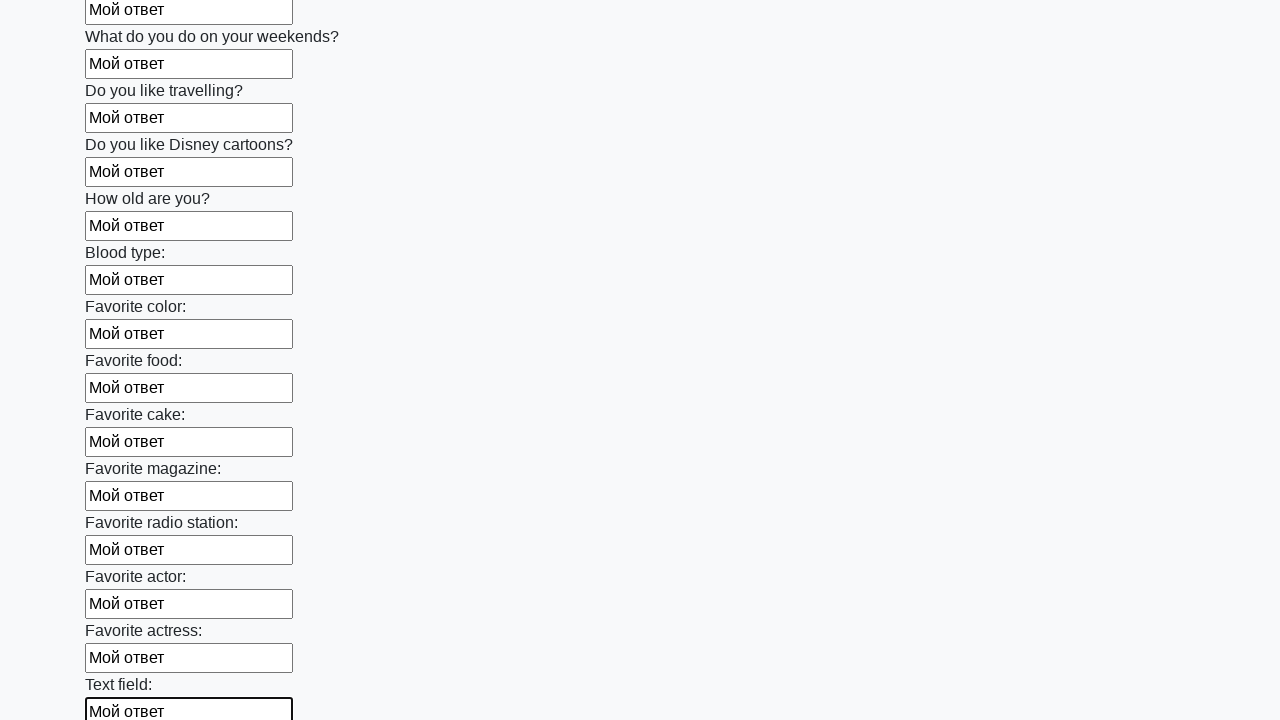

Filled an input field with 'Мой ответ' on input >> nth=27
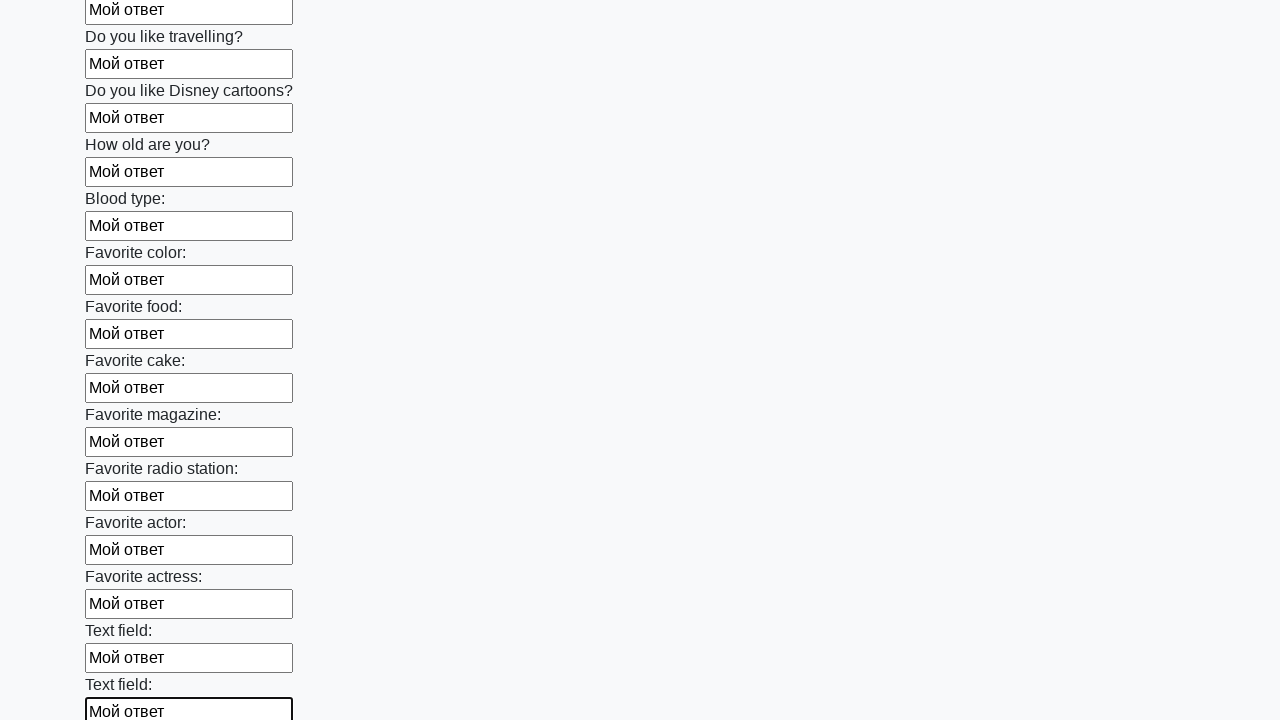

Filled an input field with 'Мой ответ' on input >> nth=28
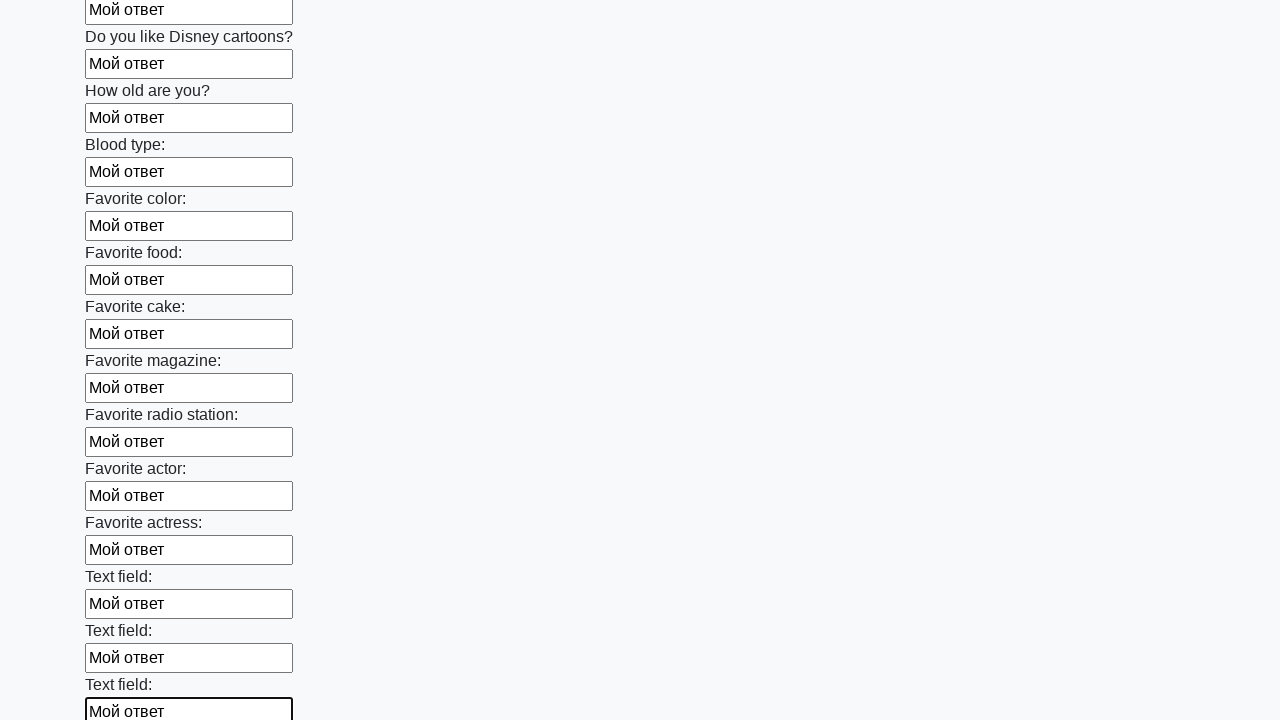

Filled an input field with 'Мой ответ' on input >> nth=29
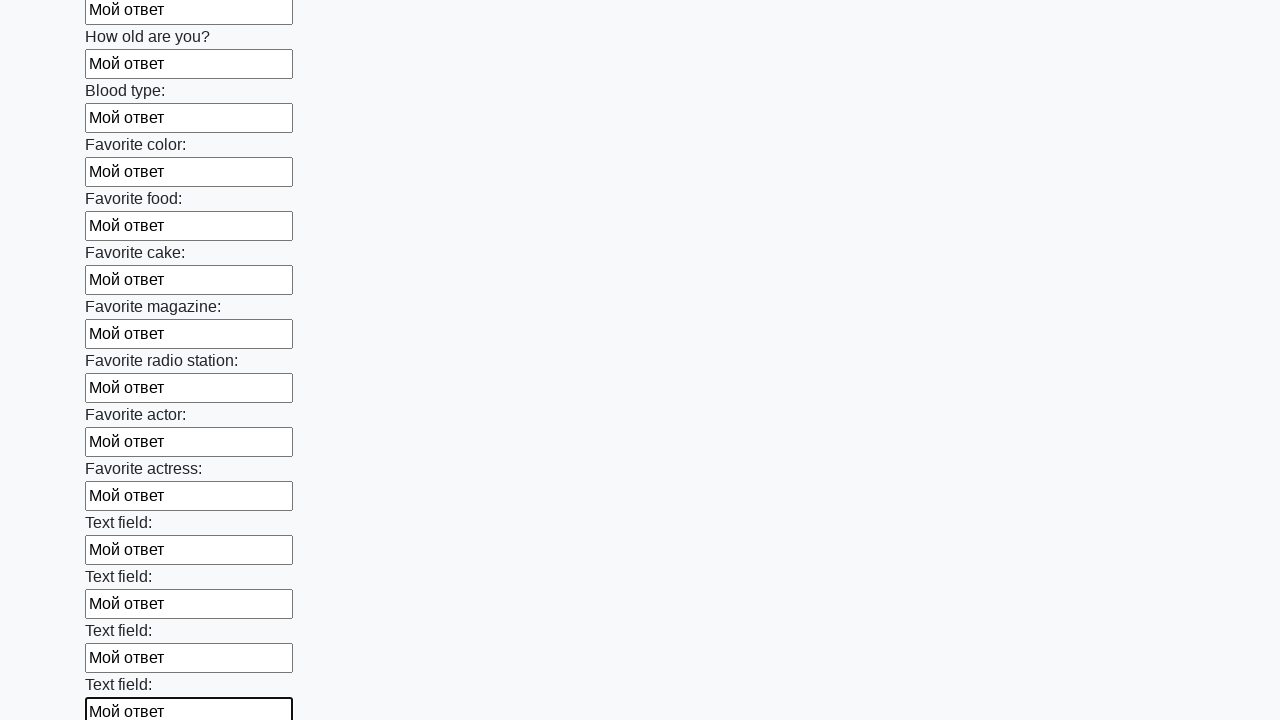

Filled an input field with 'Мой ответ' on input >> nth=30
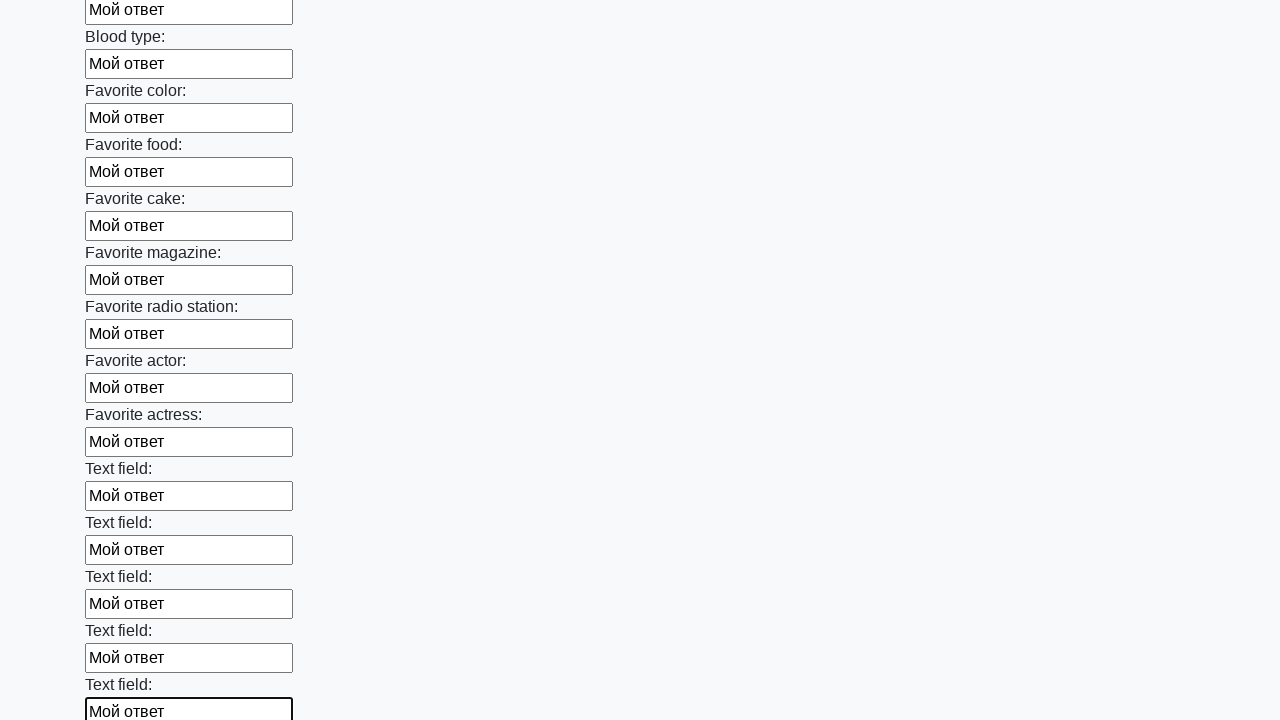

Filled an input field with 'Мой ответ' on input >> nth=31
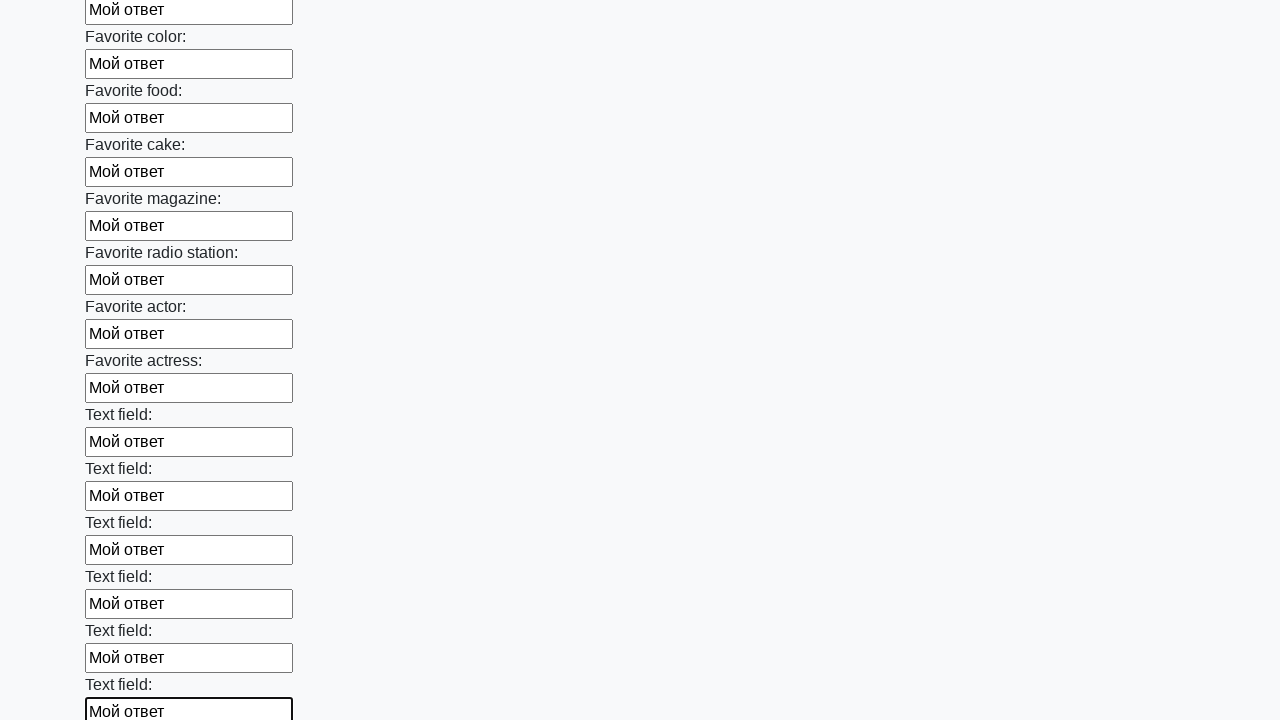

Filled an input field with 'Мой ответ' on input >> nth=32
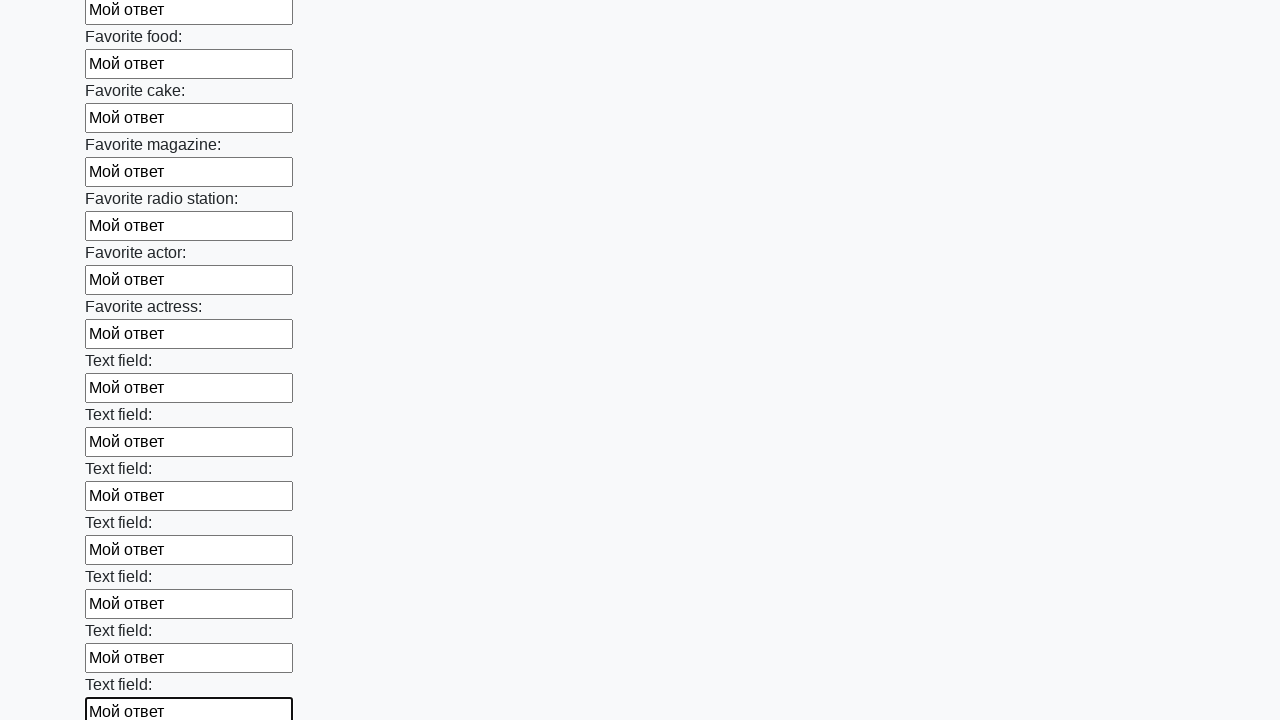

Filled an input field with 'Мой ответ' on input >> nth=33
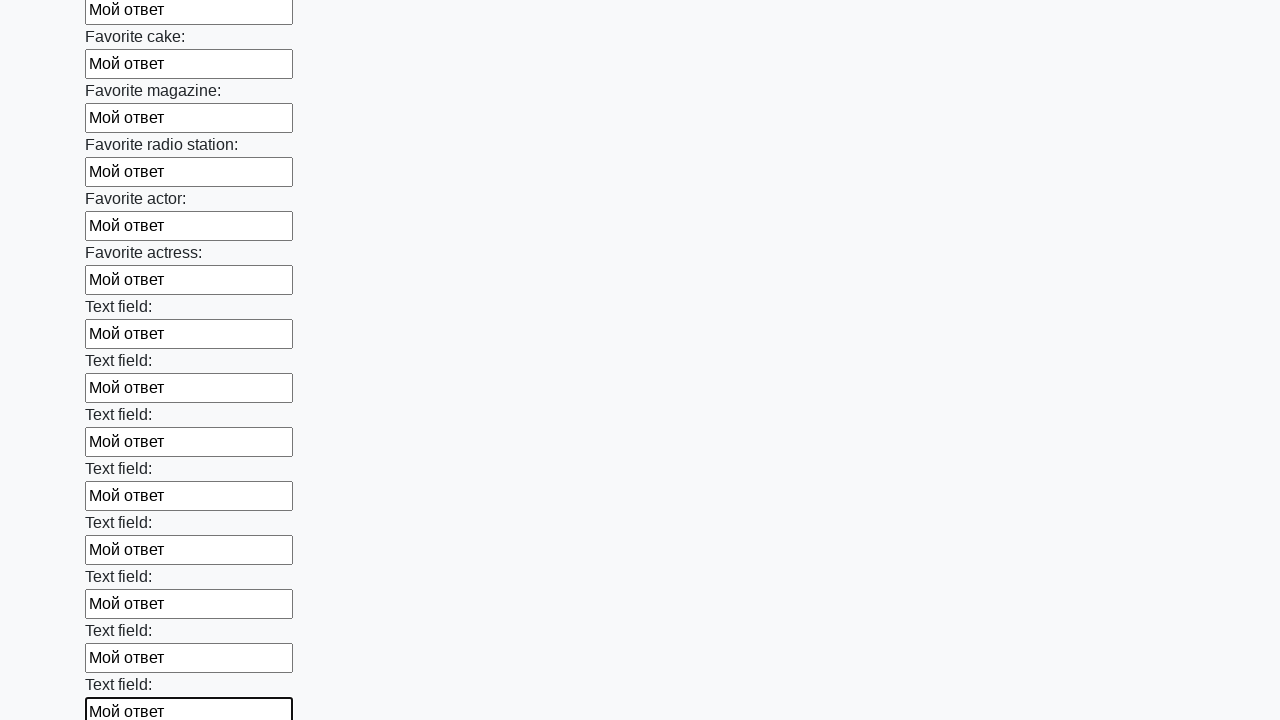

Filled an input field with 'Мой ответ' on input >> nth=34
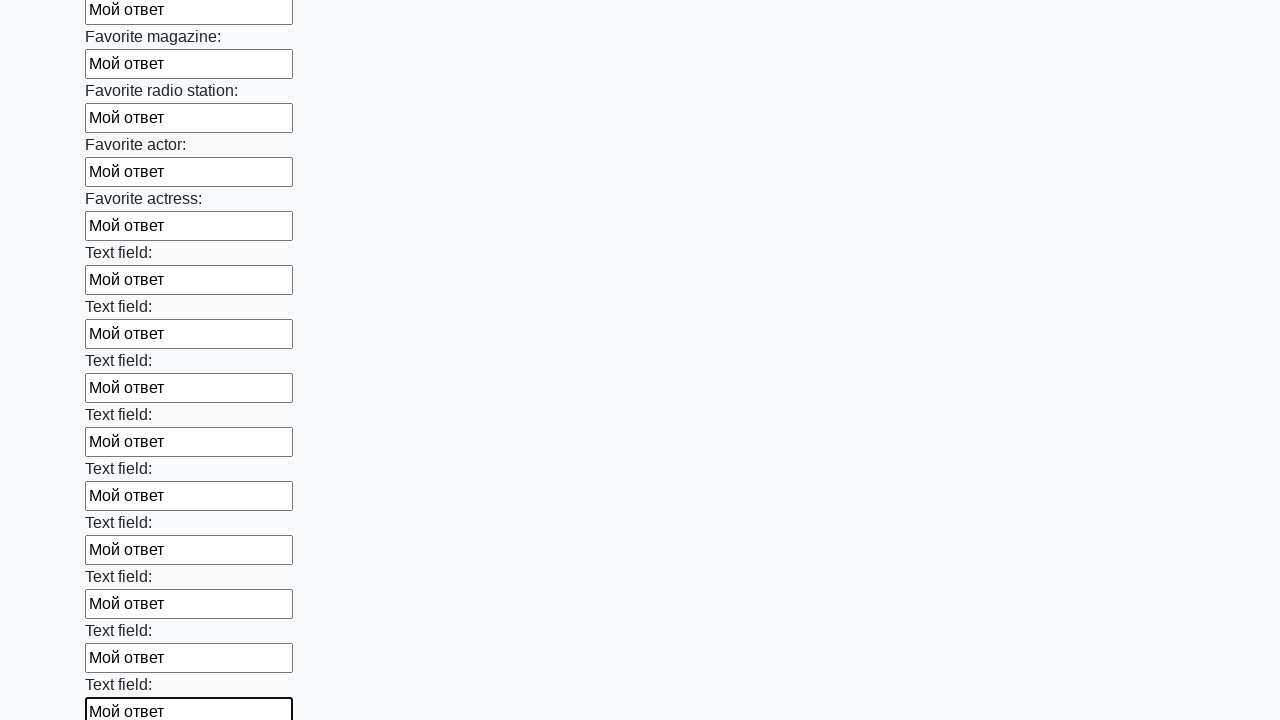

Filled an input field with 'Мой ответ' on input >> nth=35
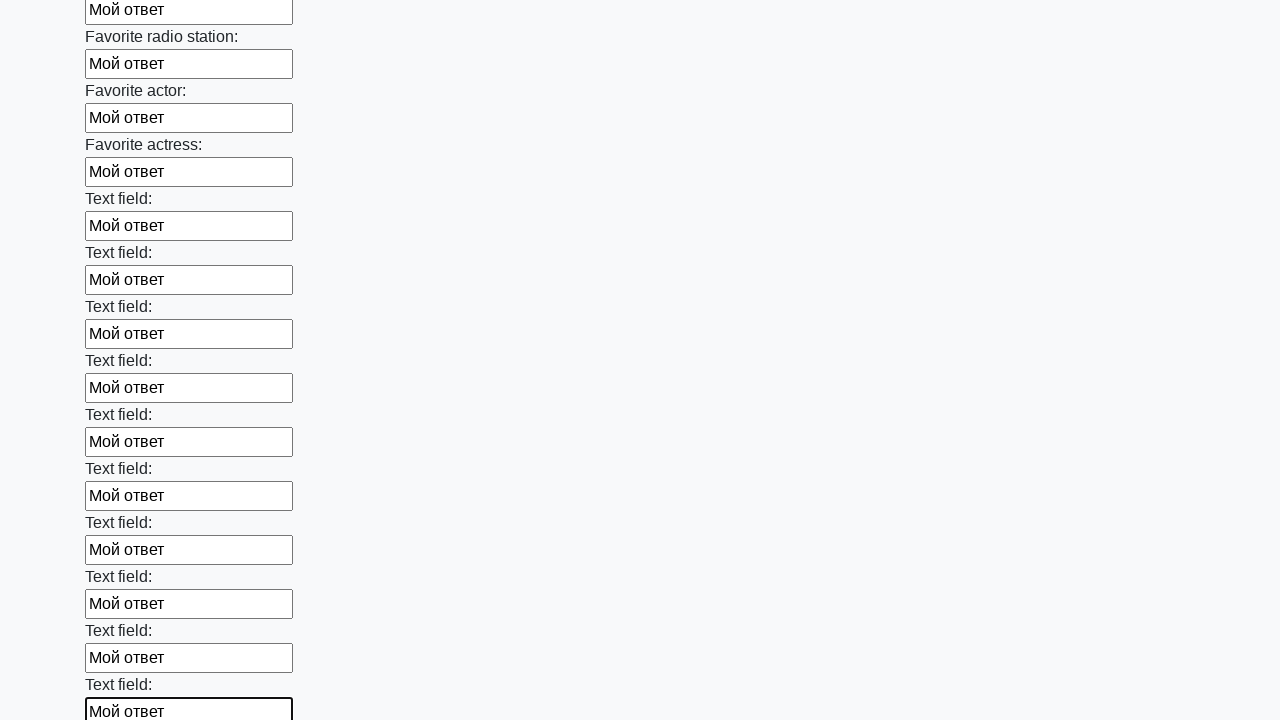

Filled an input field with 'Мой ответ' on input >> nth=36
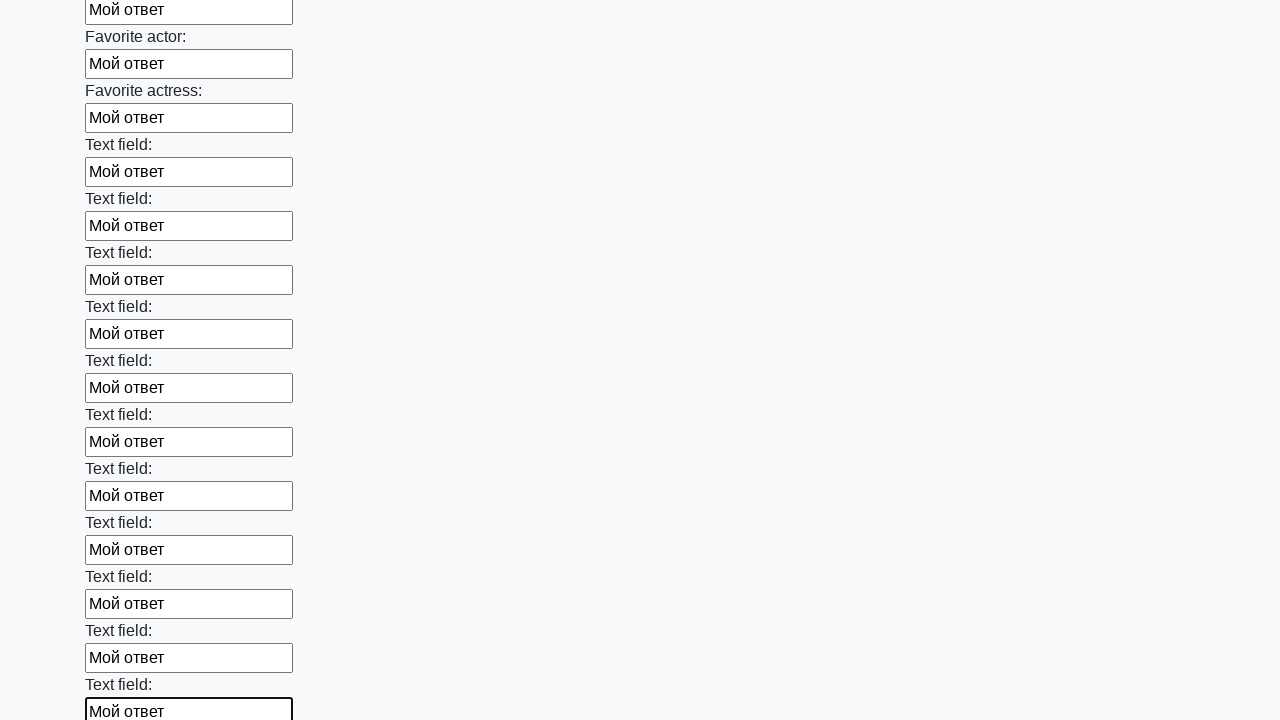

Filled an input field with 'Мой ответ' on input >> nth=37
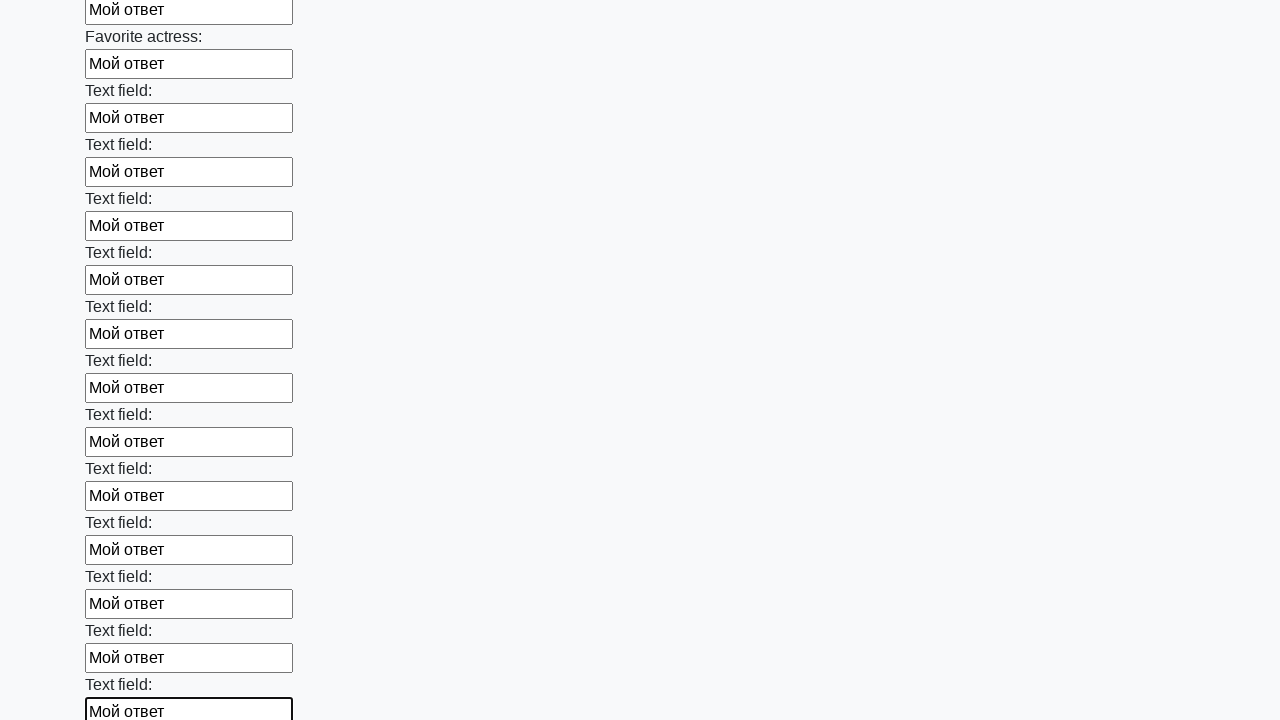

Filled an input field with 'Мой ответ' on input >> nth=38
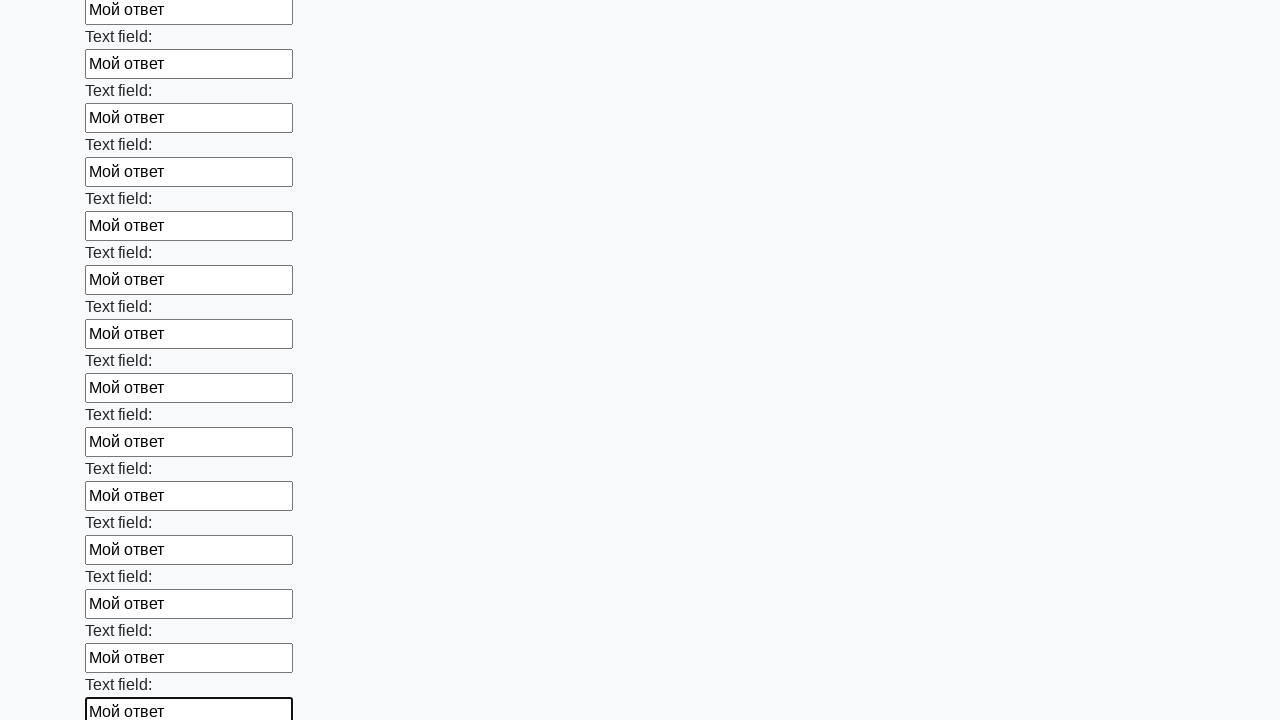

Filled an input field with 'Мой ответ' on input >> nth=39
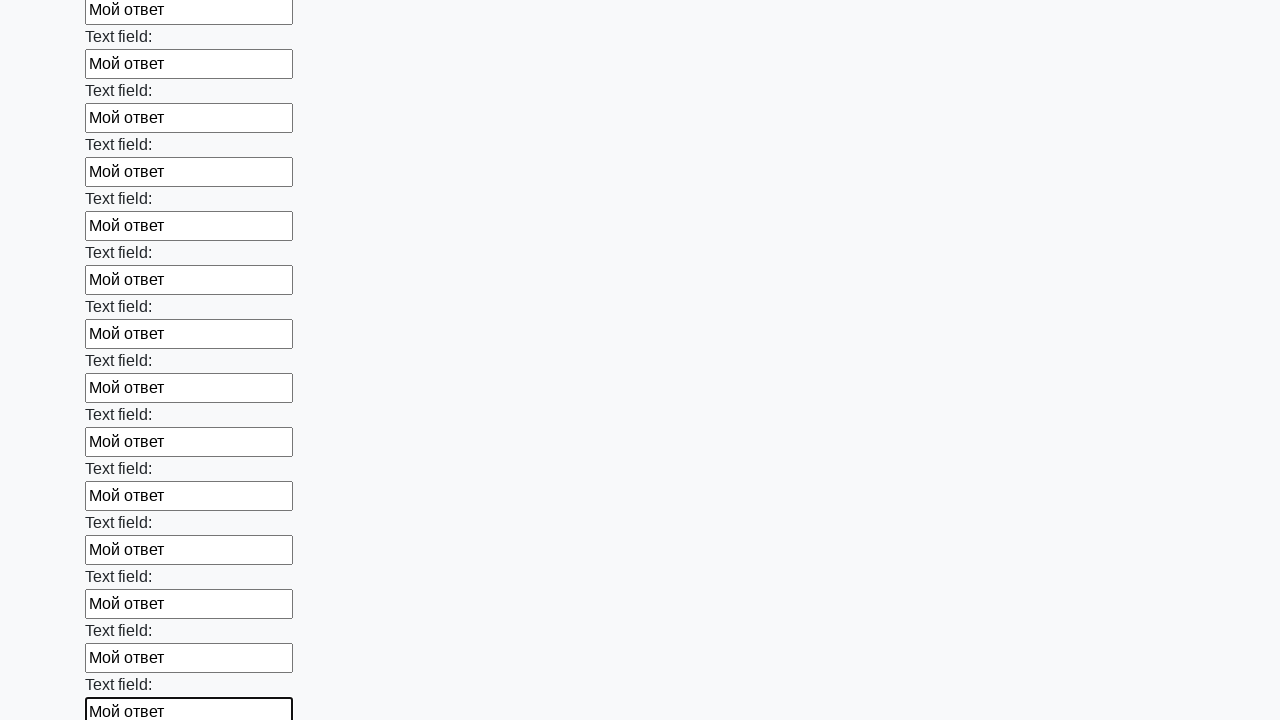

Filled an input field with 'Мой ответ' on input >> nth=40
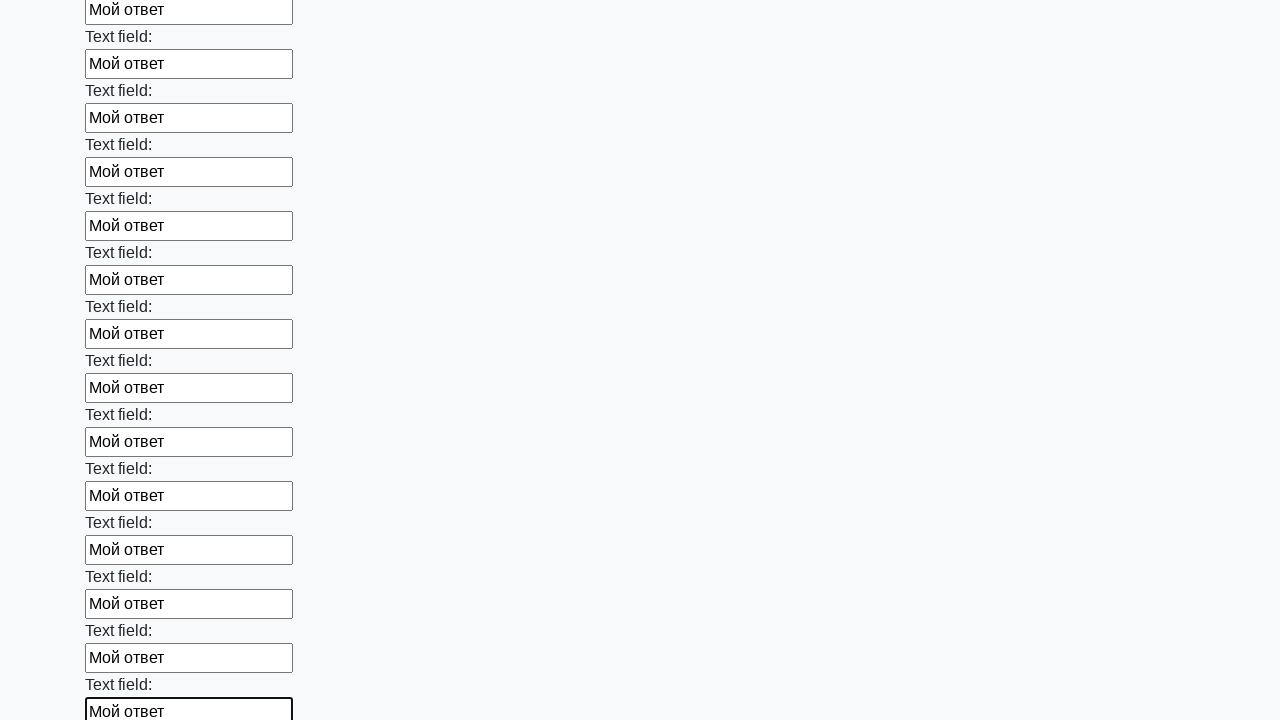

Filled an input field with 'Мой ответ' on input >> nth=41
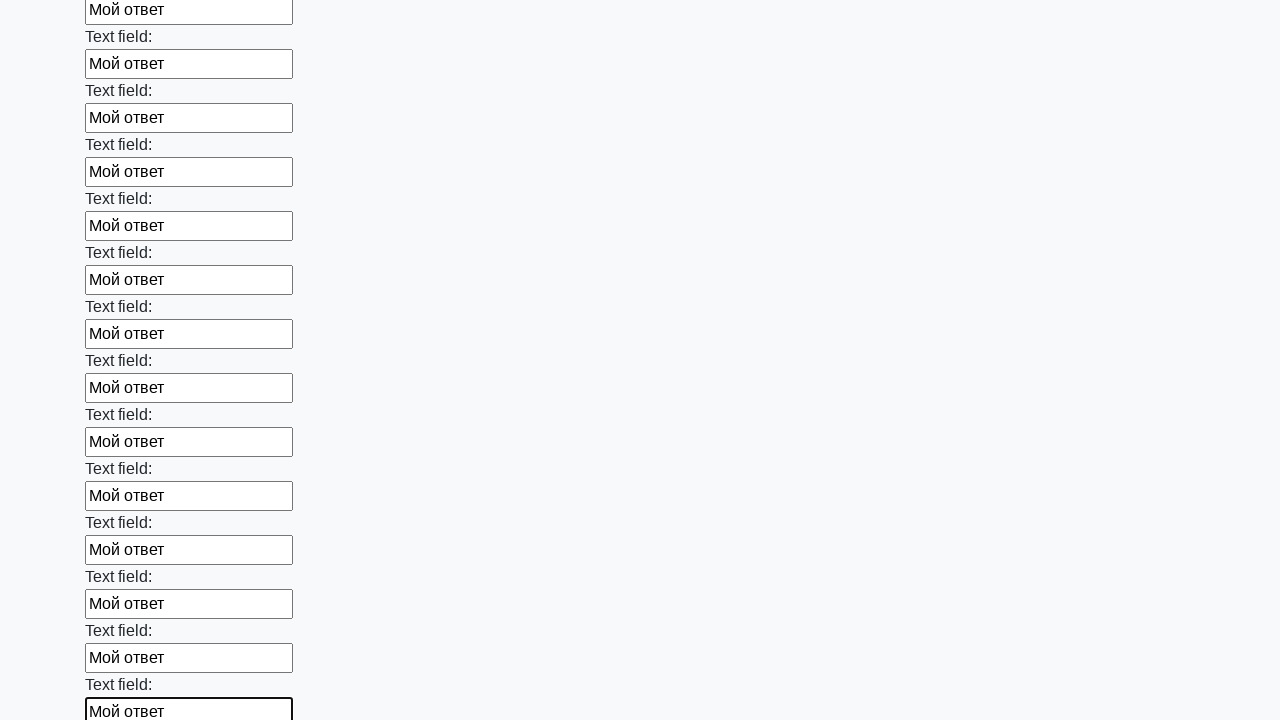

Filled an input field with 'Мой ответ' on input >> nth=42
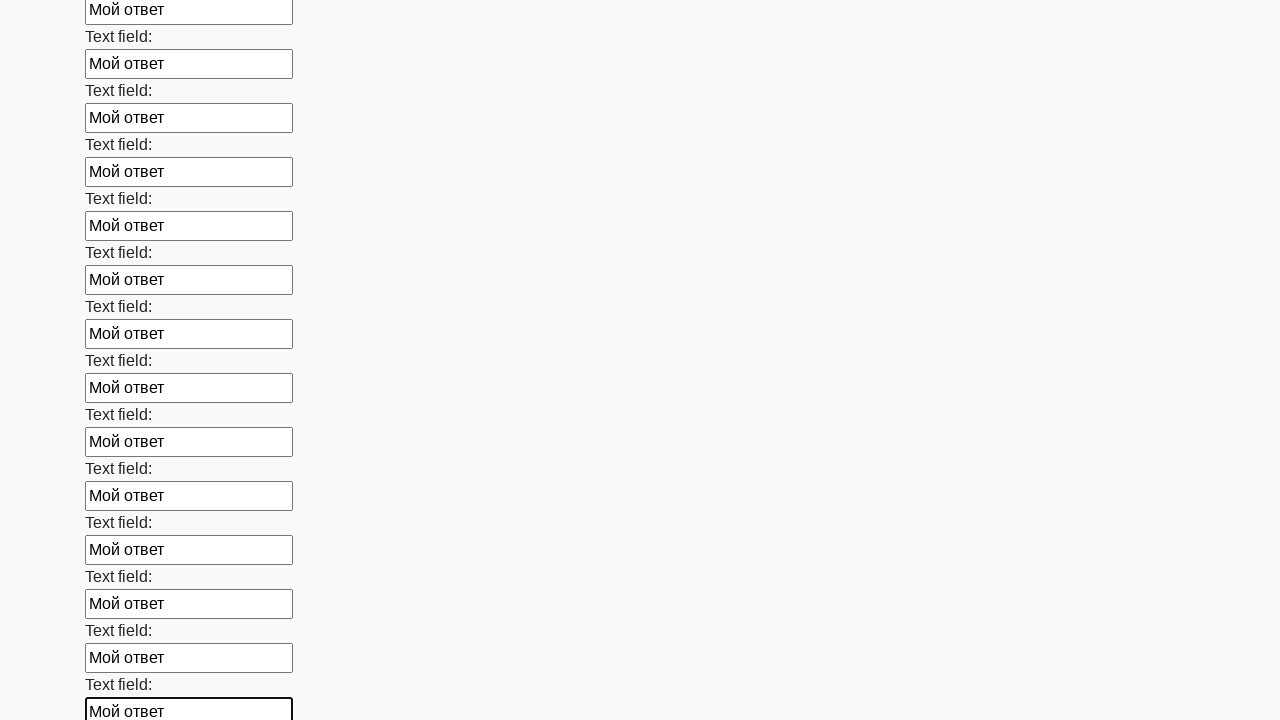

Filled an input field with 'Мой ответ' on input >> nth=43
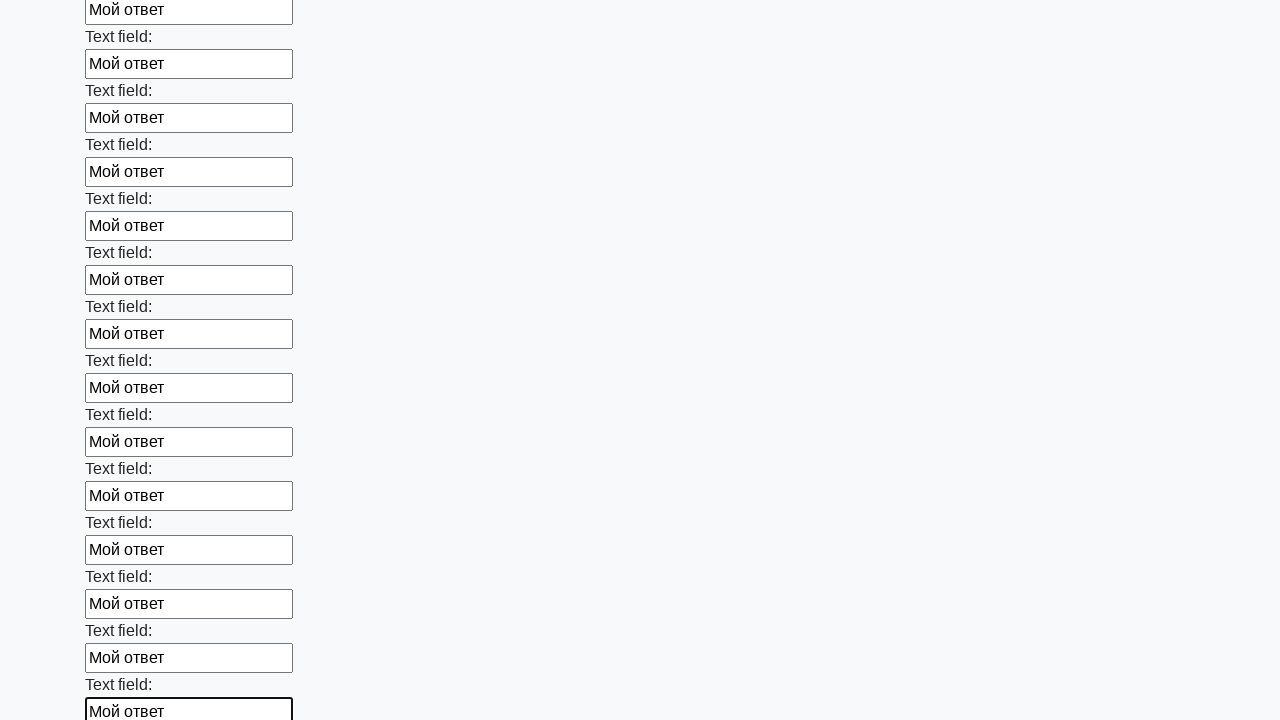

Filled an input field with 'Мой ответ' on input >> nth=44
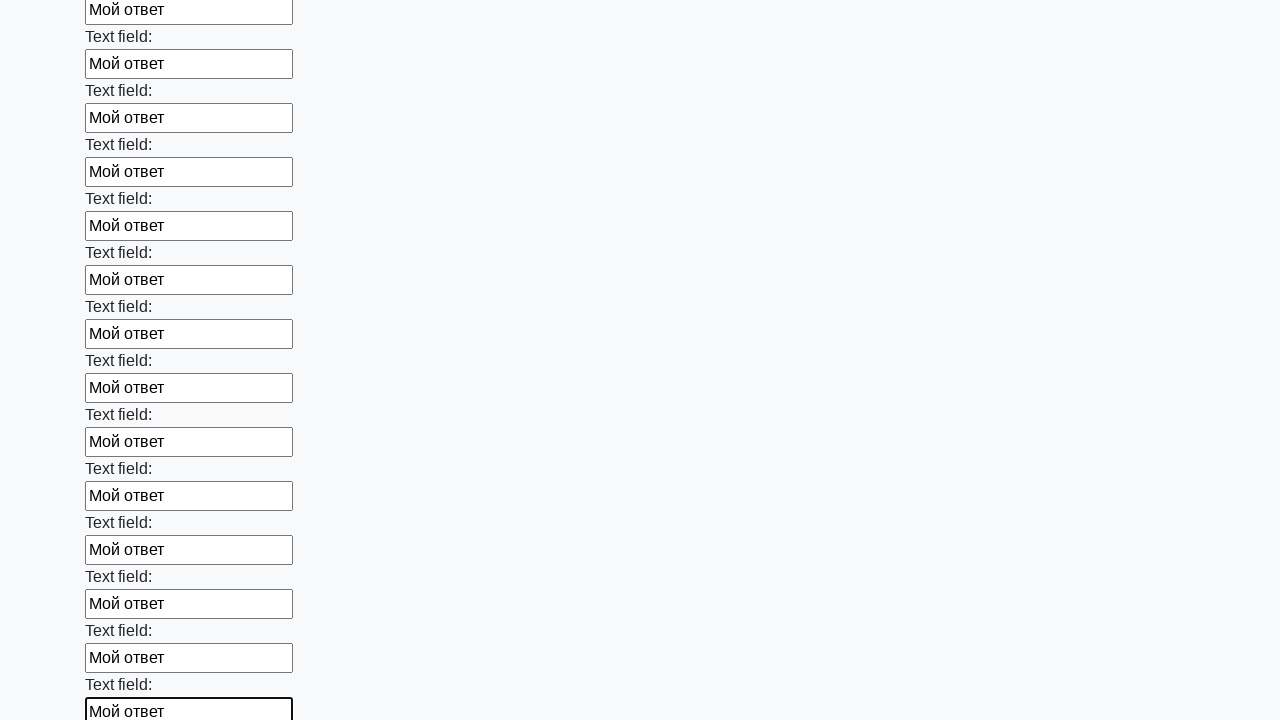

Filled an input field with 'Мой ответ' on input >> nth=45
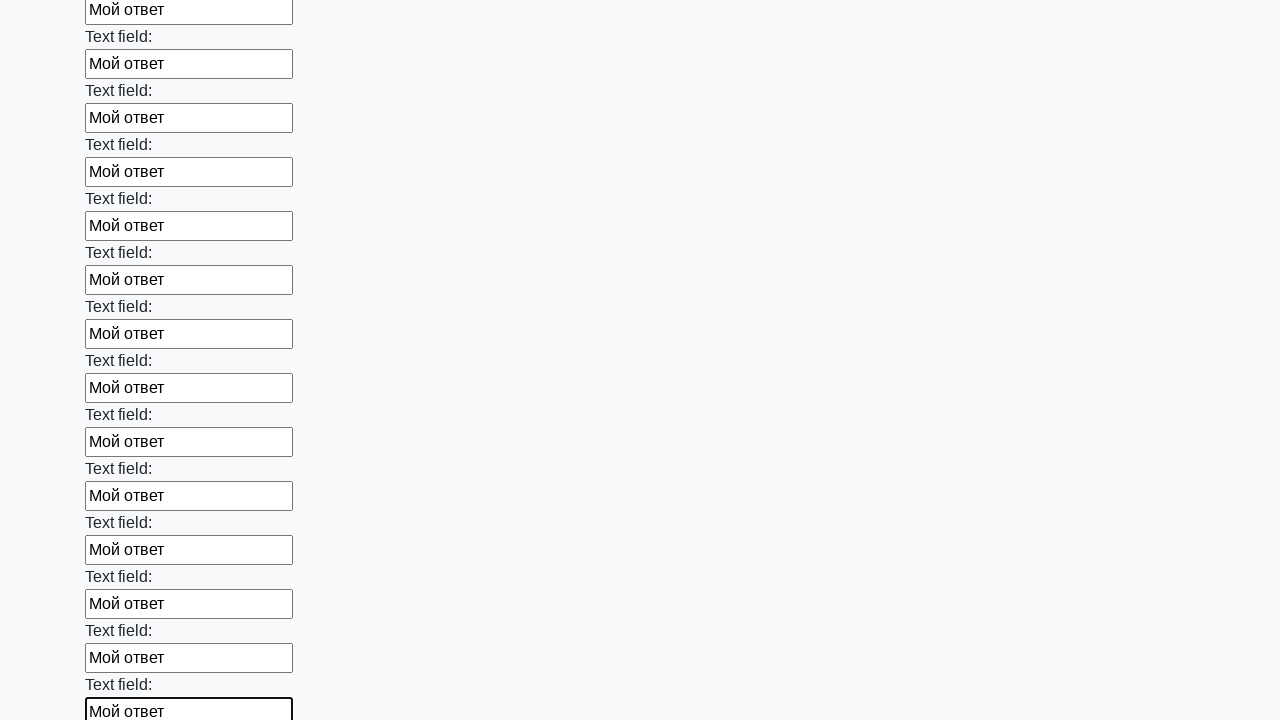

Filled an input field with 'Мой ответ' on input >> nth=46
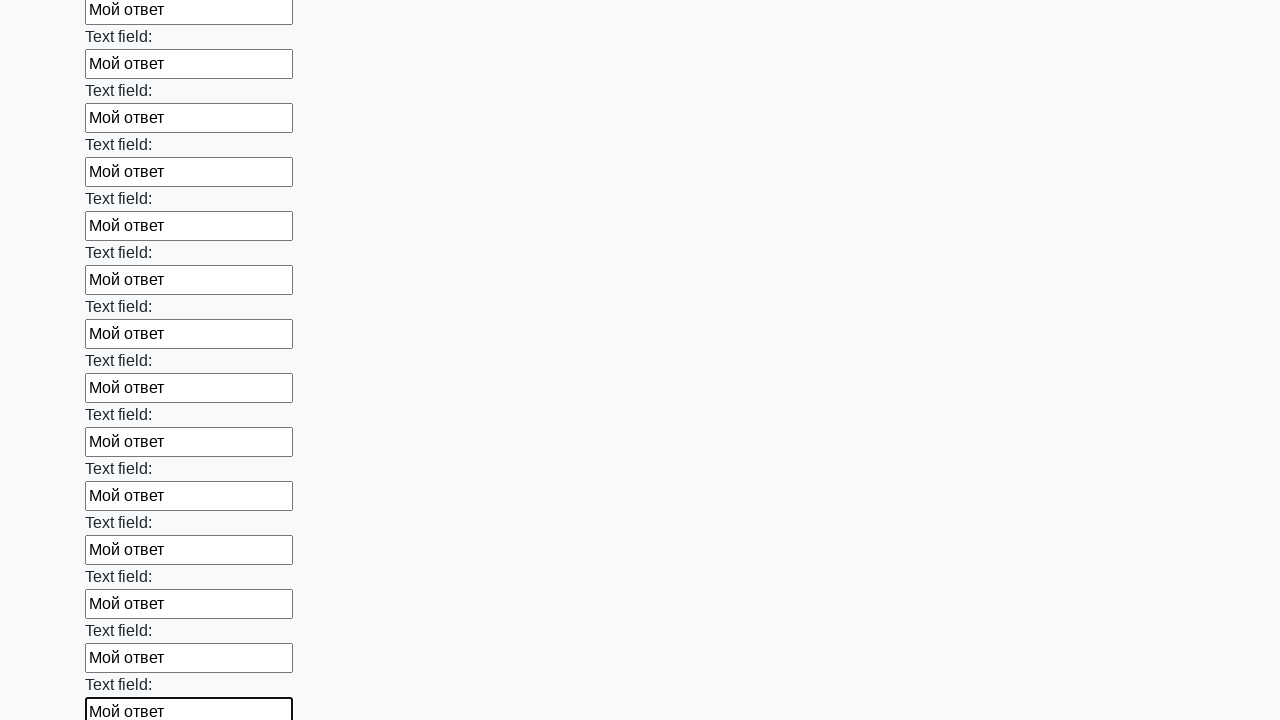

Filled an input field with 'Мой ответ' on input >> nth=47
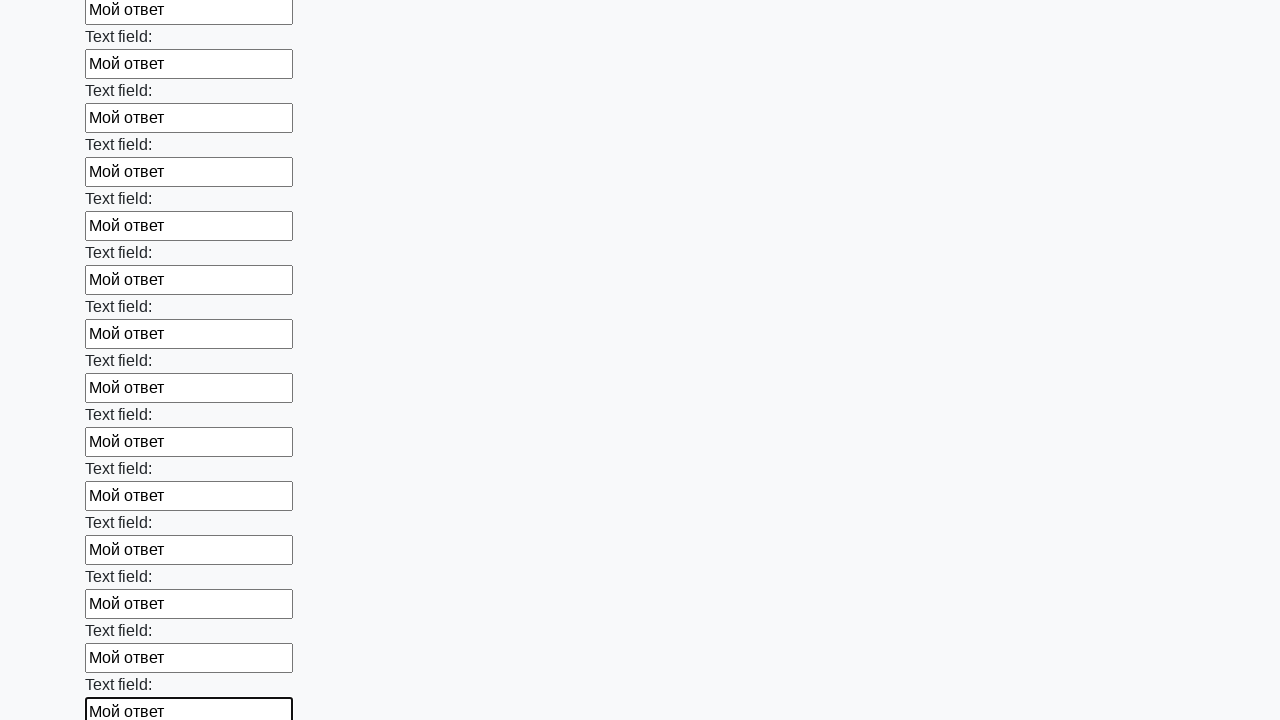

Filled an input field with 'Мой ответ' on input >> nth=48
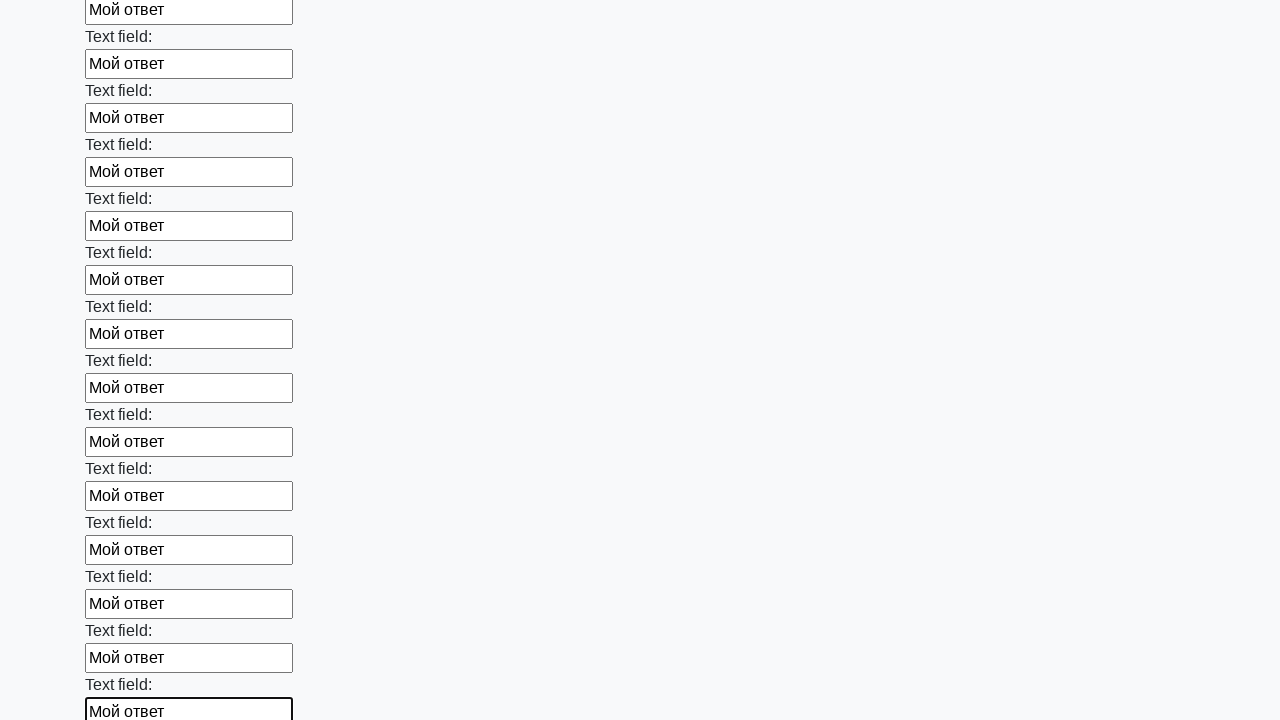

Filled an input field with 'Мой ответ' on input >> nth=49
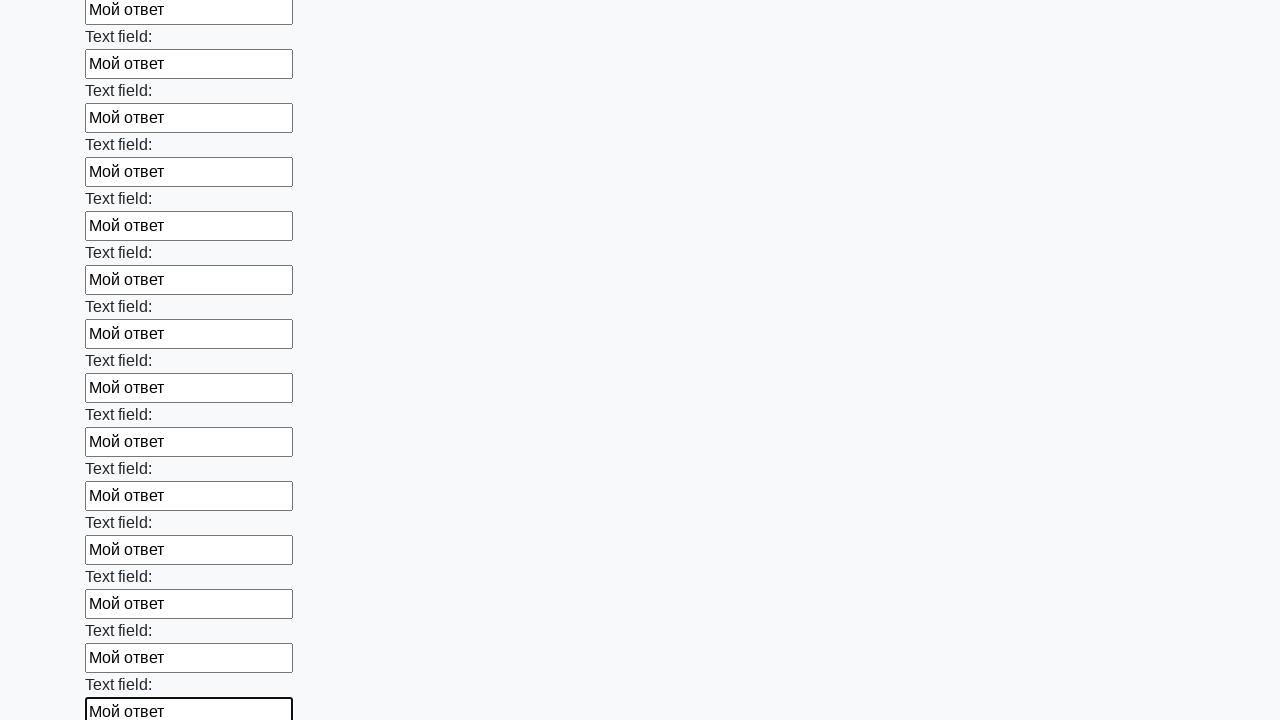

Filled an input field with 'Мой ответ' on input >> nth=50
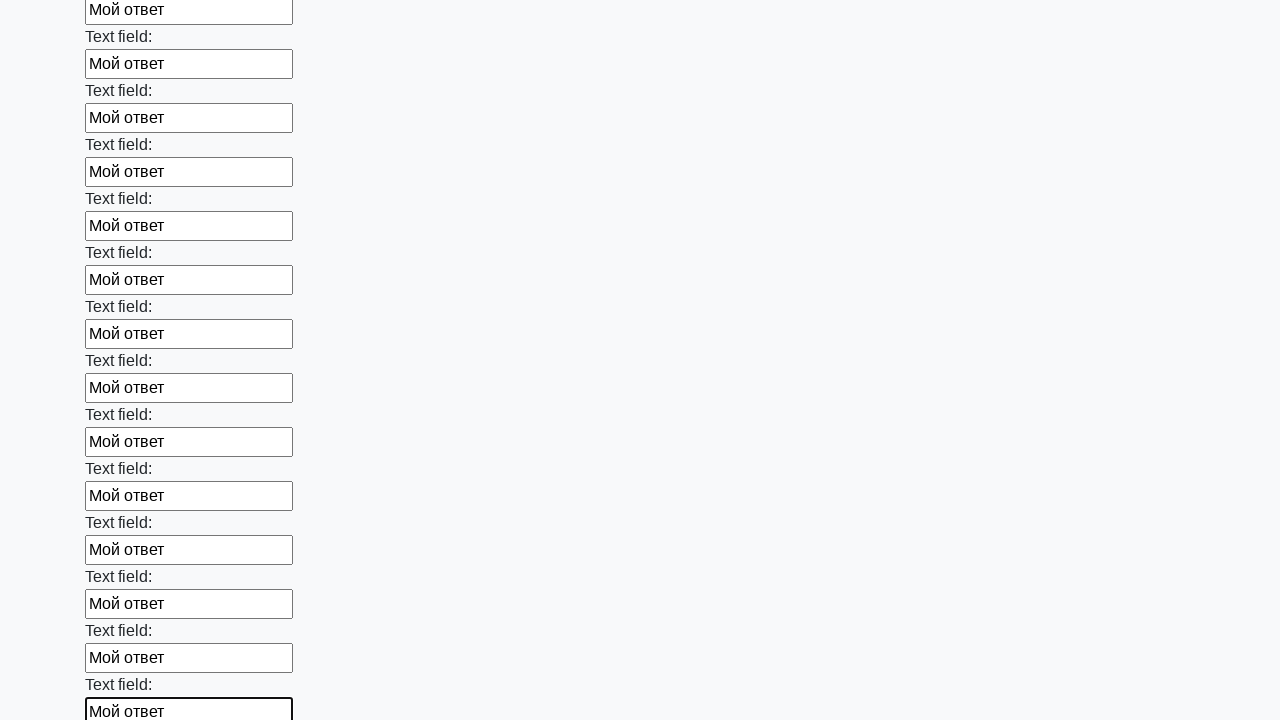

Filled an input field with 'Мой ответ' on input >> nth=51
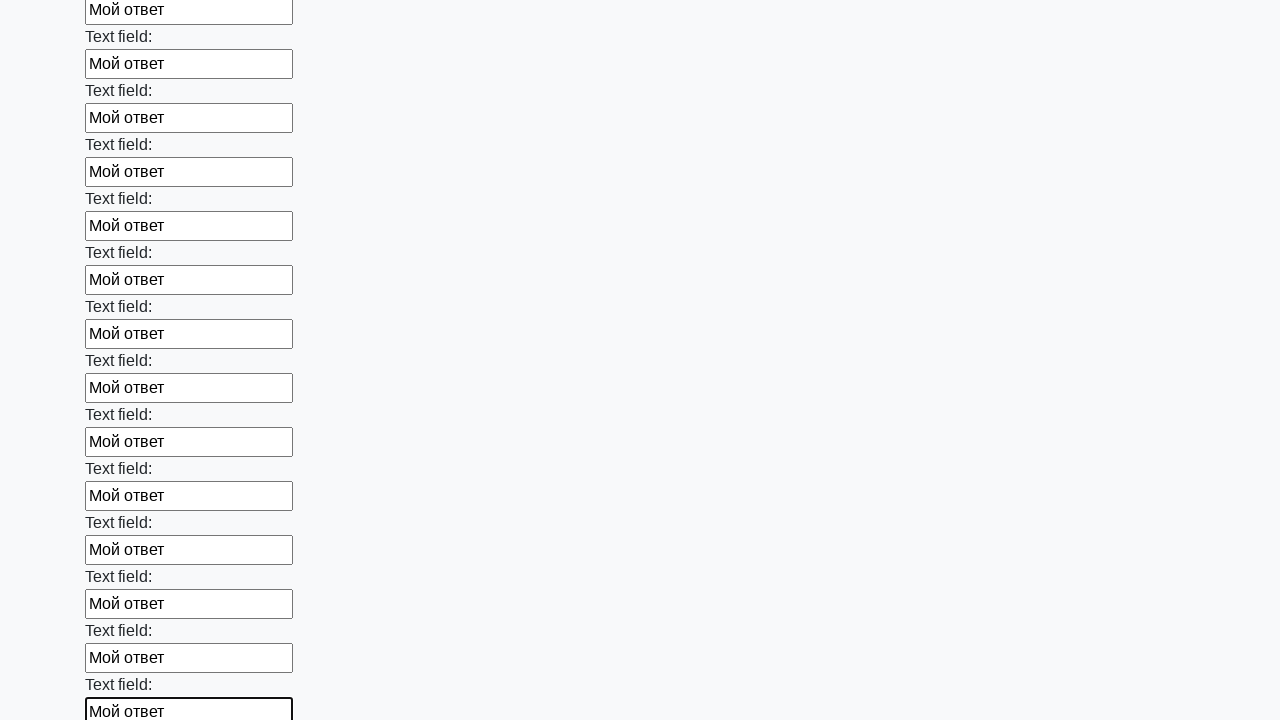

Filled an input field with 'Мой ответ' on input >> nth=52
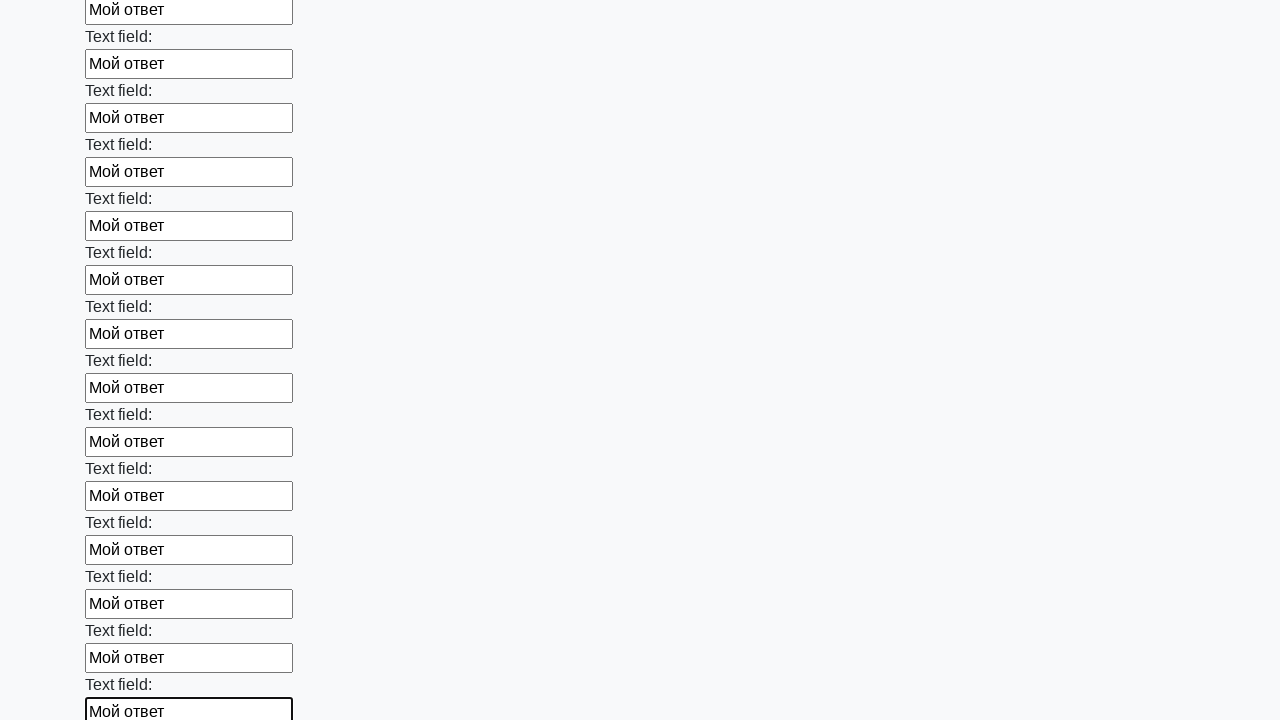

Filled an input field with 'Мой ответ' on input >> nth=53
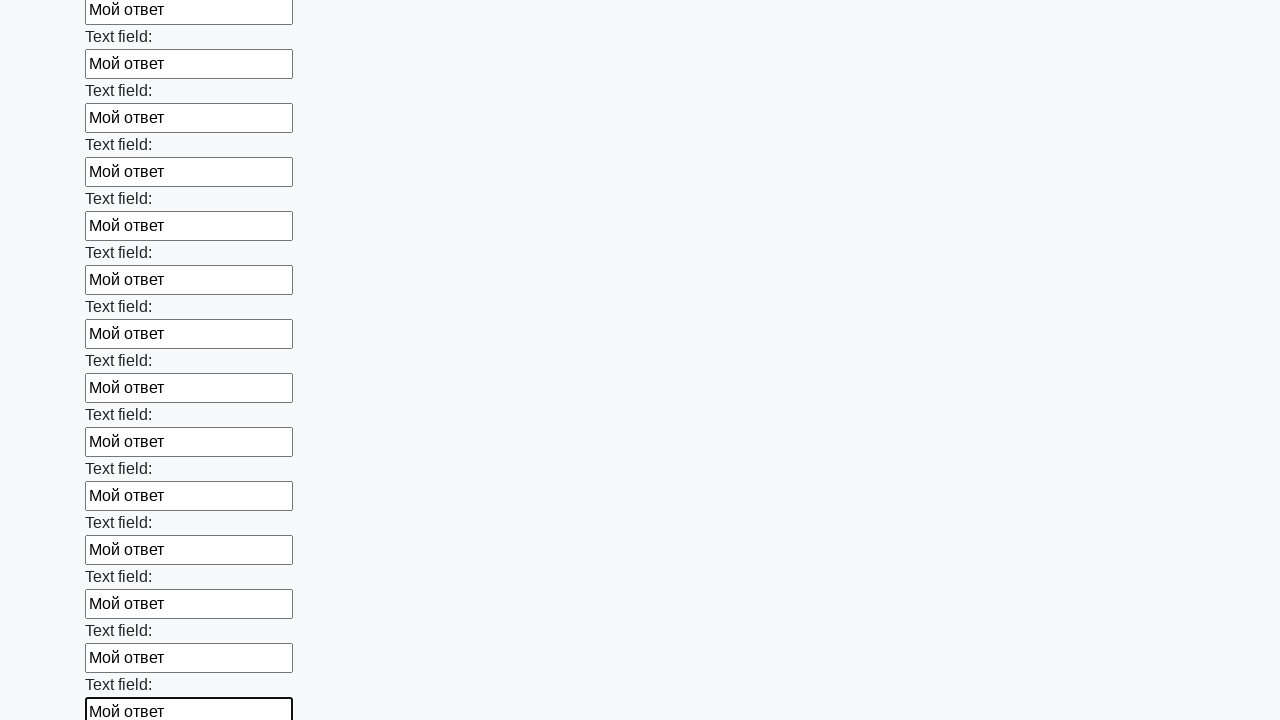

Filled an input field with 'Мой ответ' on input >> nth=54
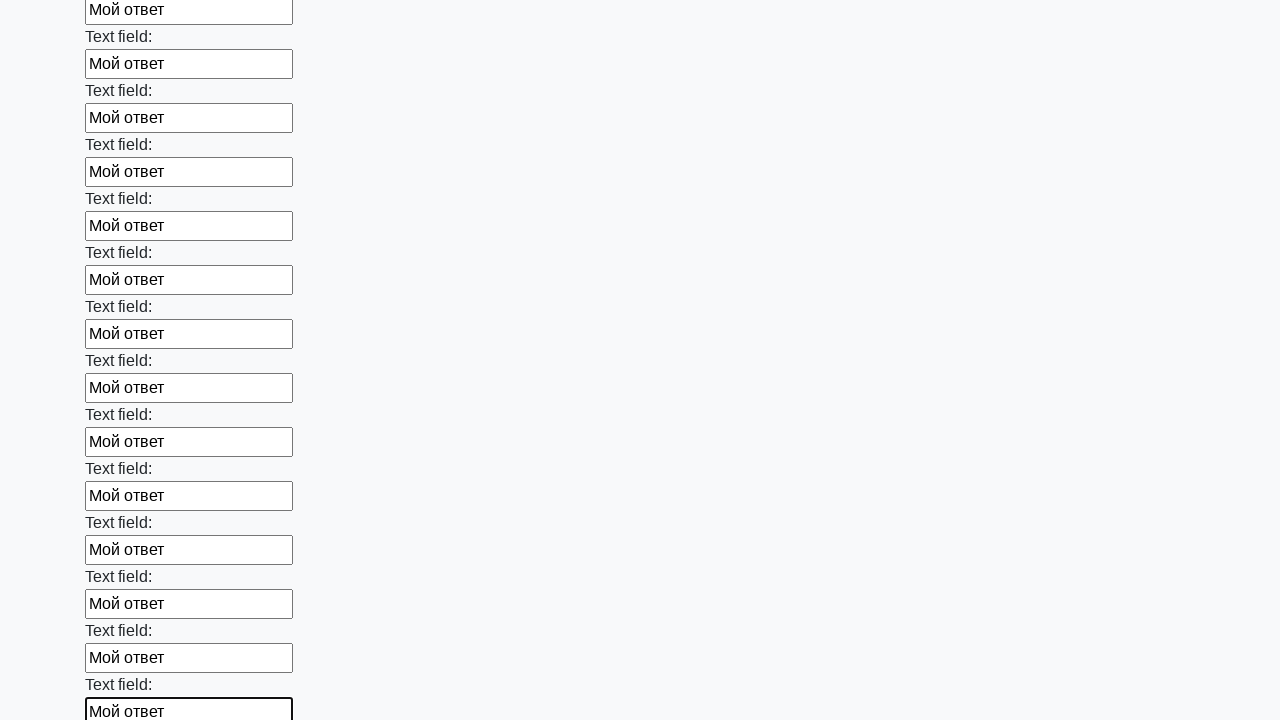

Filled an input field with 'Мой ответ' on input >> nth=55
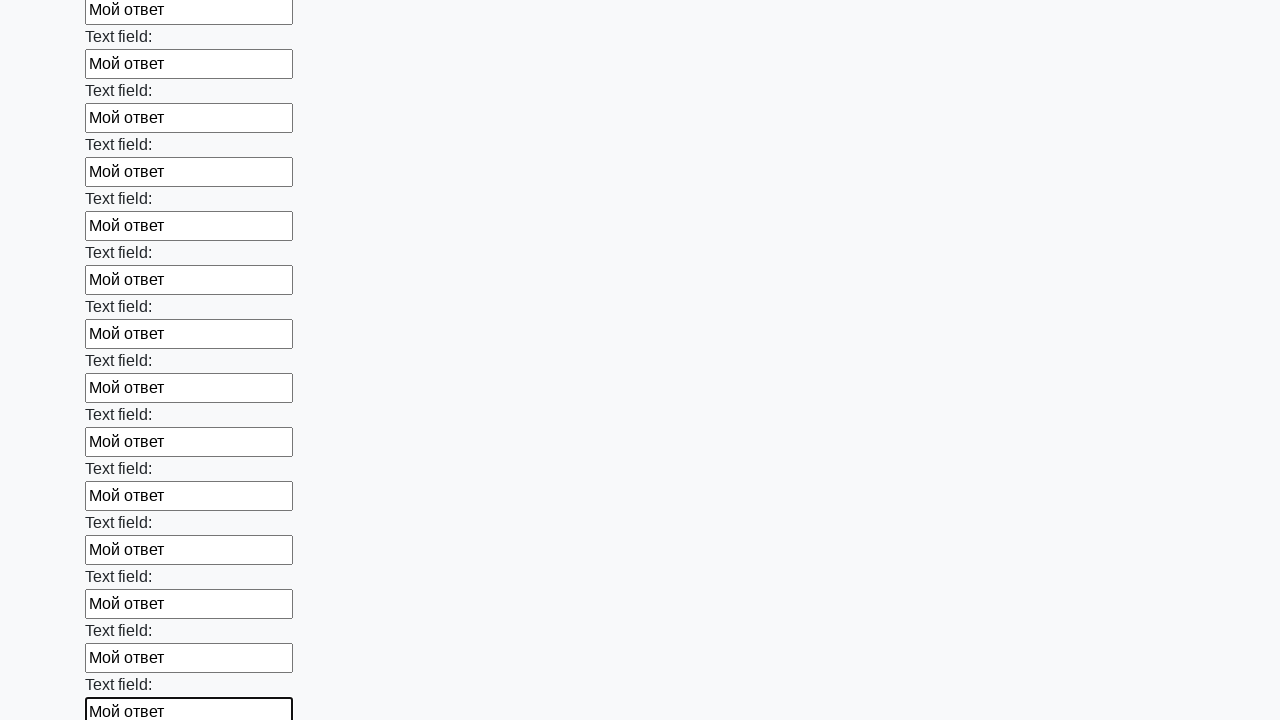

Filled an input field with 'Мой ответ' on input >> nth=56
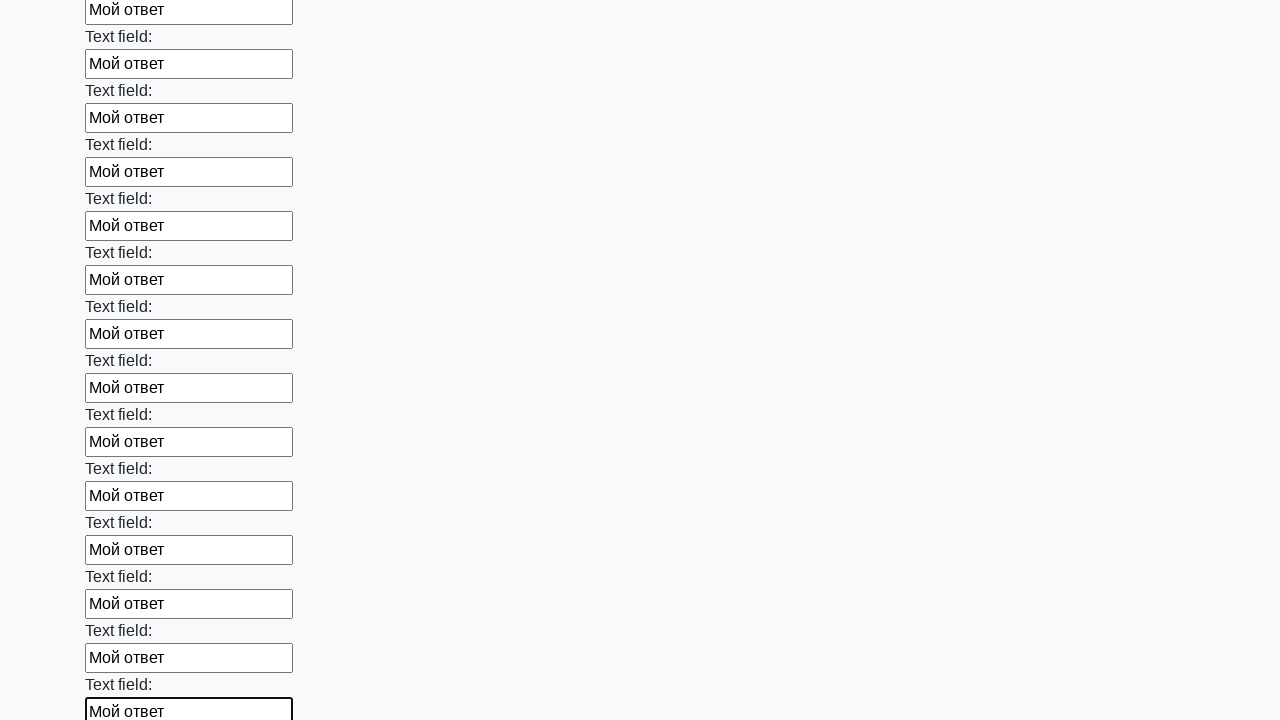

Filled an input field with 'Мой ответ' on input >> nth=57
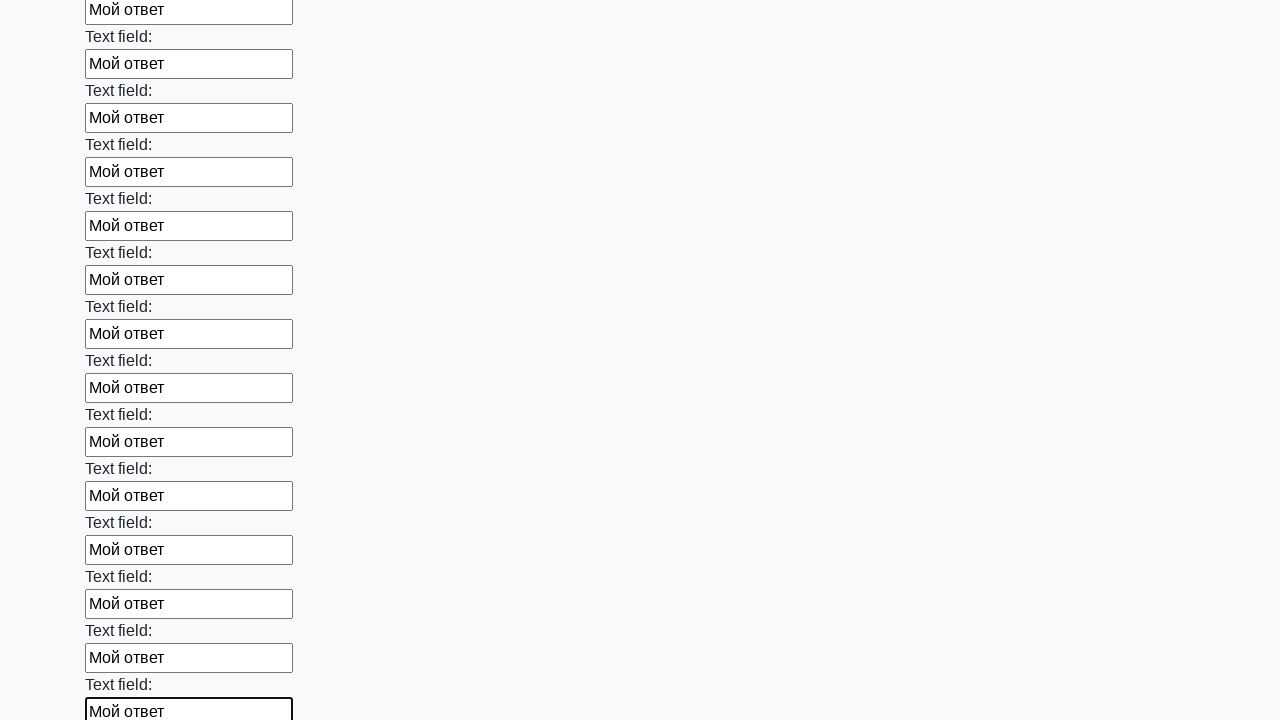

Filled an input field with 'Мой ответ' on input >> nth=58
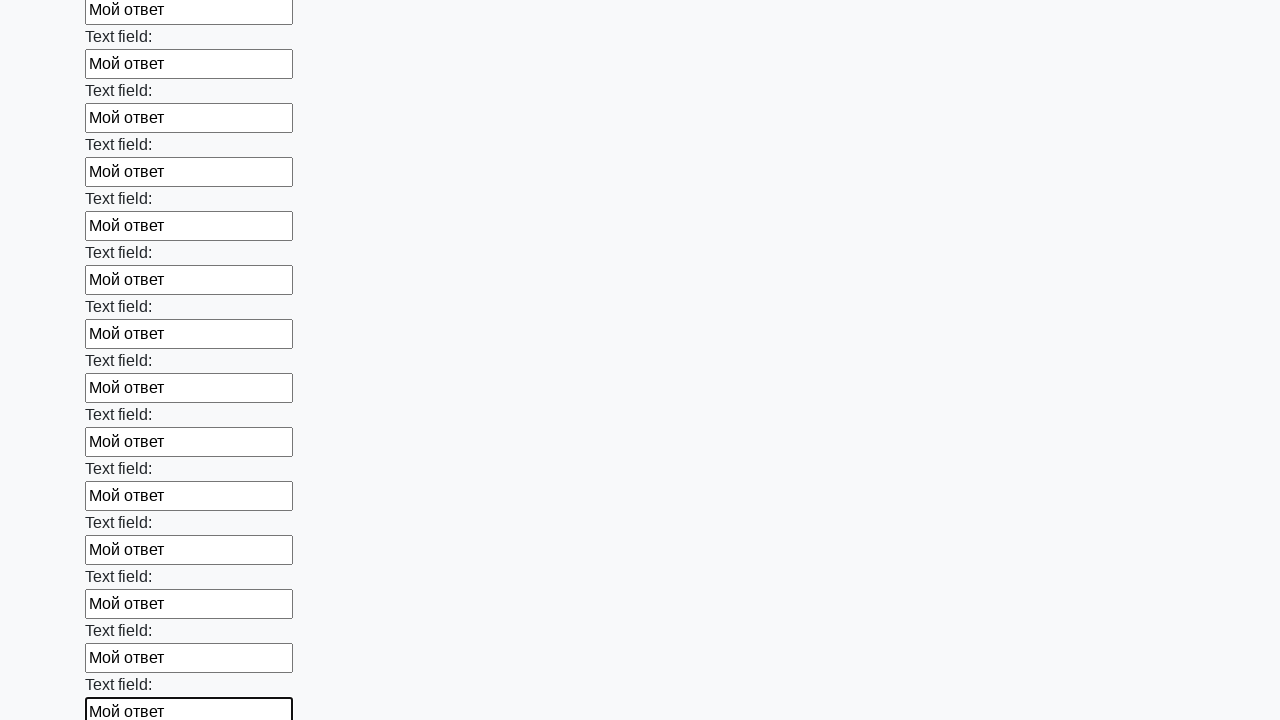

Filled an input field with 'Мой ответ' on input >> nth=59
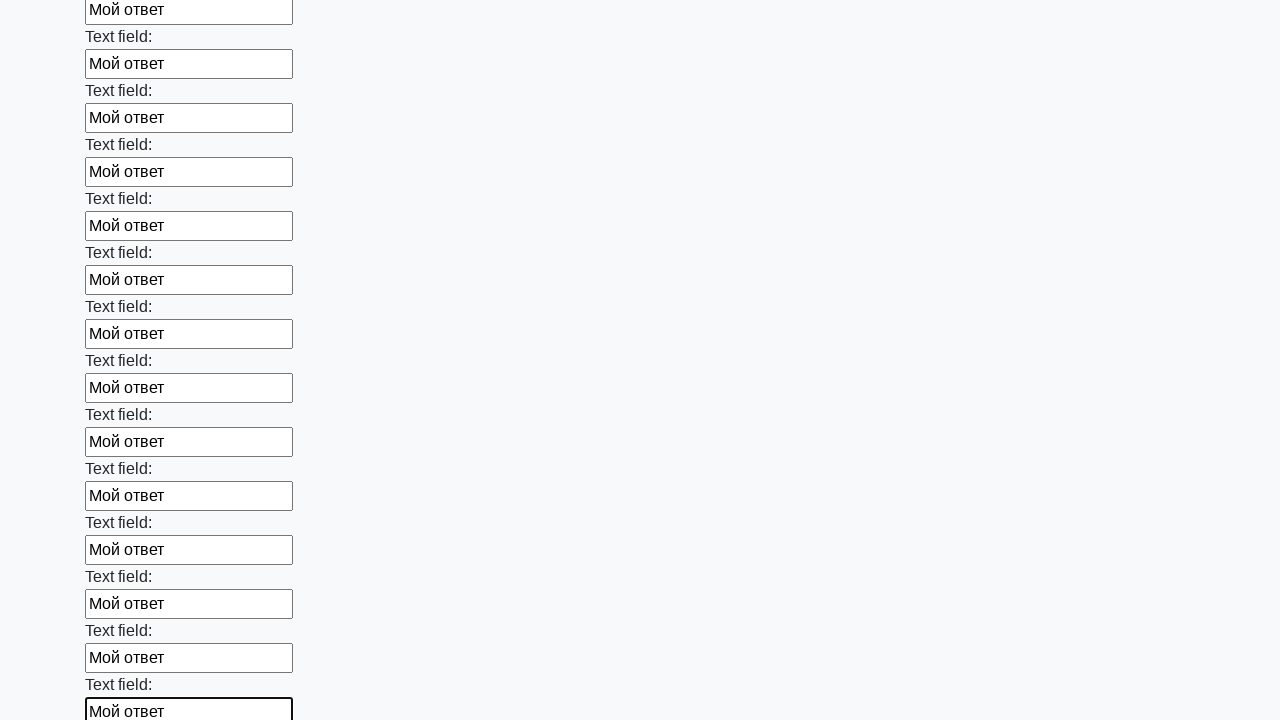

Filled an input field with 'Мой ответ' on input >> nth=60
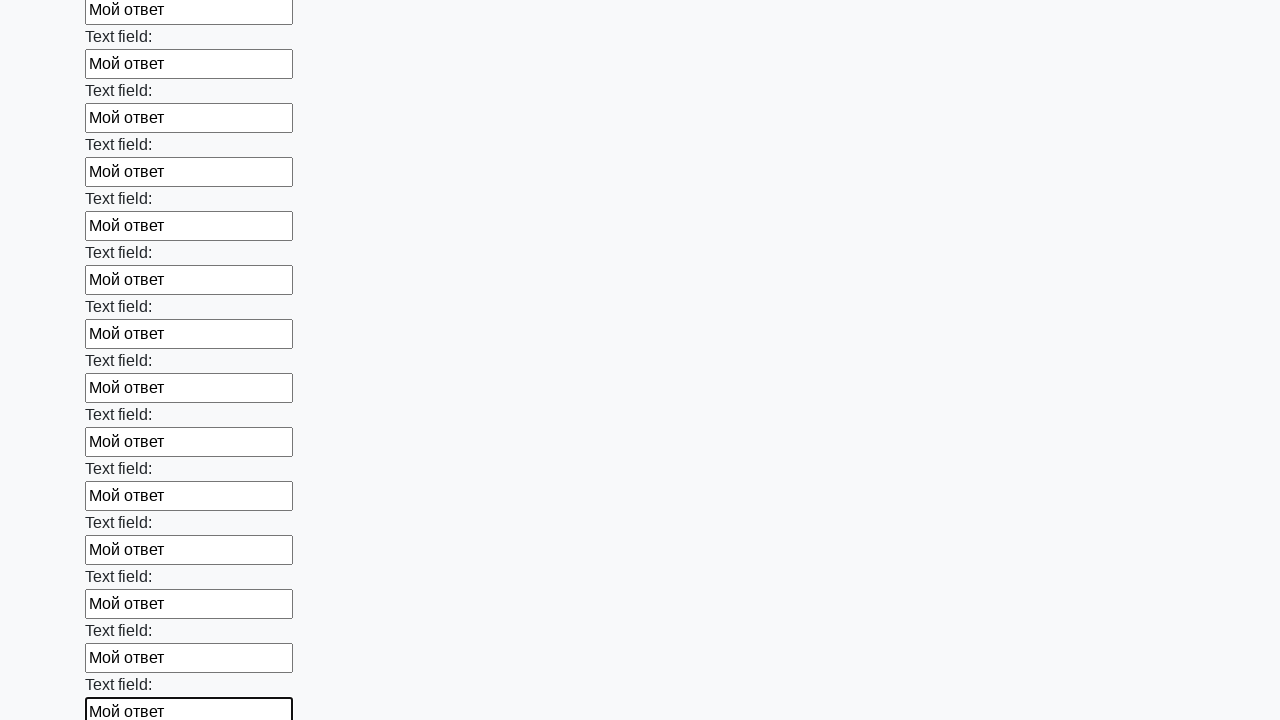

Filled an input field with 'Мой ответ' on input >> nth=61
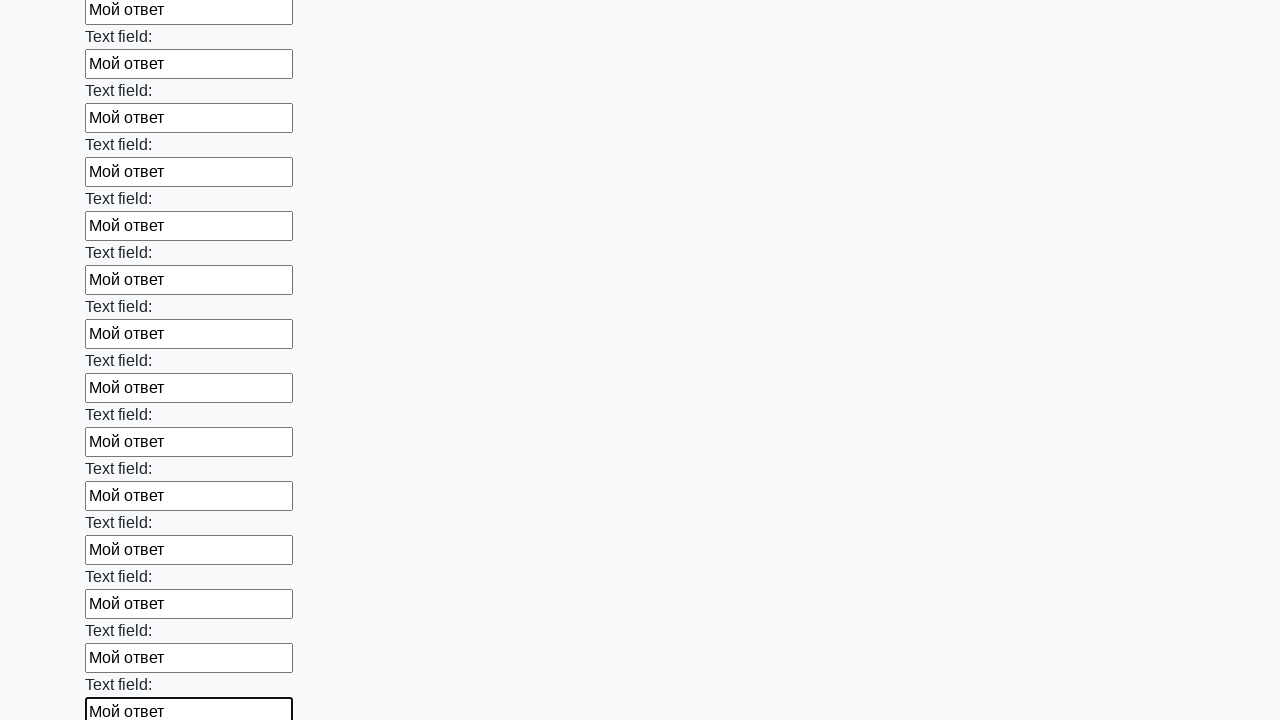

Filled an input field with 'Мой ответ' on input >> nth=62
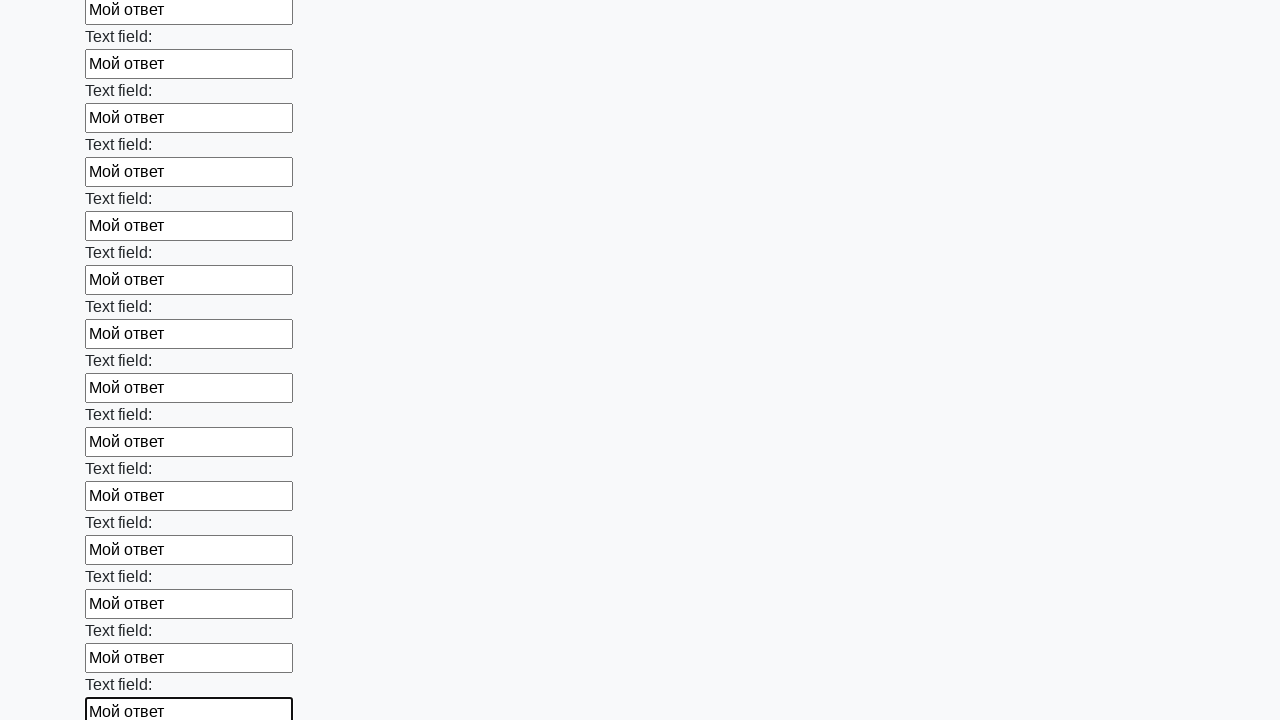

Filled an input field with 'Мой ответ' on input >> nth=63
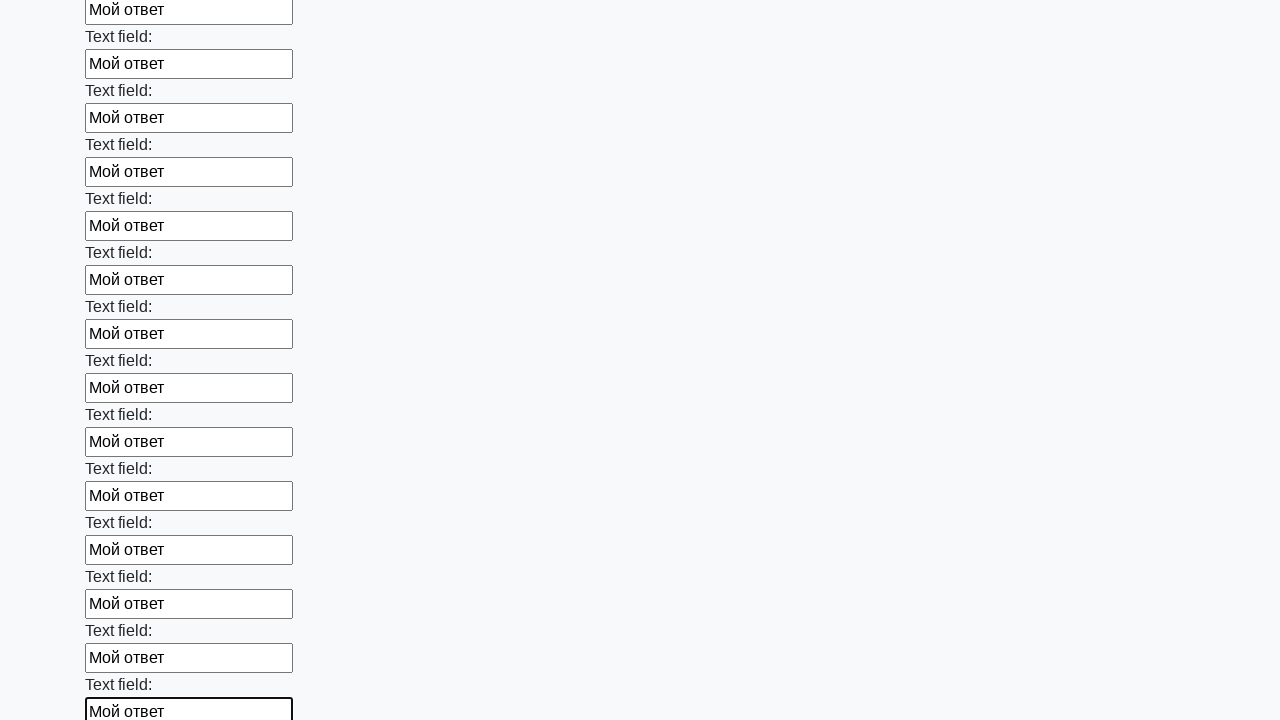

Filled an input field with 'Мой ответ' on input >> nth=64
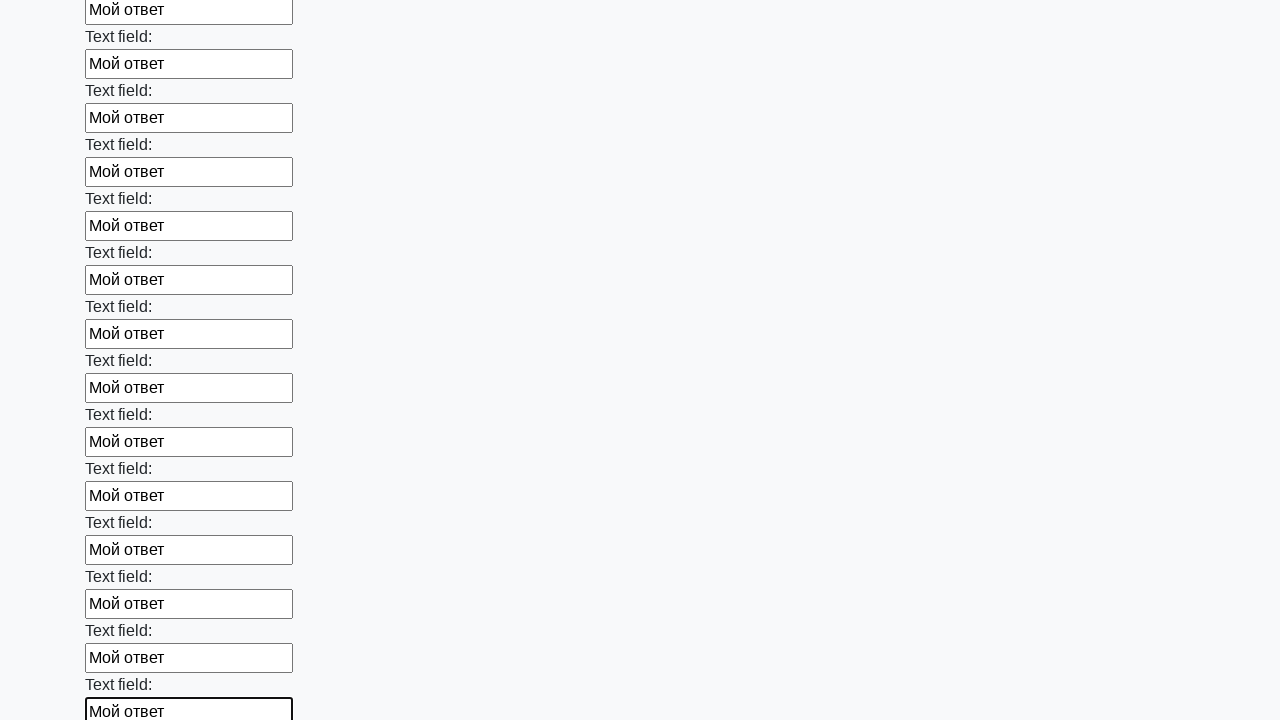

Filled an input field with 'Мой ответ' on input >> nth=65
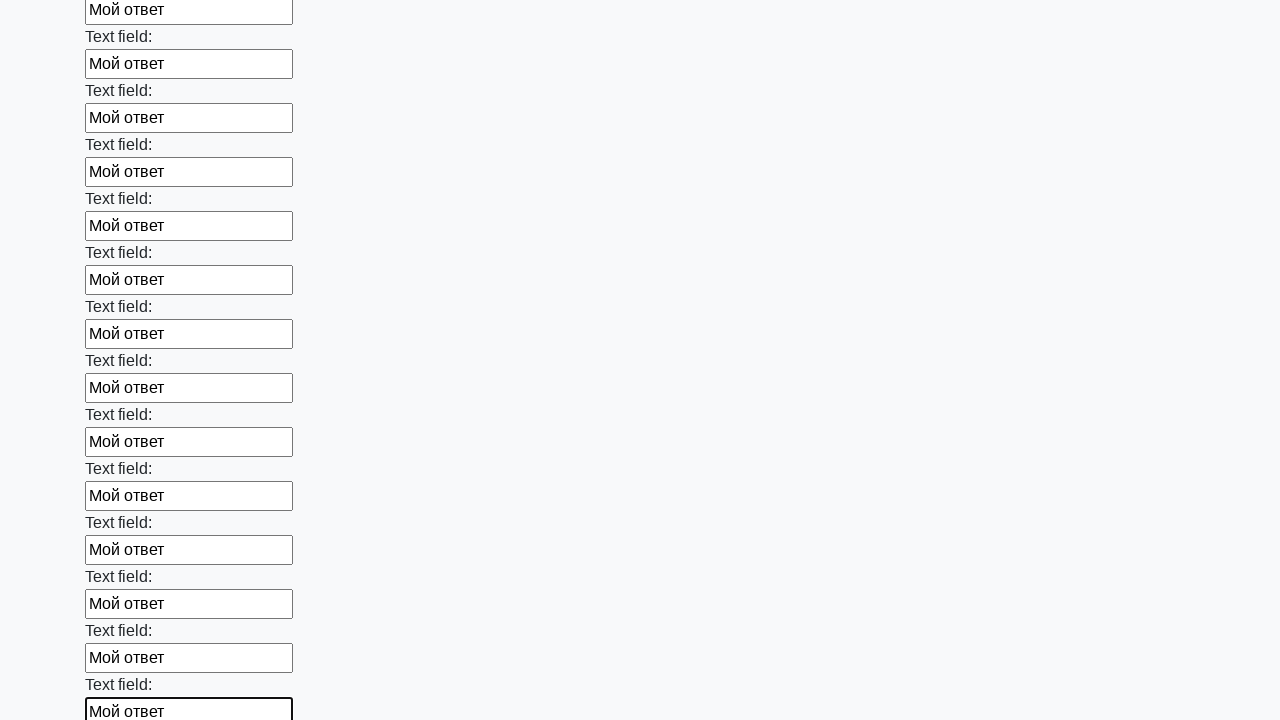

Filled an input field with 'Мой ответ' on input >> nth=66
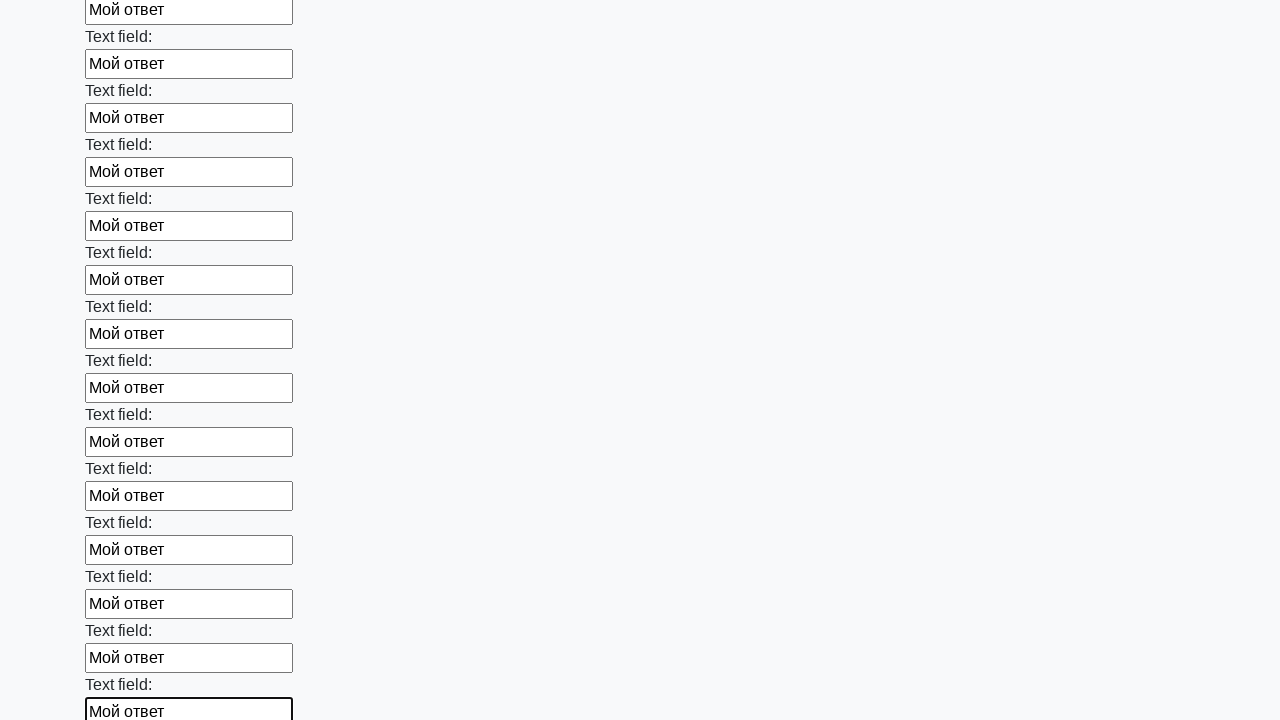

Filled an input field with 'Мой ответ' on input >> nth=67
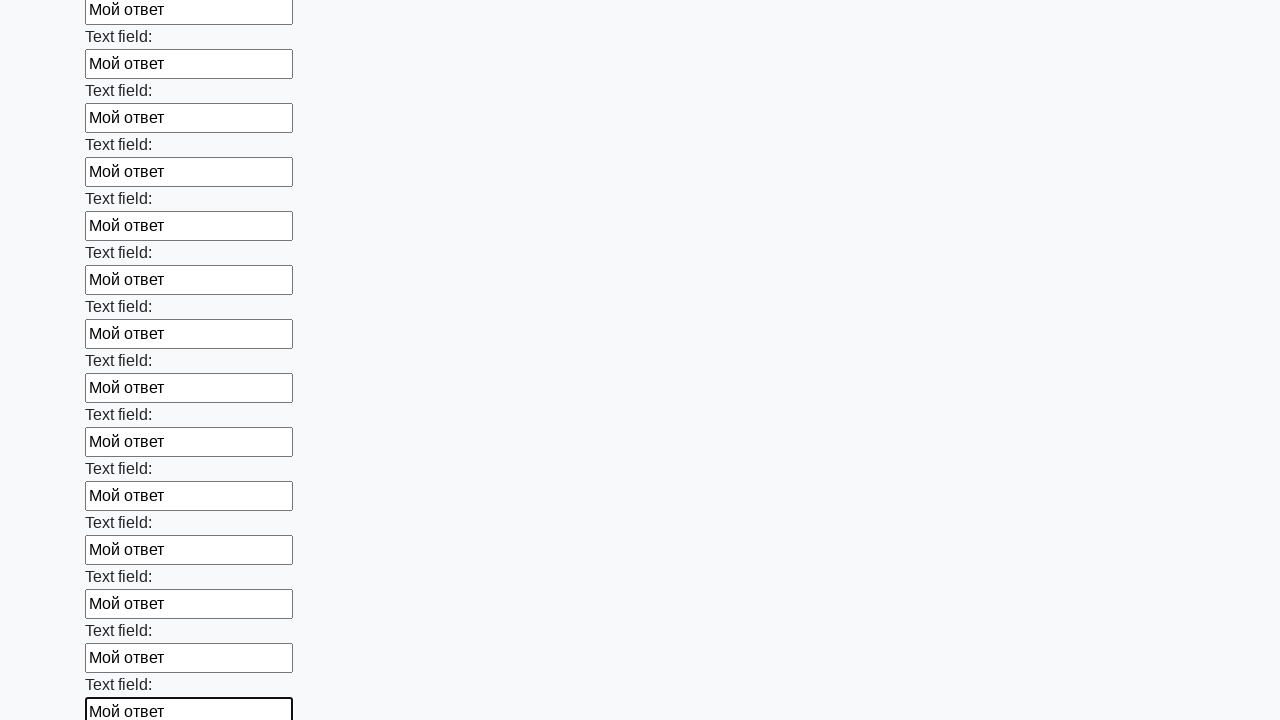

Filled an input field with 'Мой ответ' on input >> nth=68
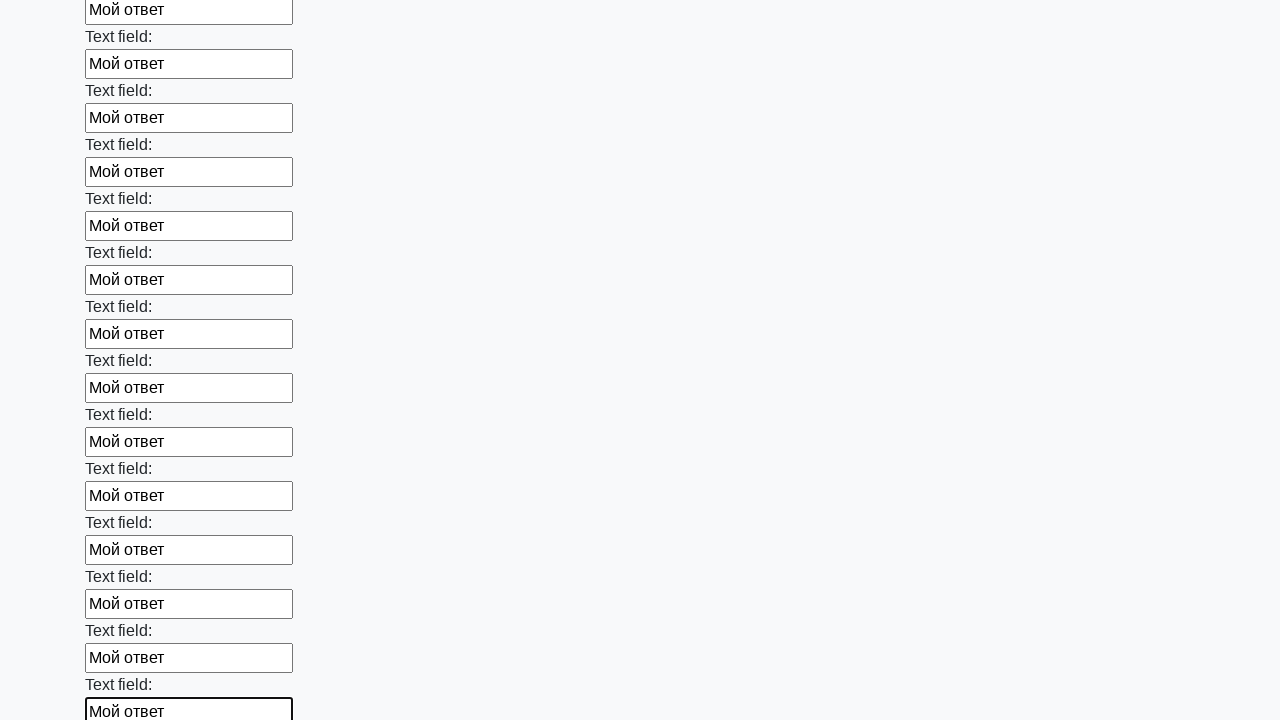

Filled an input field with 'Мой ответ' on input >> nth=69
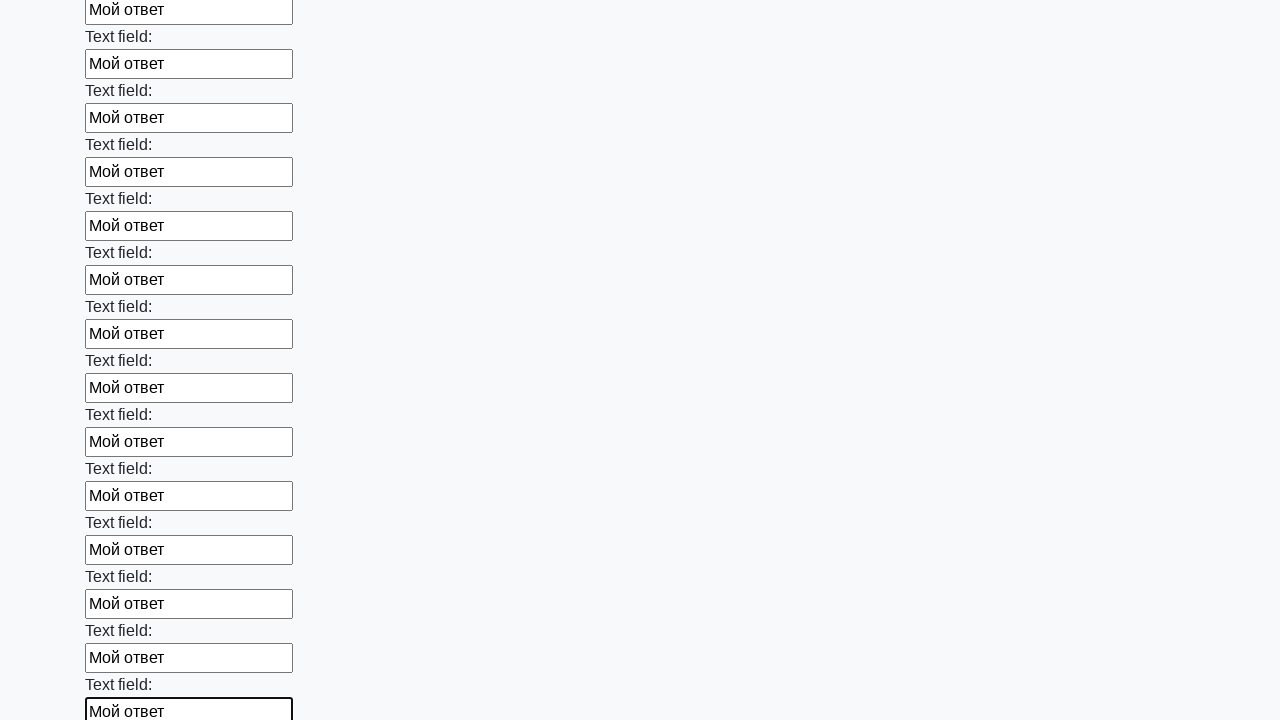

Filled an input field with 'Мой ответ' on input >> nth=70
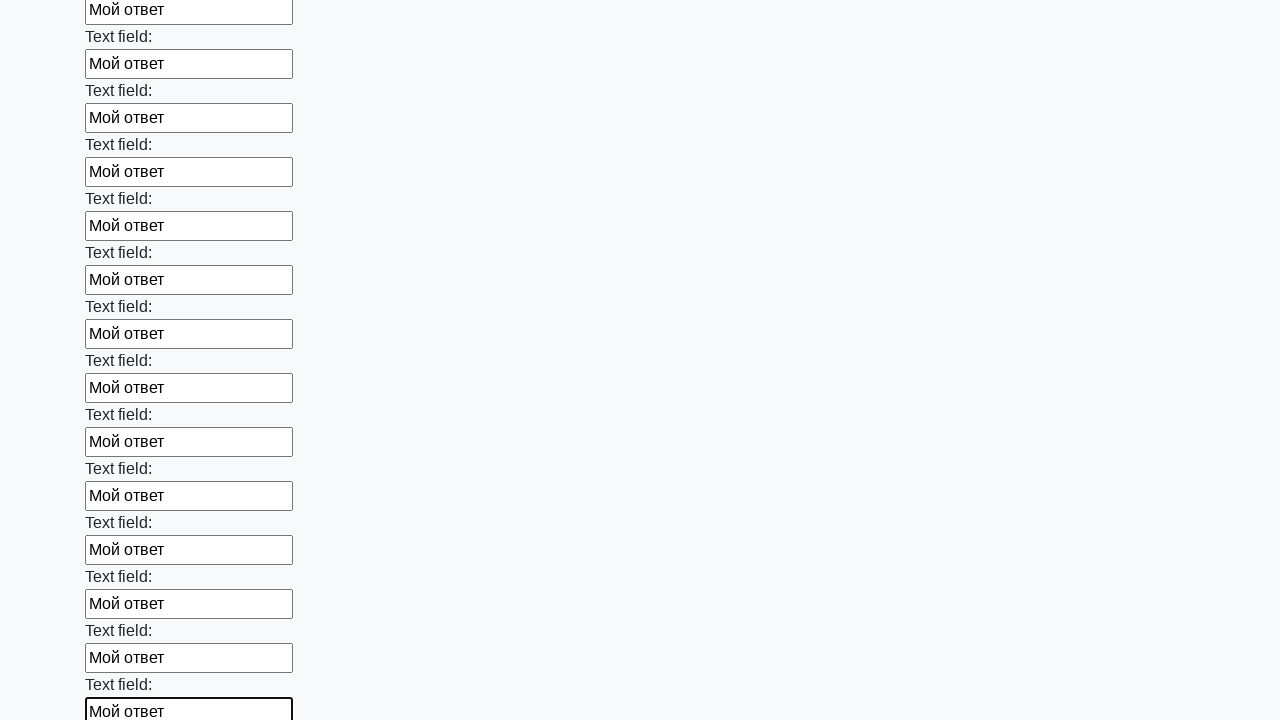

Filled an input field with 'Мой ответ' on input >> nth=71
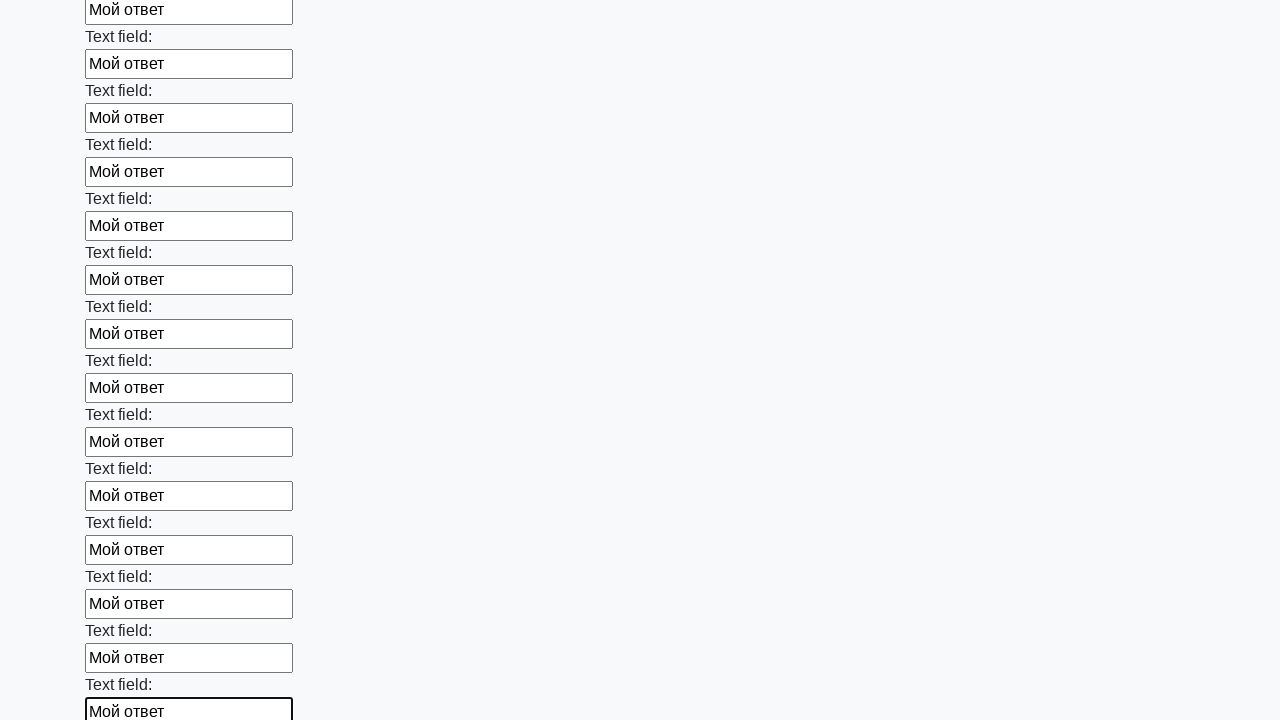

Filled an input field with 'Мой ответ' on input >> nth=72
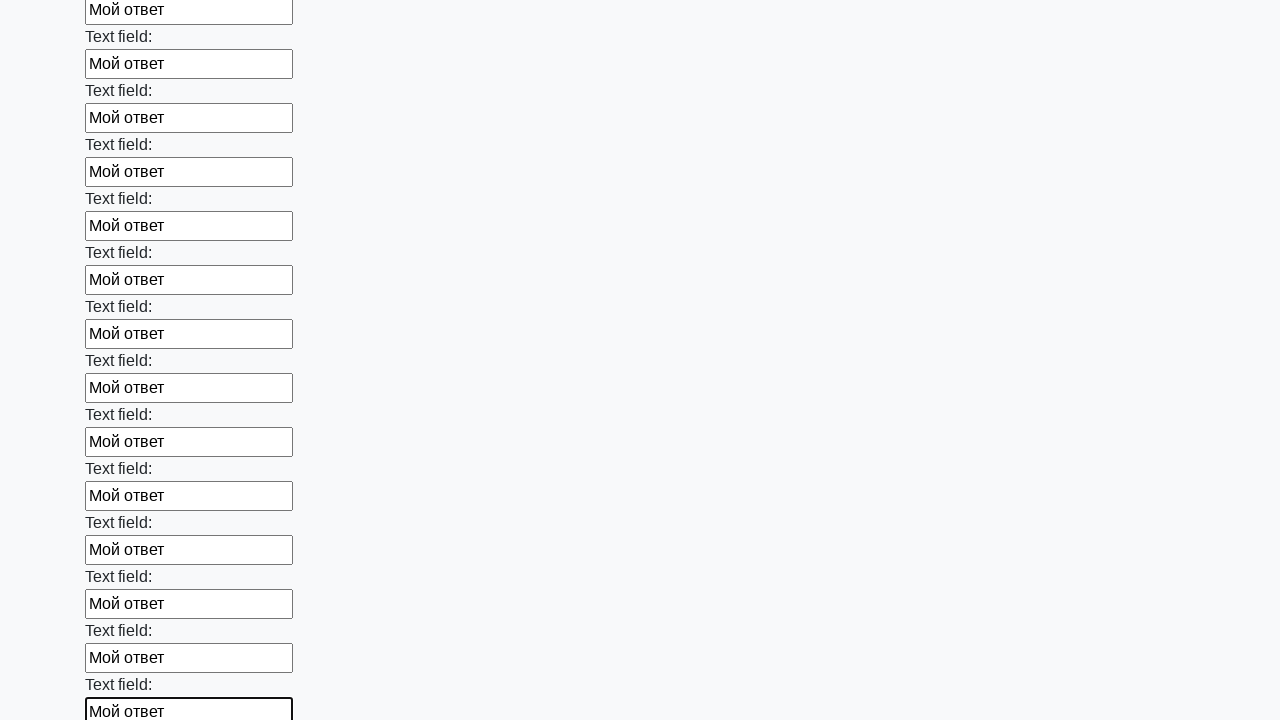

Filled an input field with 'Мой ответ' on input >> nth=73
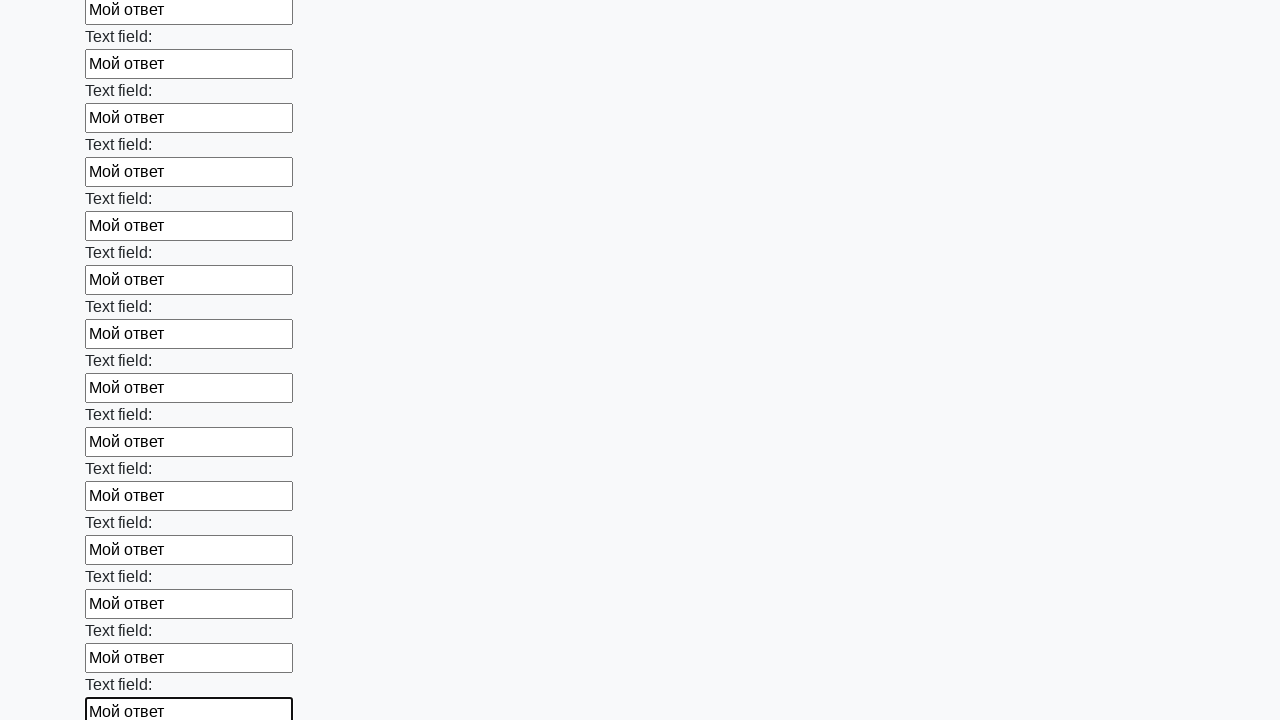

Filled an input field with 'Мой ответ' on input >> nth=74
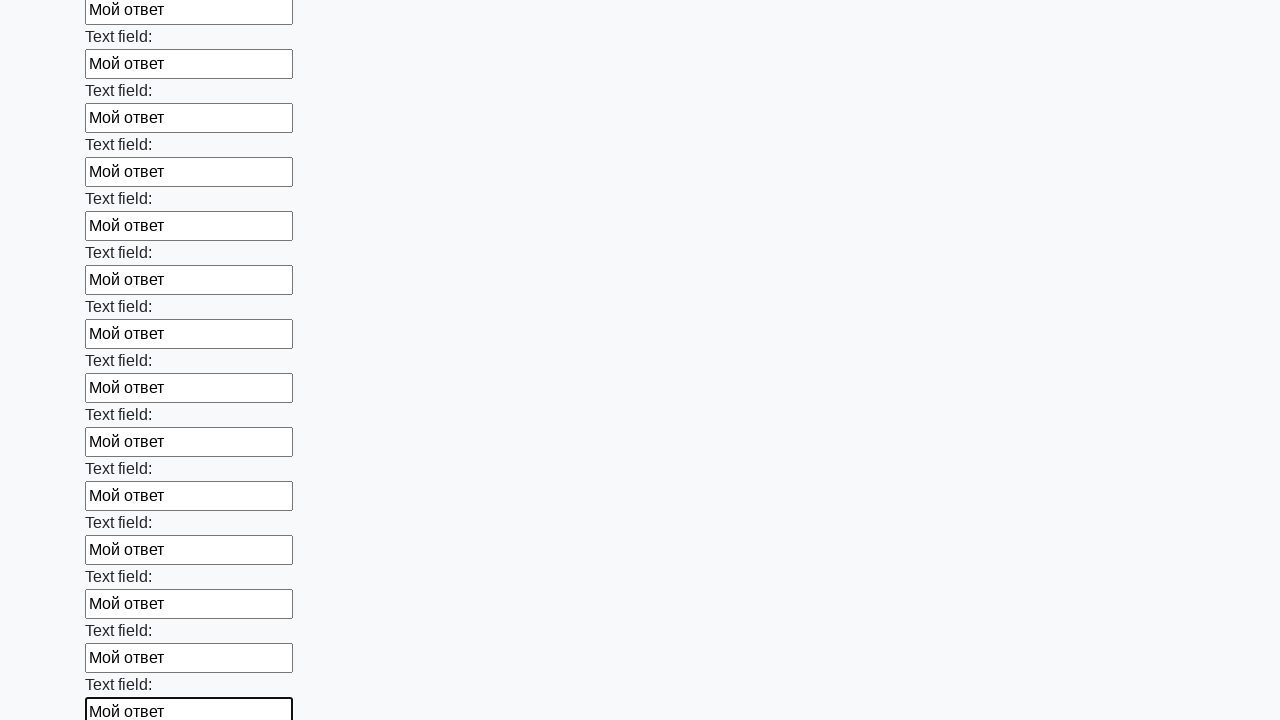

Filled an input field with 'Мой ответ' on input >> nth=75
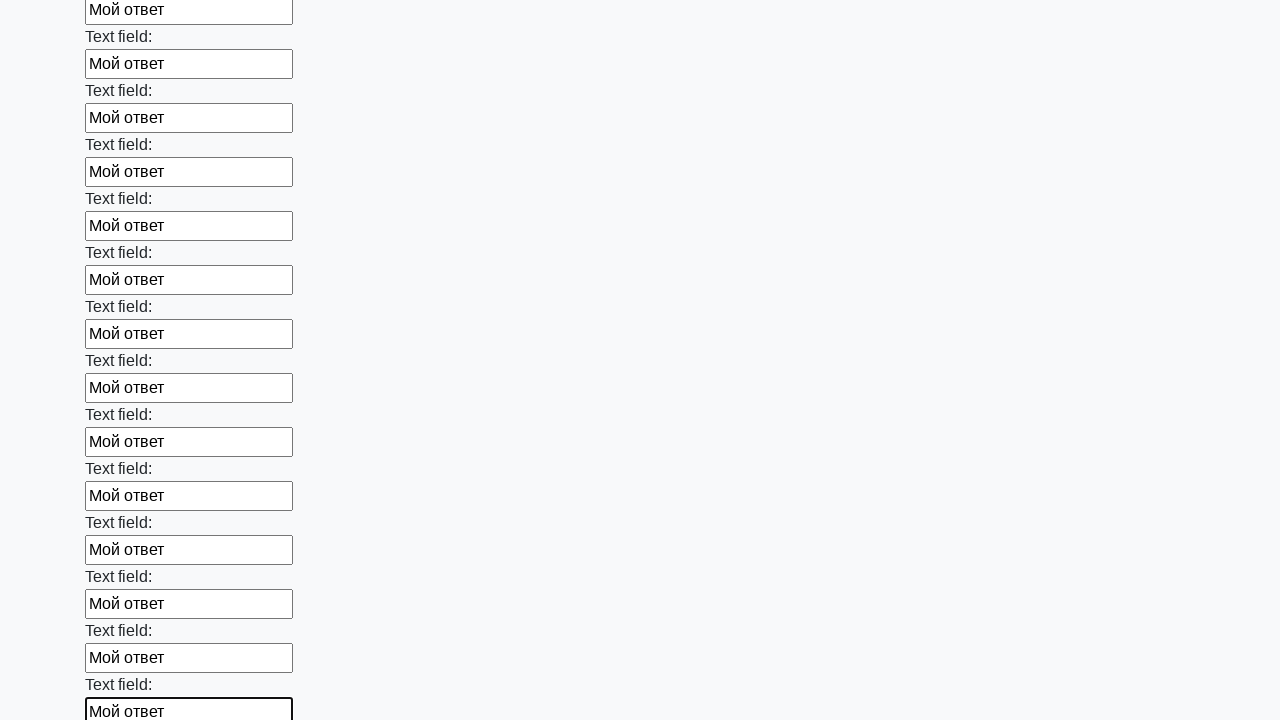

Filled an input field with 'Мой ответ' on input >> nth=76
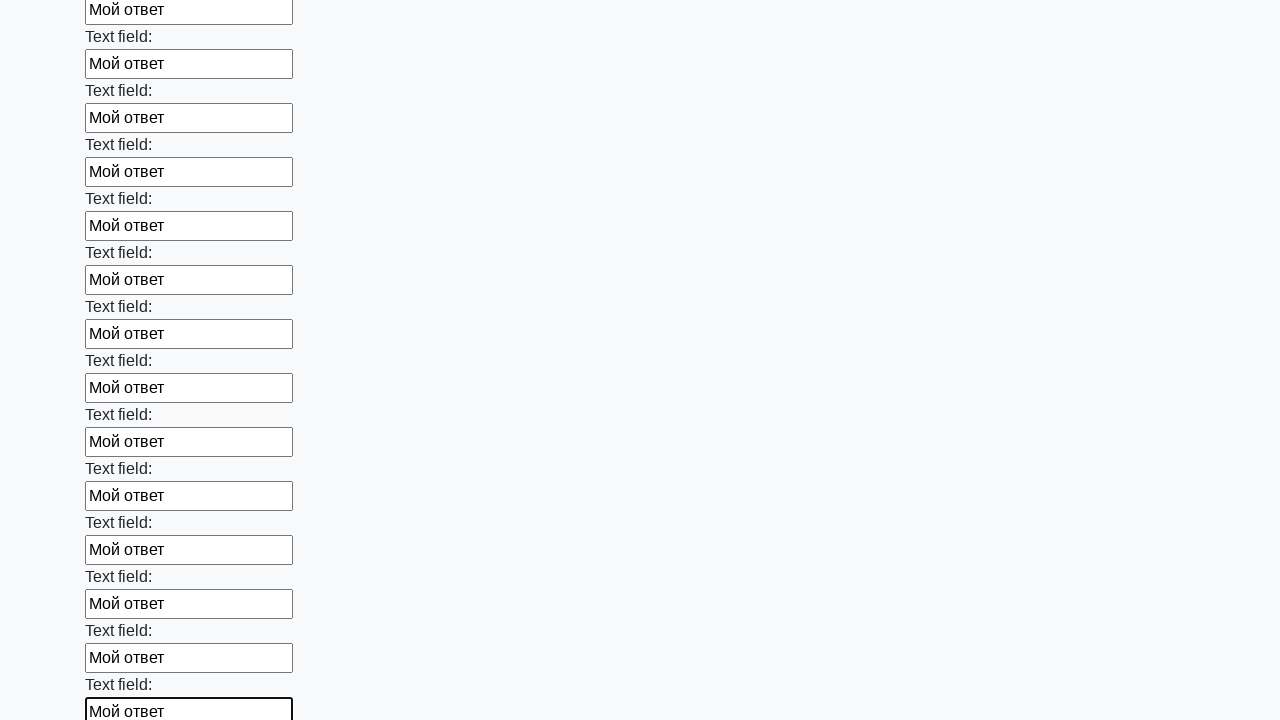

Filled an input field with 'Мой ответ' on input >> nth=77
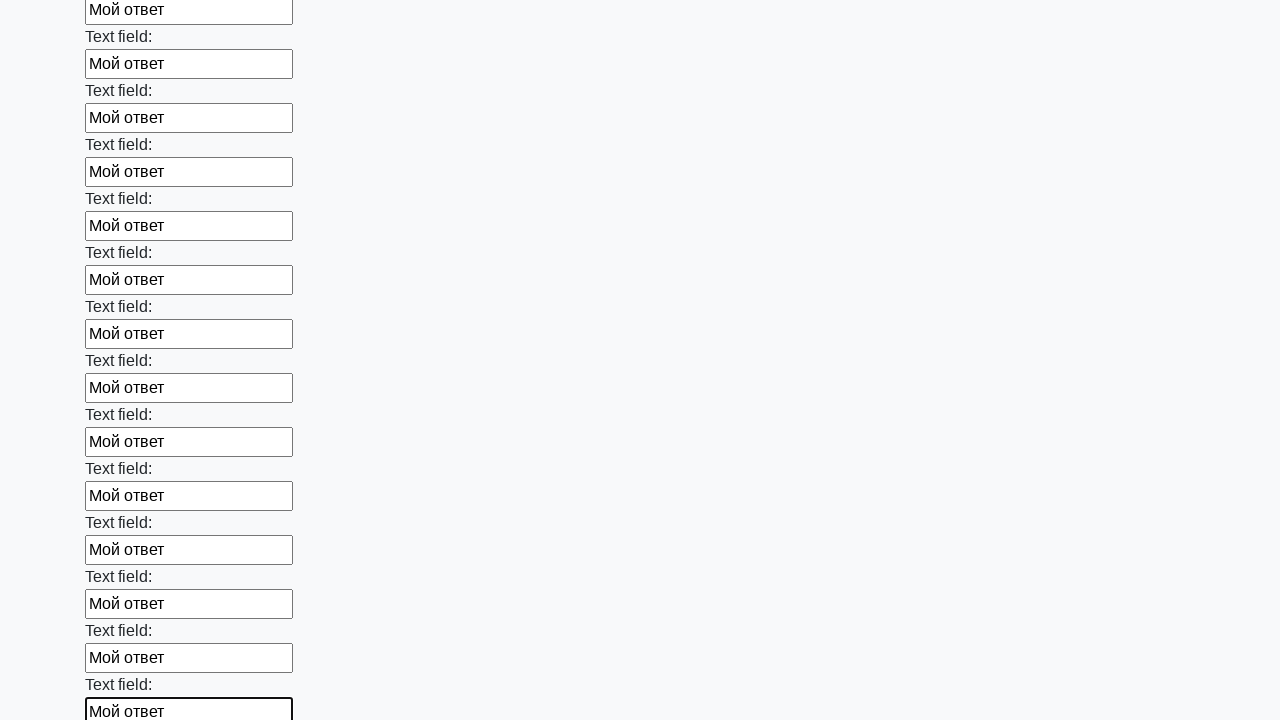

Filled an input field with 'Мой ответ' on input >> nth=78
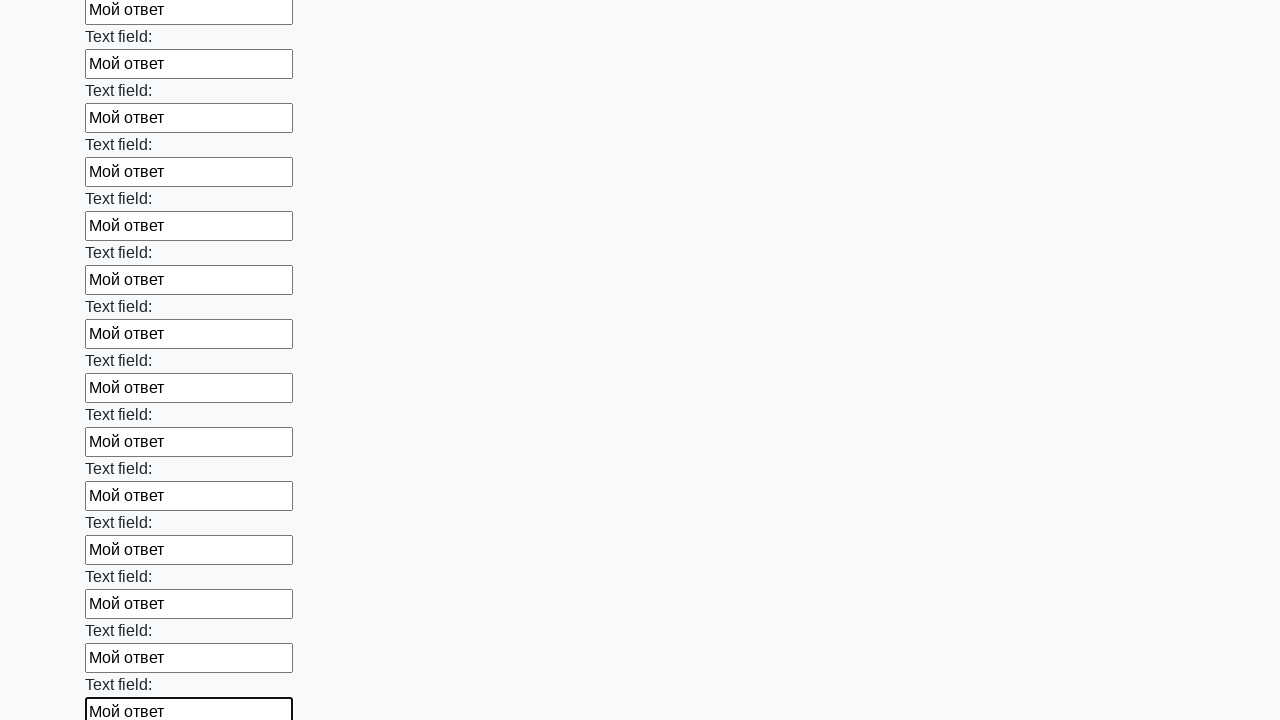

Filled an input field with 'Мой ответ' on input >> nth=79
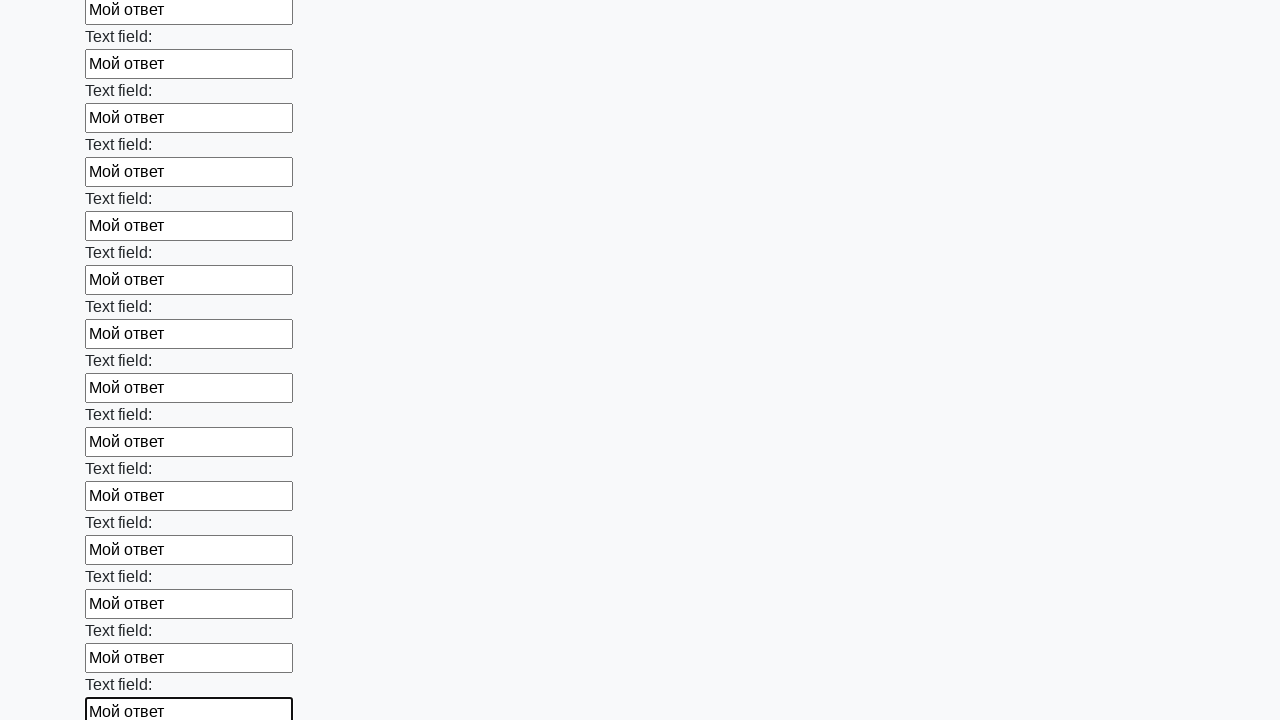

Filled an input field with 'Мой ответ' on input >> nth=80
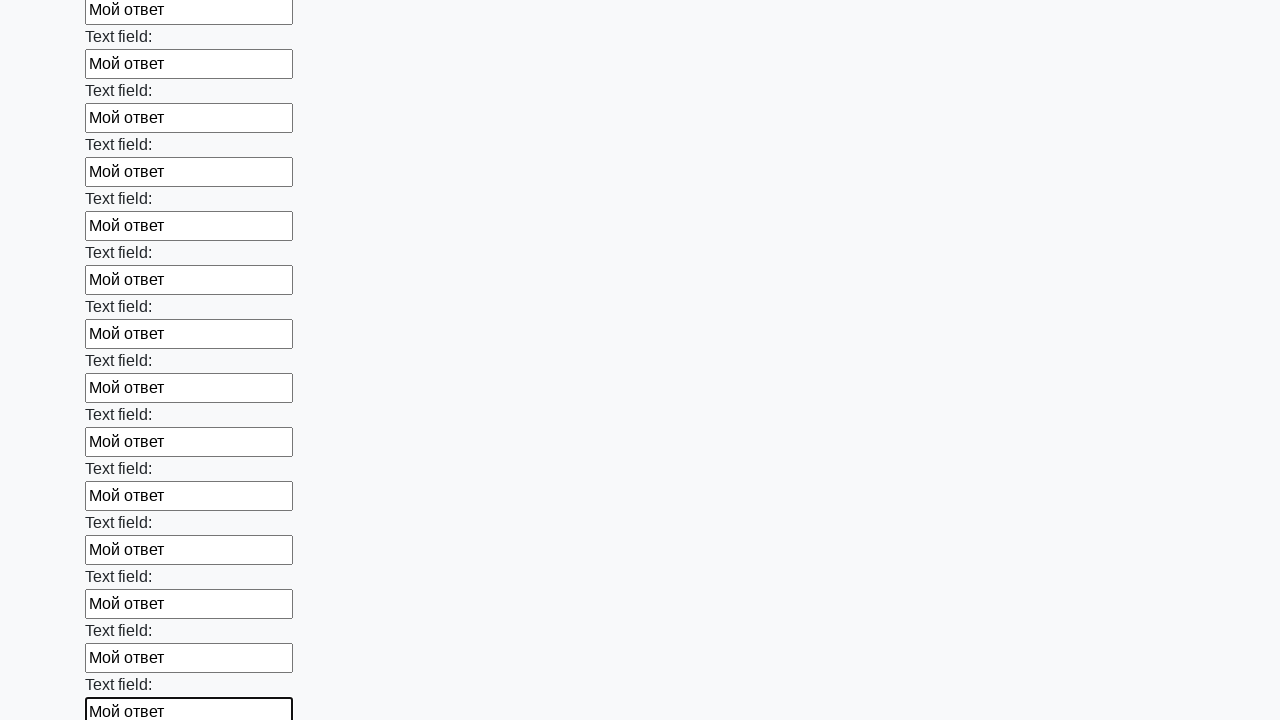

Filled an input field with 'Мой ответ' on input >> nth=81
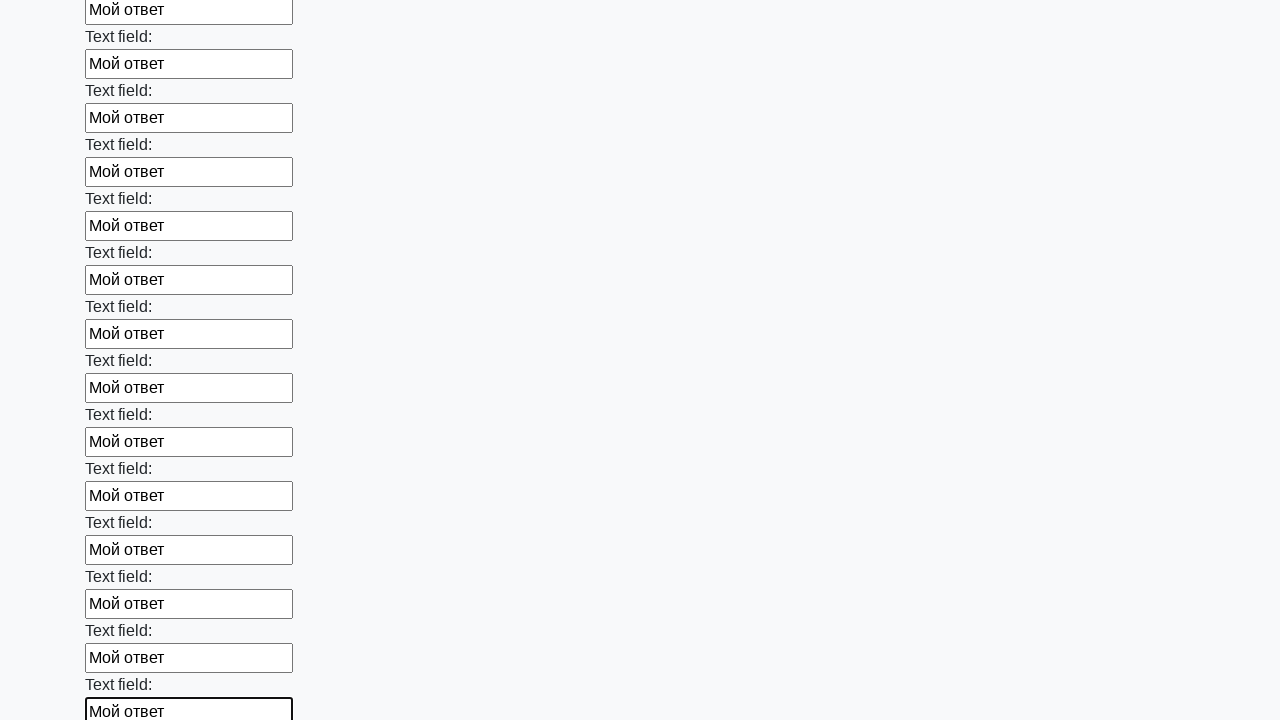

Filled an input field with 'Мой ответ' on input >> nth=82
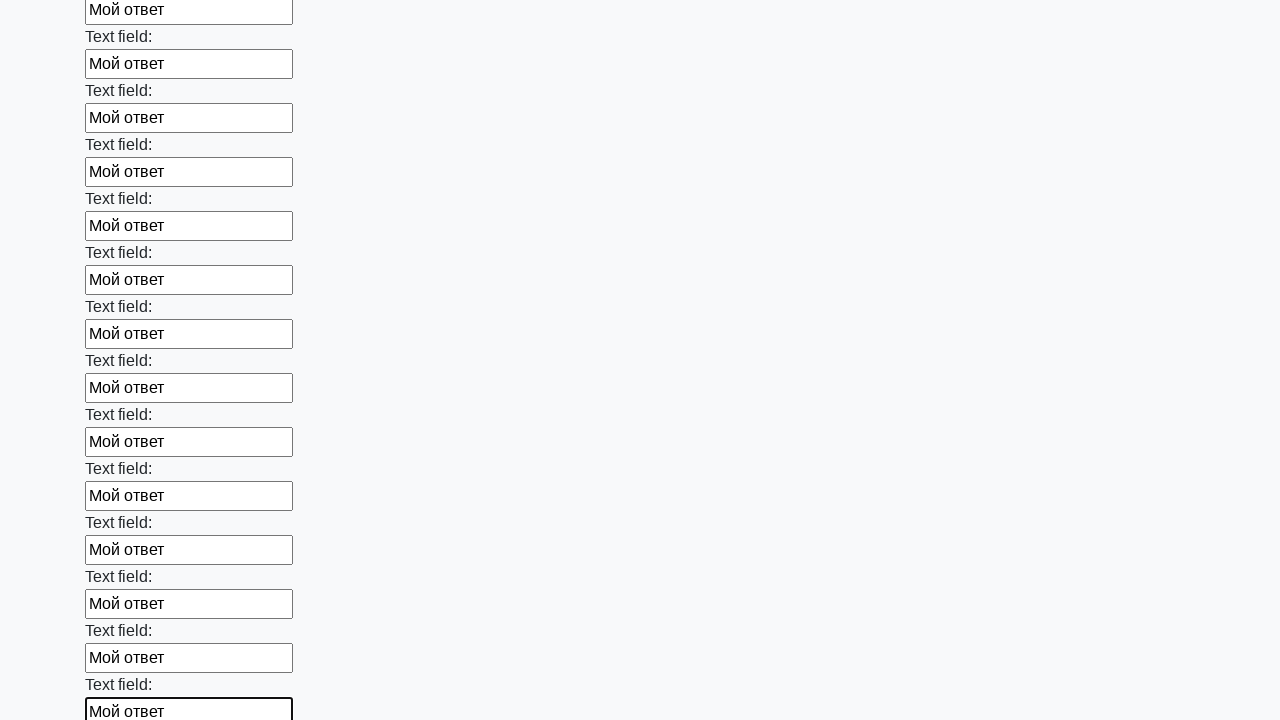

Filled an input field with 'Мой ответ' on input >> nth=83
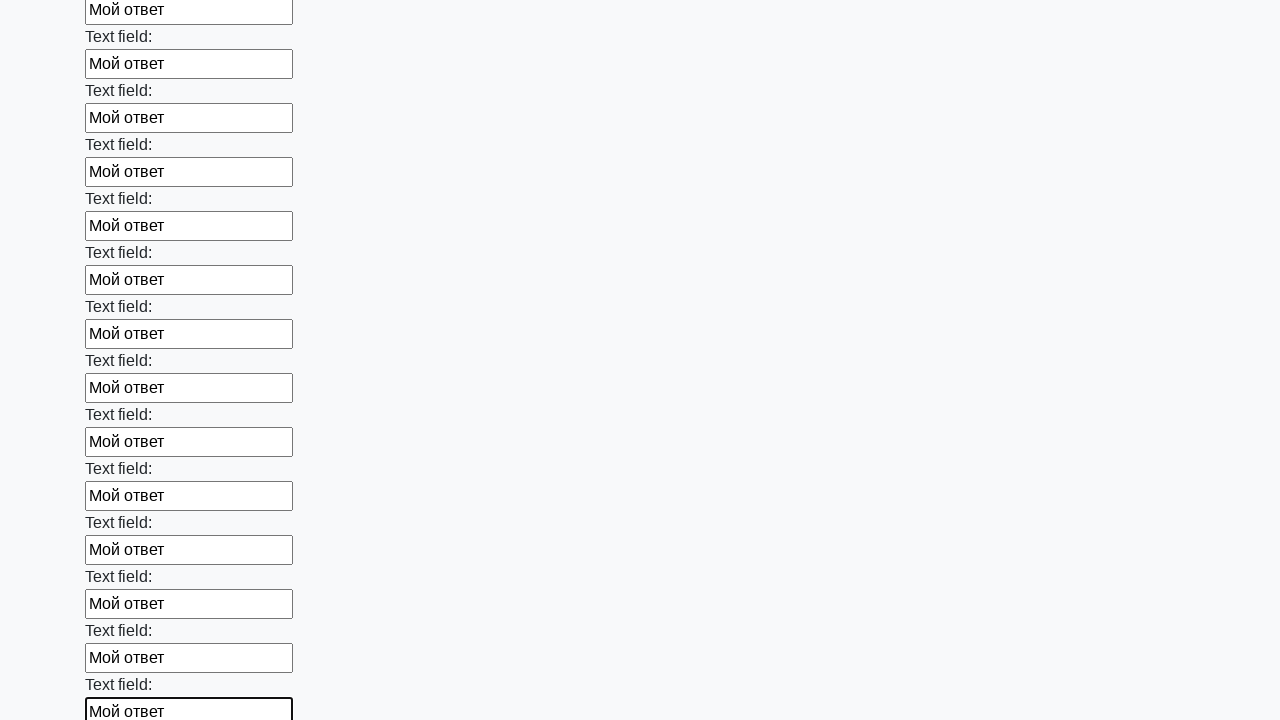

Filled an input field with 'Мой ответ' on input >> nth=84
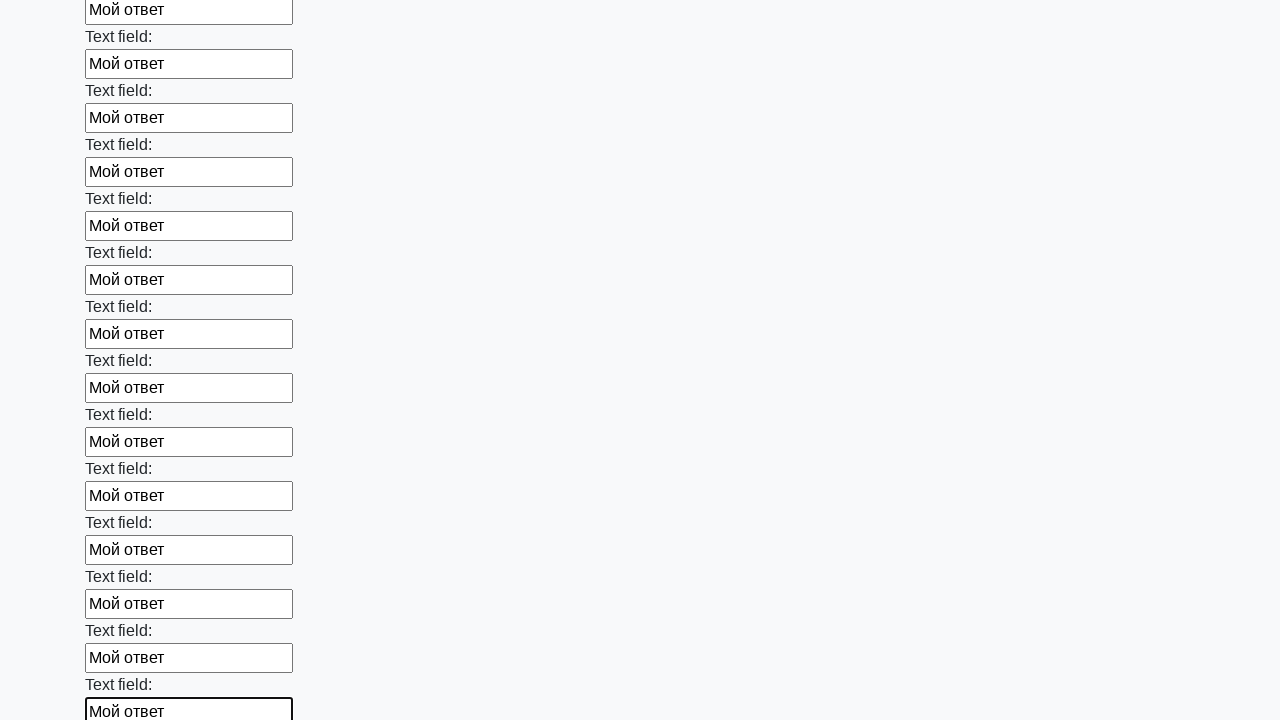

Filled an input field with 'Мой ответ' on input >> nth=85
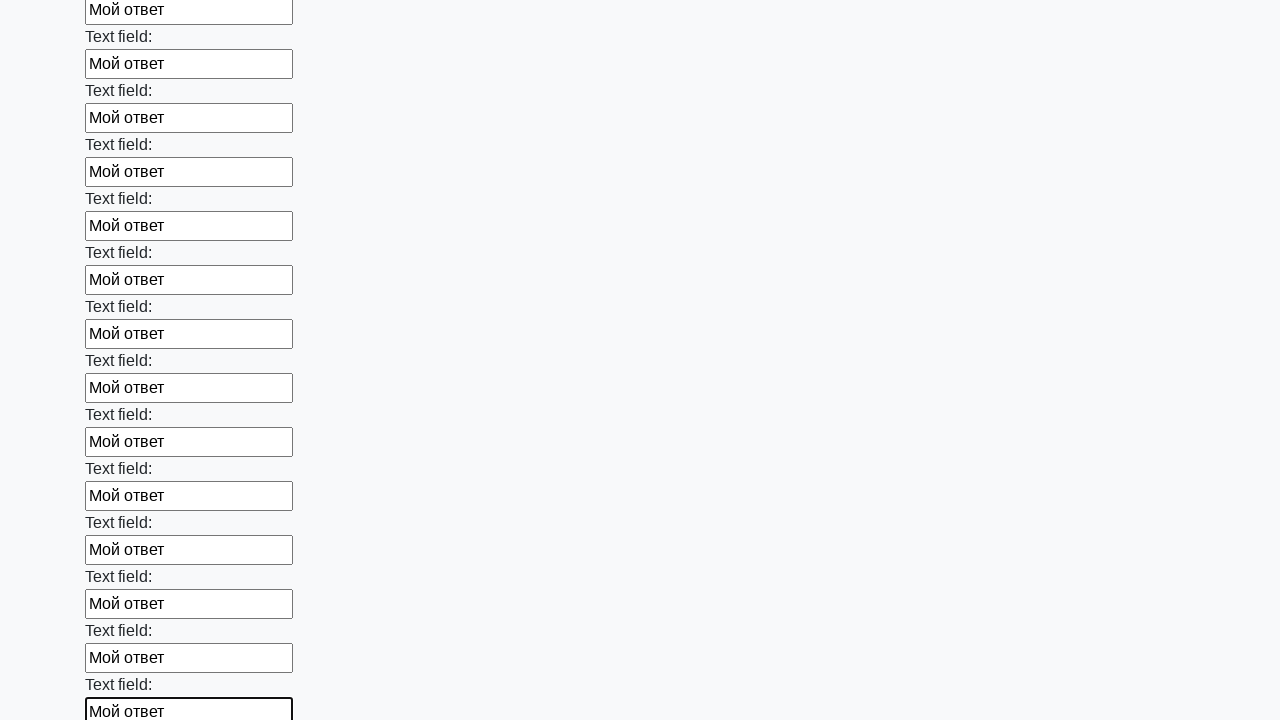

Filled an input field with 'Мой ответ' on input >> nth=86
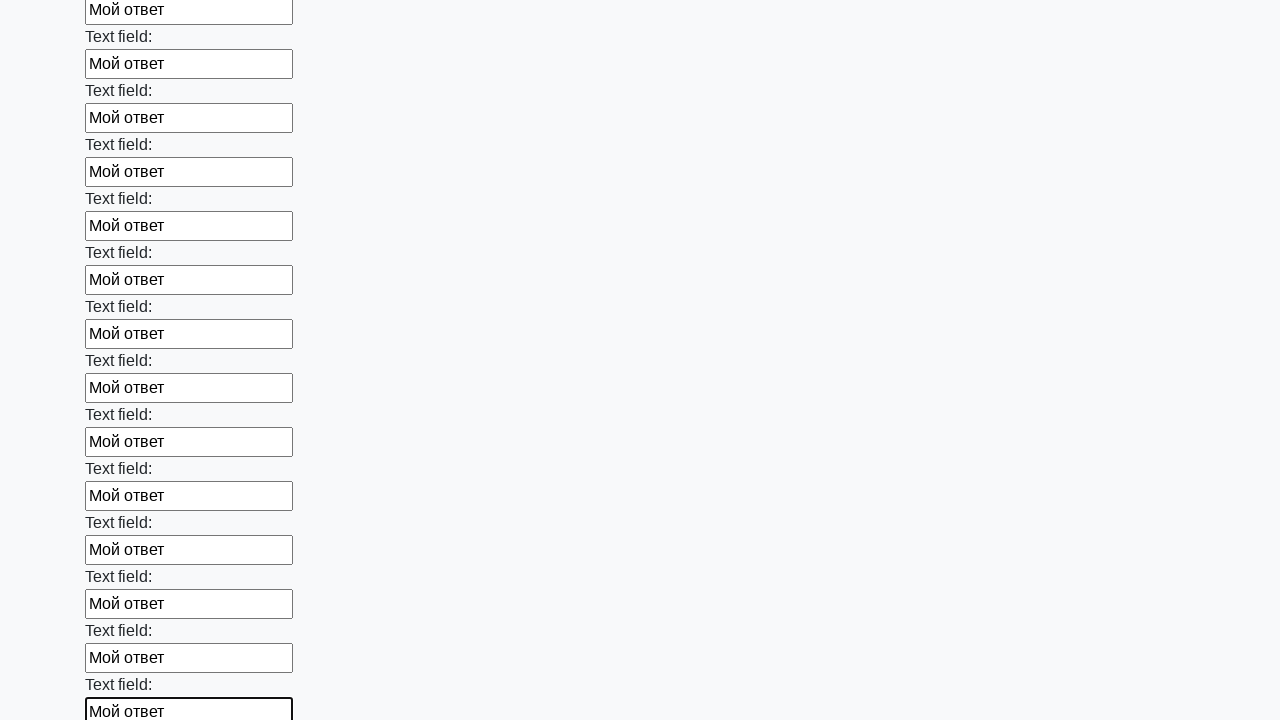

Filled an input field with 'Мой ответ' on input >> nth=87
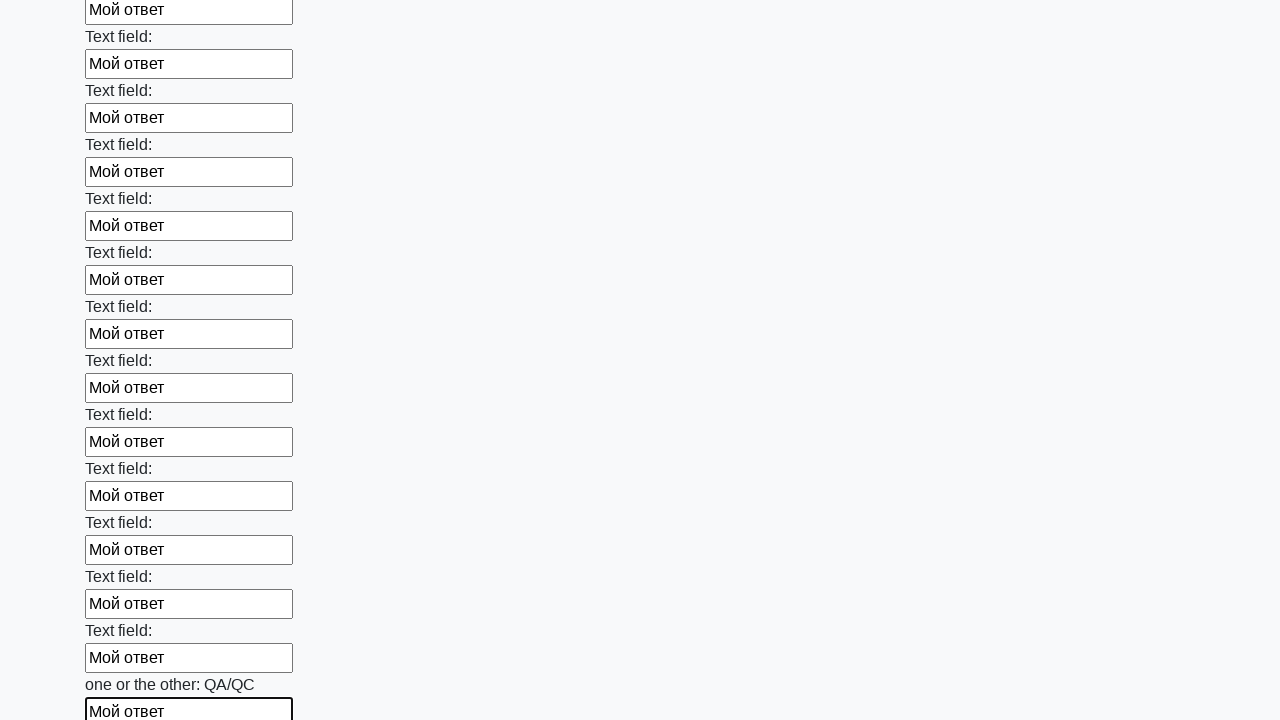

Filled an input field with 'Мой ответ' on input >> nth=88
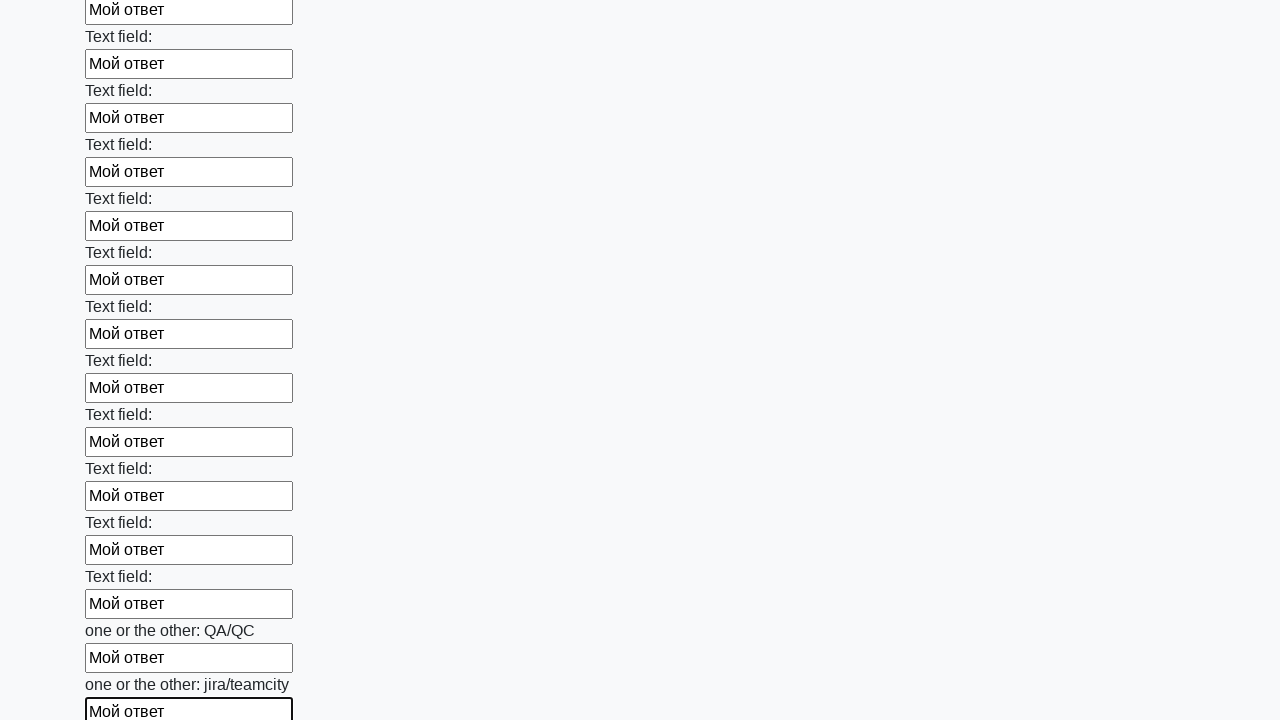

Filled an input field with 'Мой ответ' on input >> nth=89
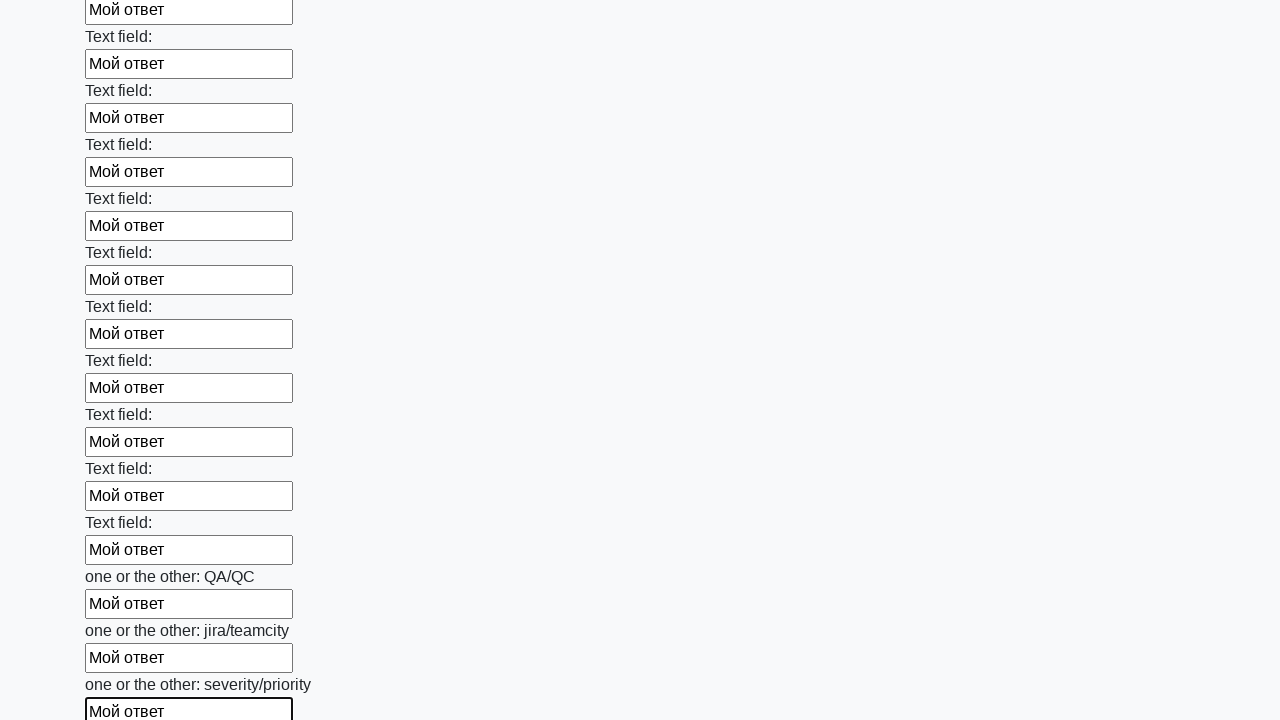

Filled an input field with 'Мой ответ' on input >> nth=90
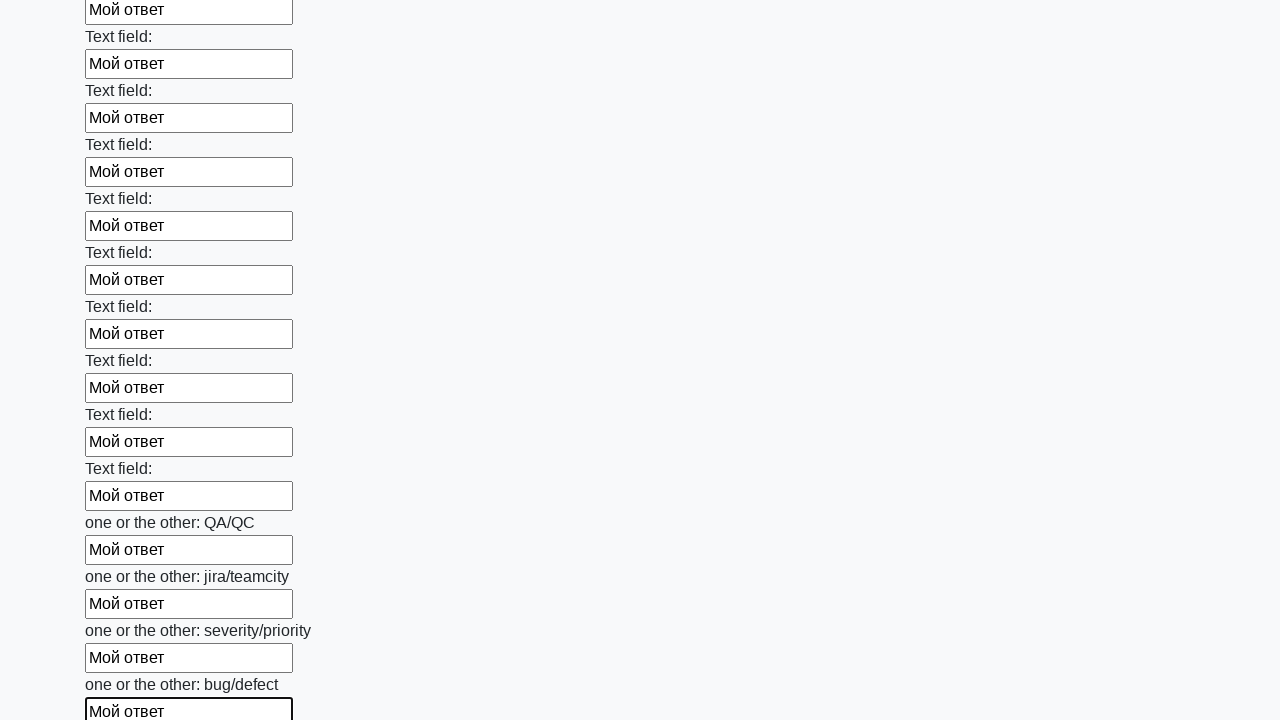

Filled an input field with 'Мой ответ' on input >> nth=91
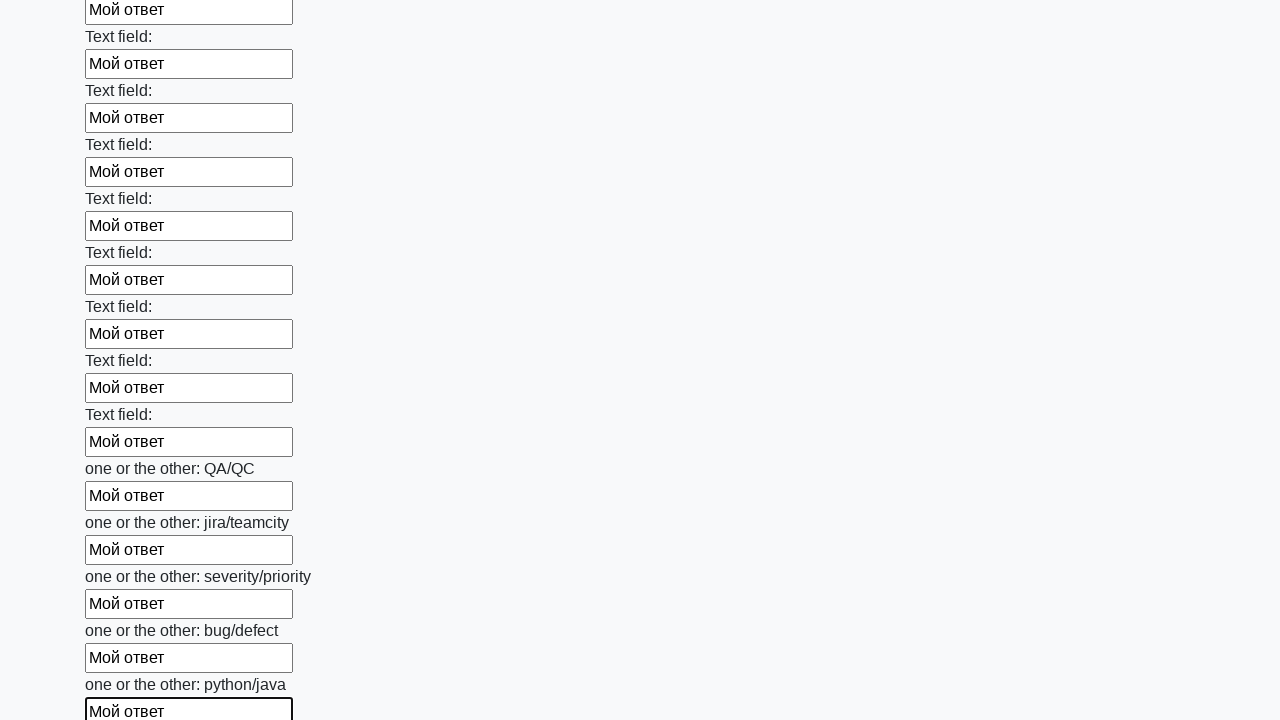

Filled an input field with 'Мой ответ' on input >> nth=92
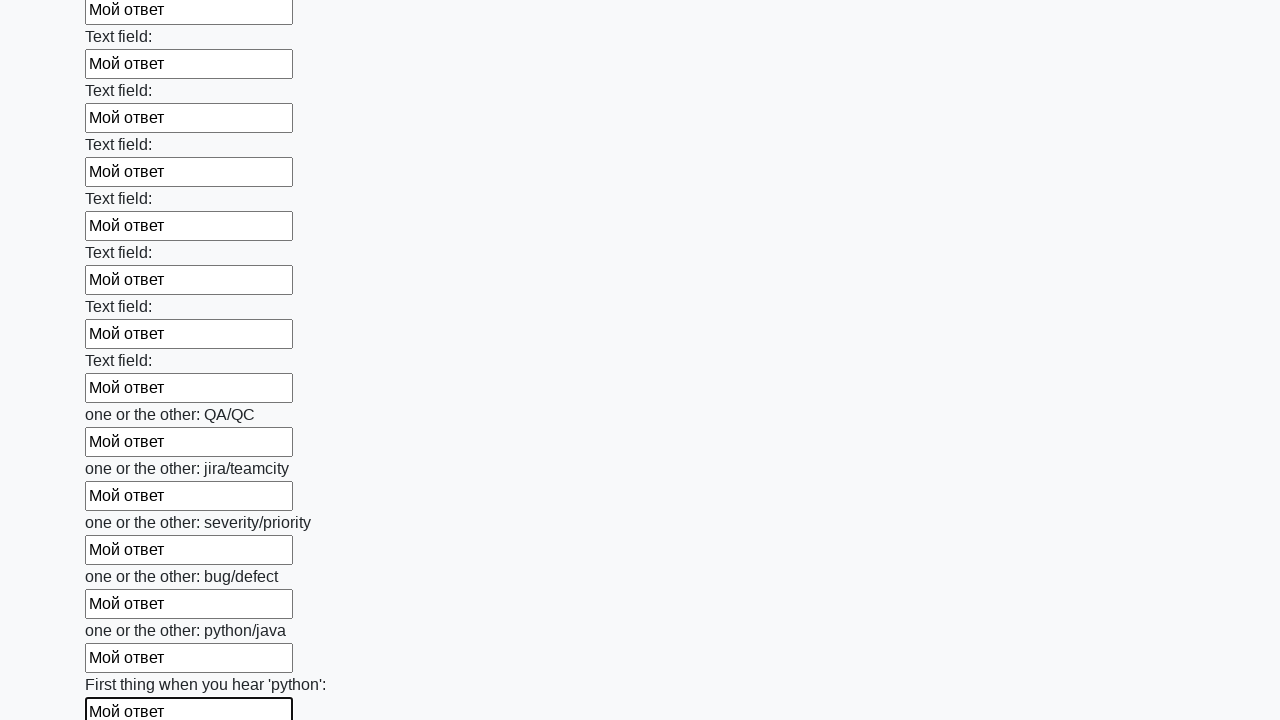

Filled an input field with 'Мой ответ' on input >> nth=93
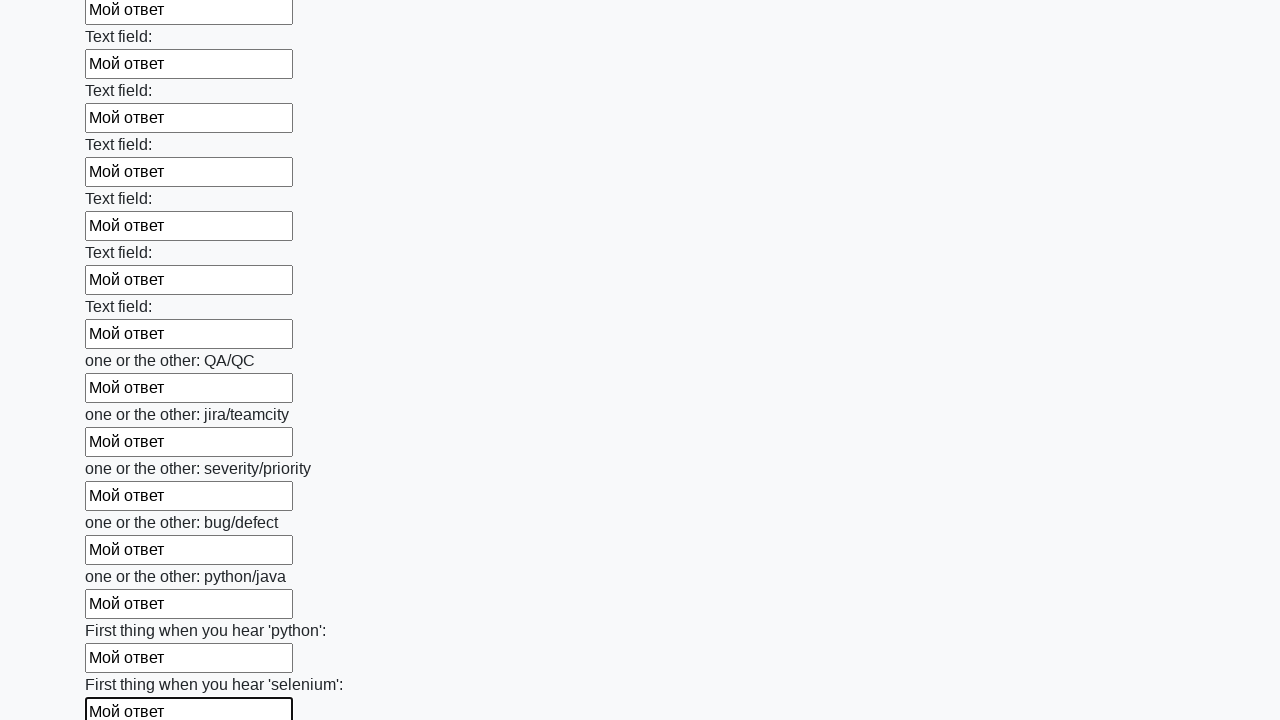

Filled an input field with 'Мой ответ' on input >> nth=94
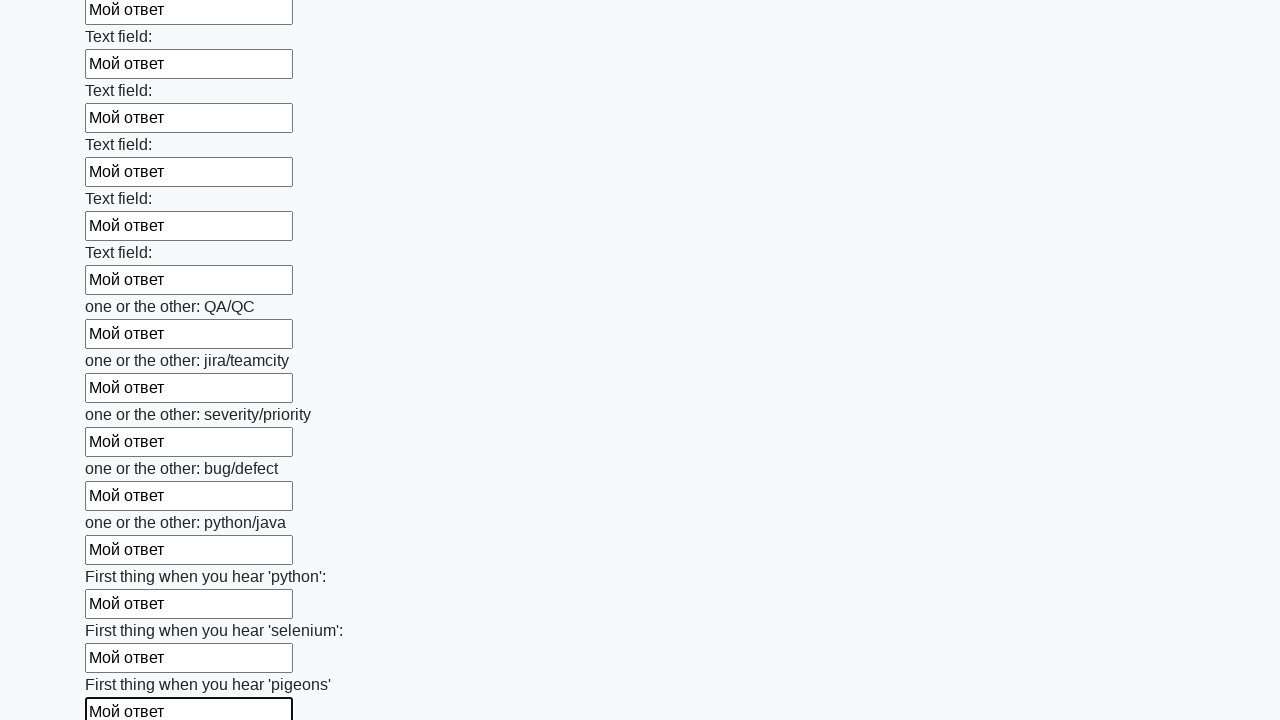

Filled an input field with 'Мой ответ' on input >> nth=95
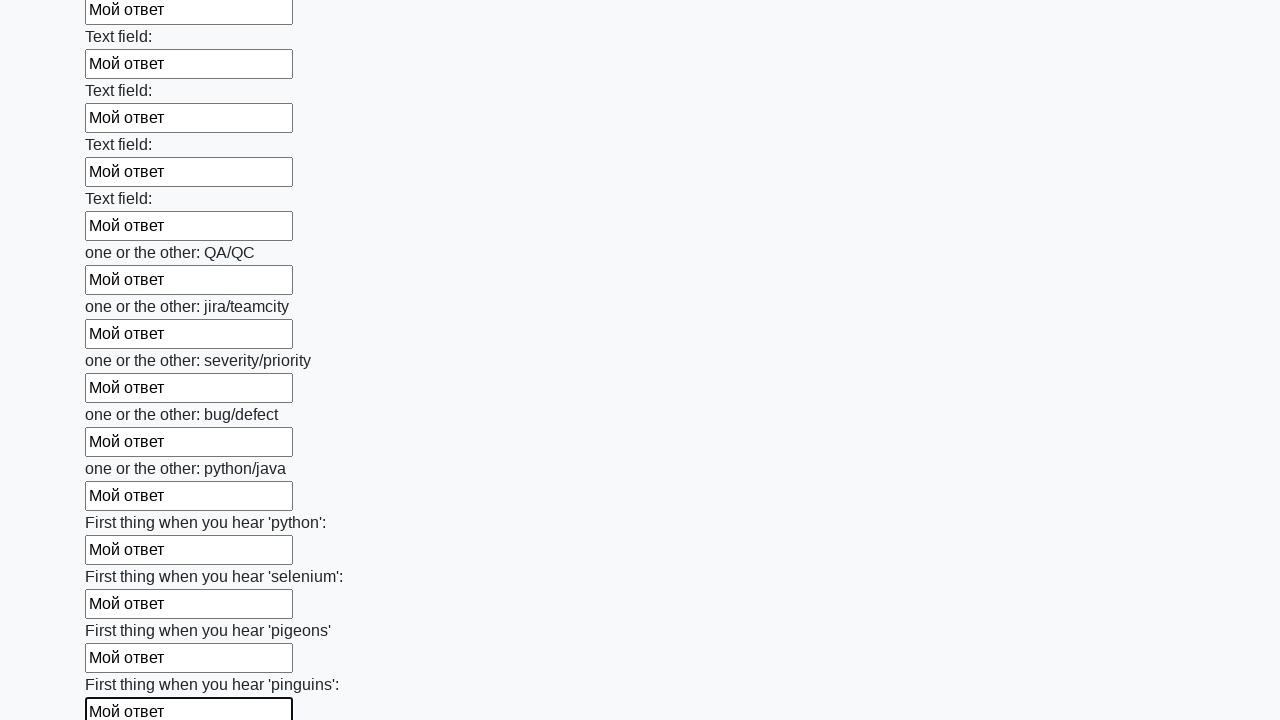

Filled an input field with 'Мой ответ' on input >> nth=96
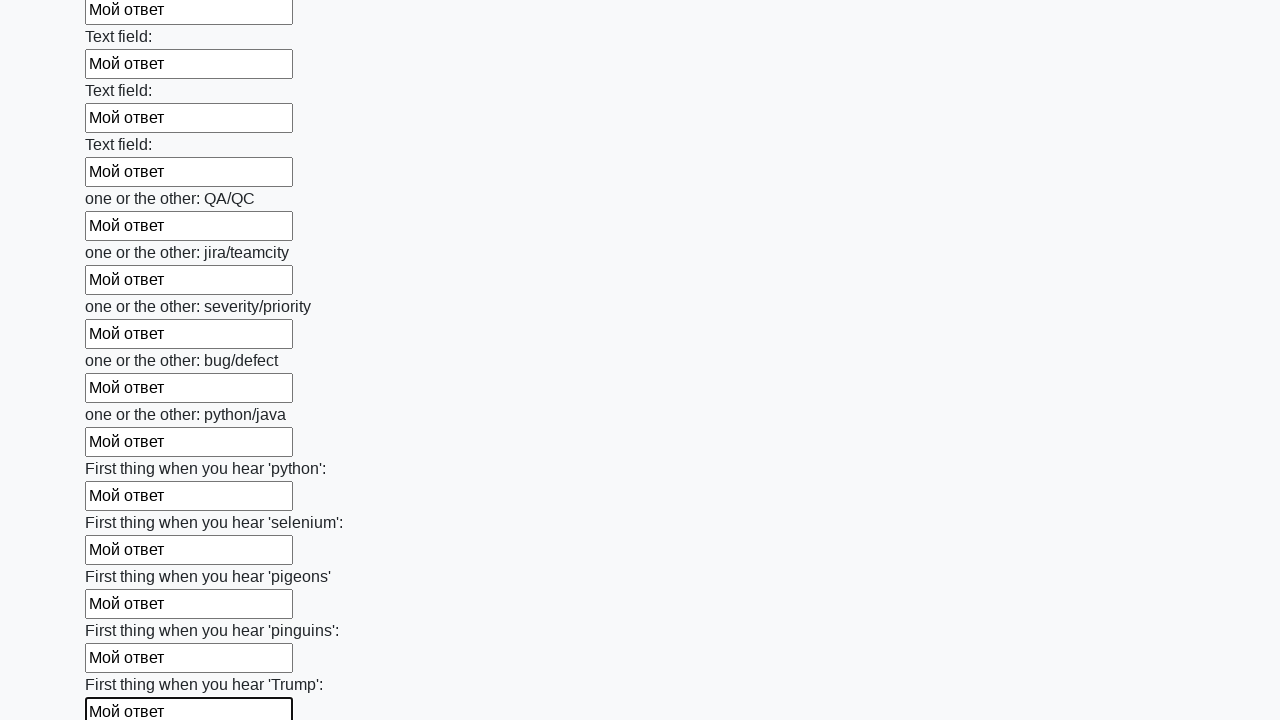

Filled an input field with 'Мой ответ' on input >> nth=97
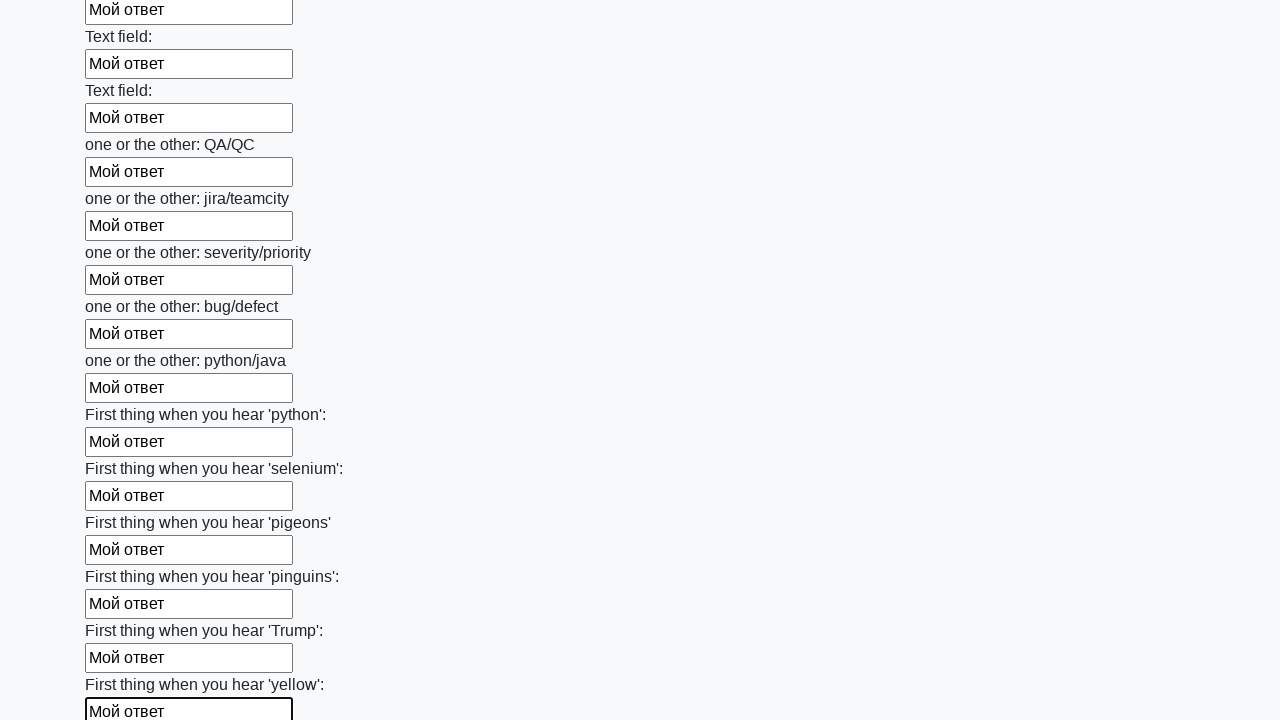

Filled an input field with 'Мой ответ' on input >> nth=98
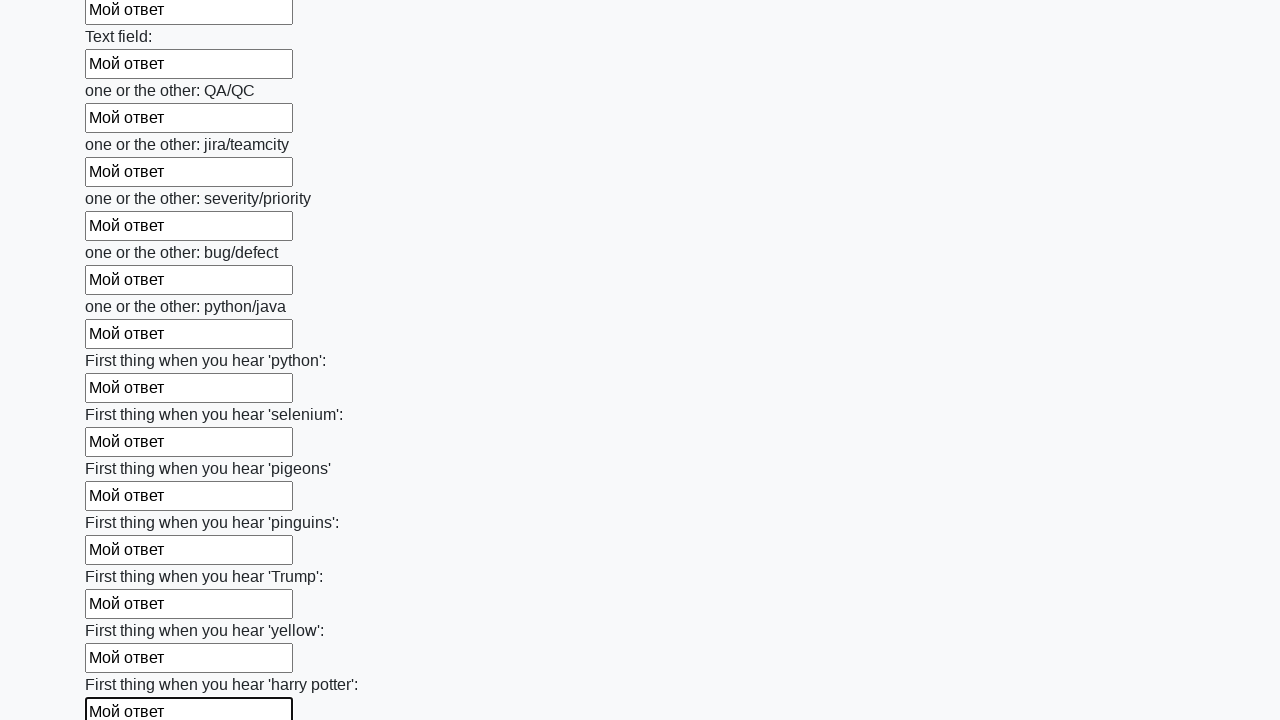

Filled an input field with 'Мой ответ' on input >> nth=99
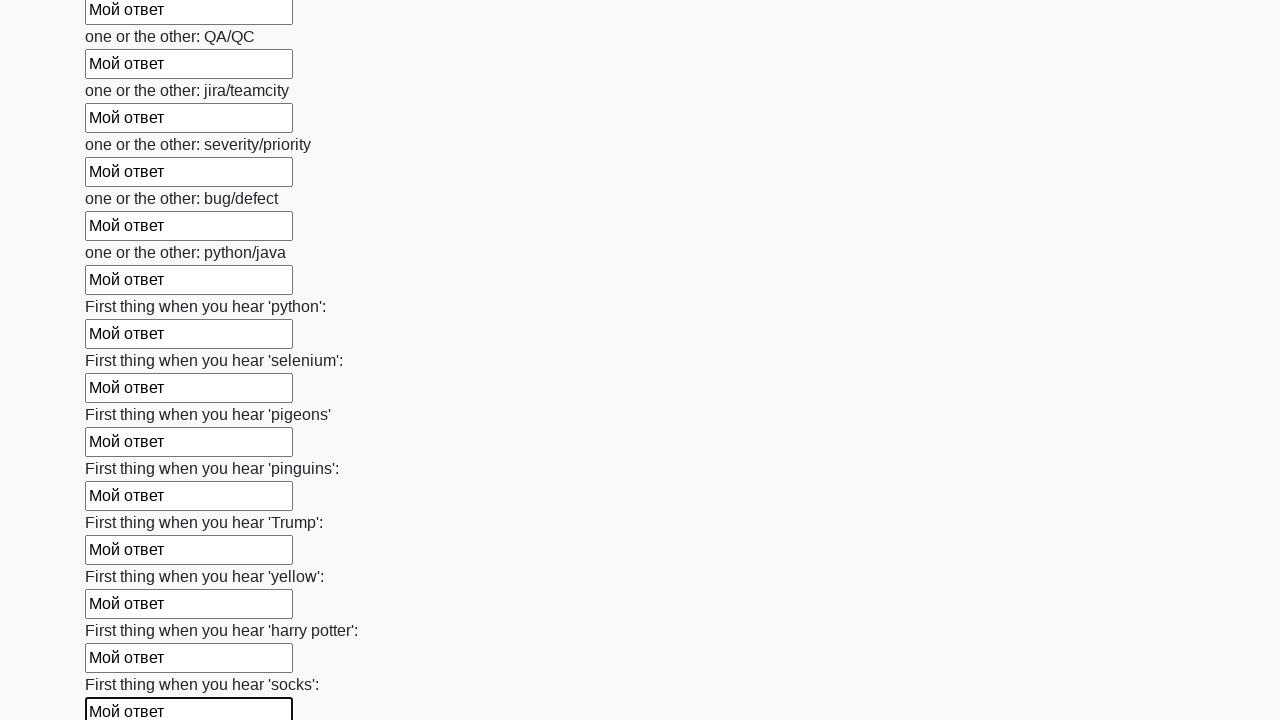

Clicked the submit button to submit the form at (123, 611) on button.btn
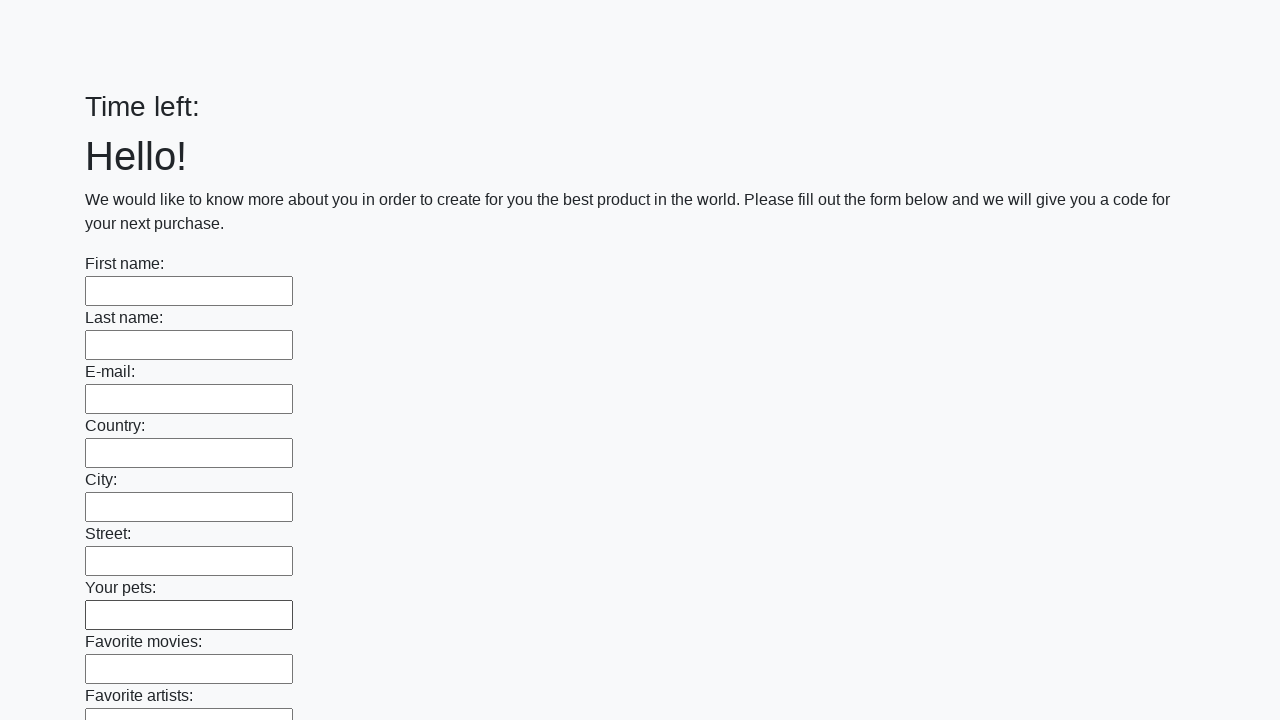

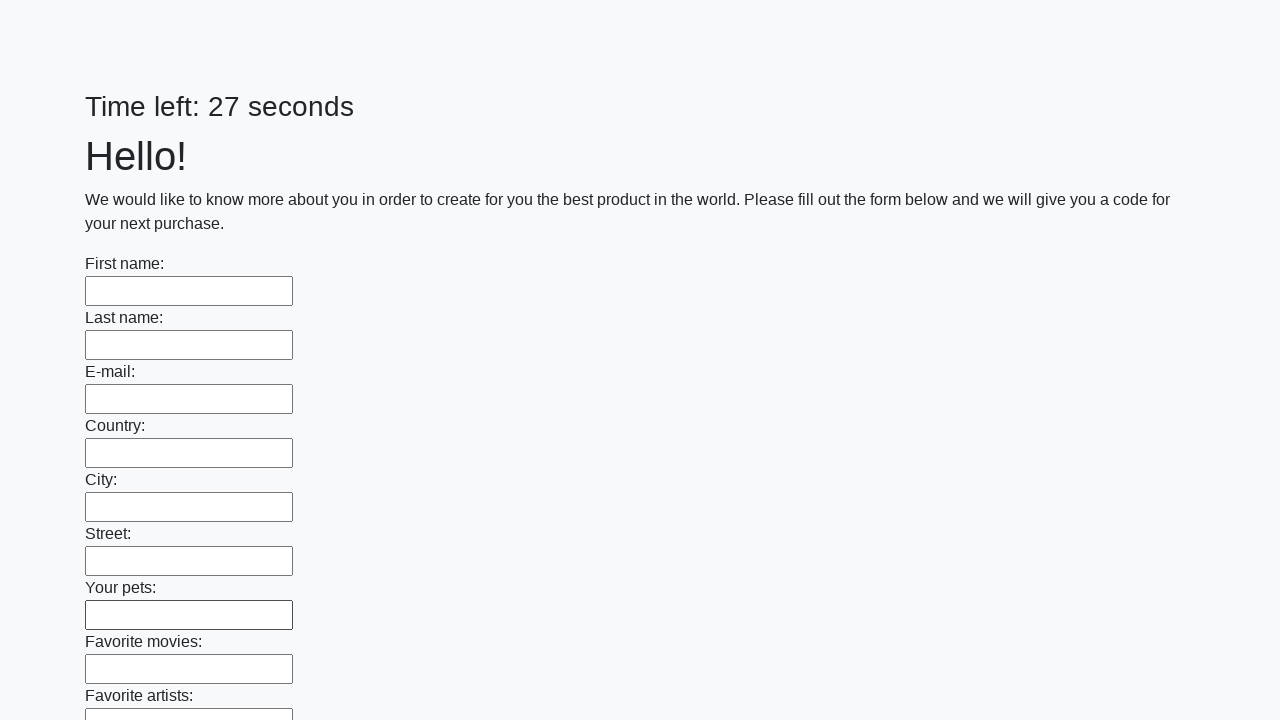